Tests filling out a large form by entering text into all text input fields and submitting the form

Starting URL: http://suninjuly.github.io/huge_form.html

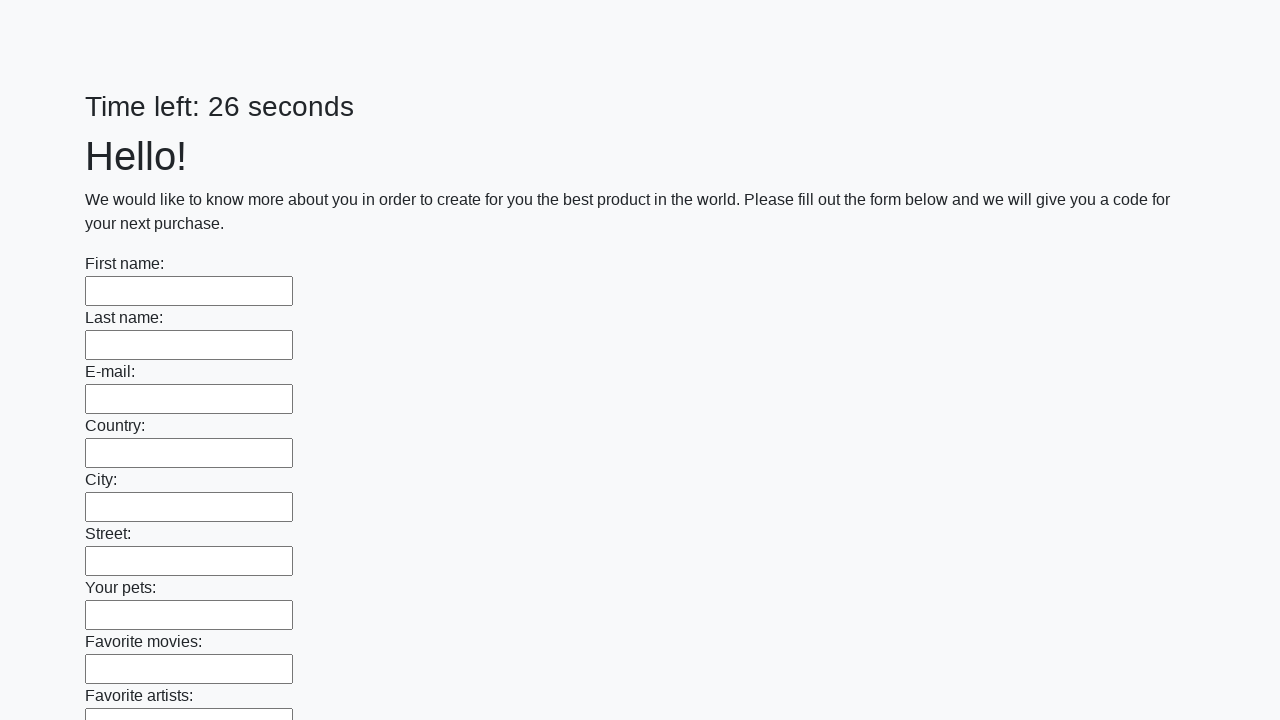

Navigated to huge form page
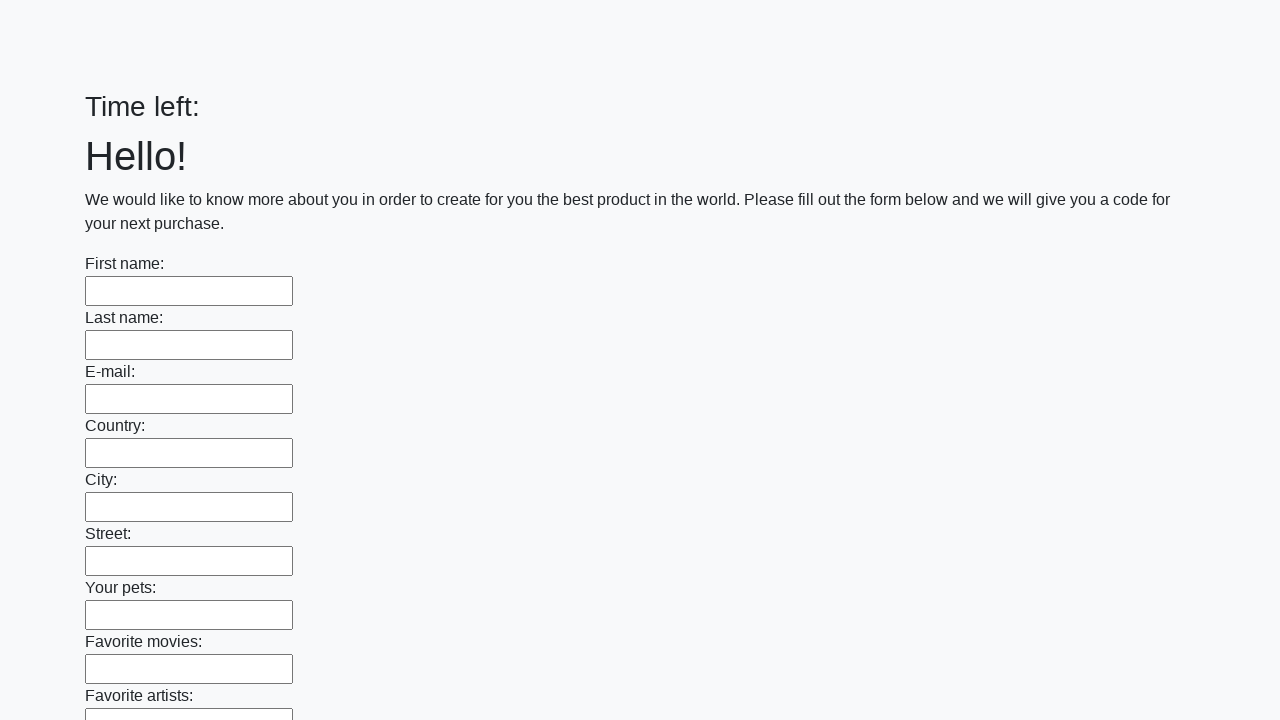

Filled text input field with 'Marcus' on [type='text'] >> nth=0
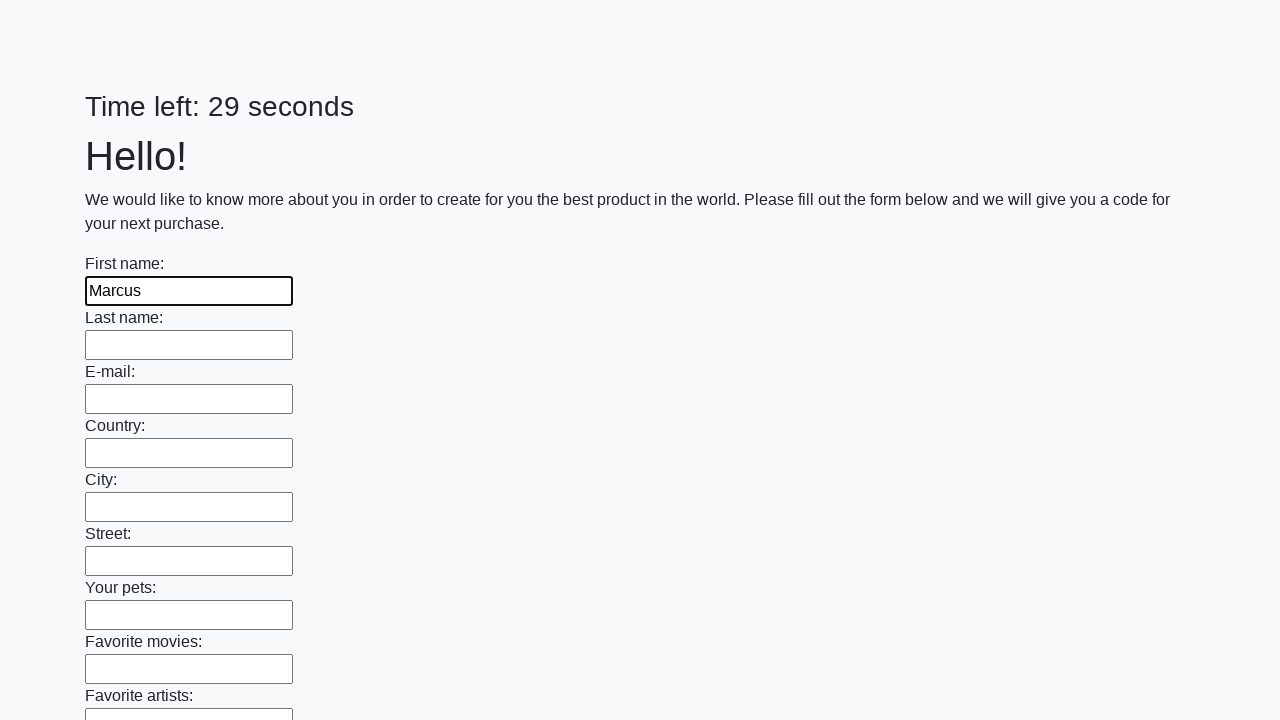

Filled text input field with 'Marcus' on [type='text'] >> nth=1
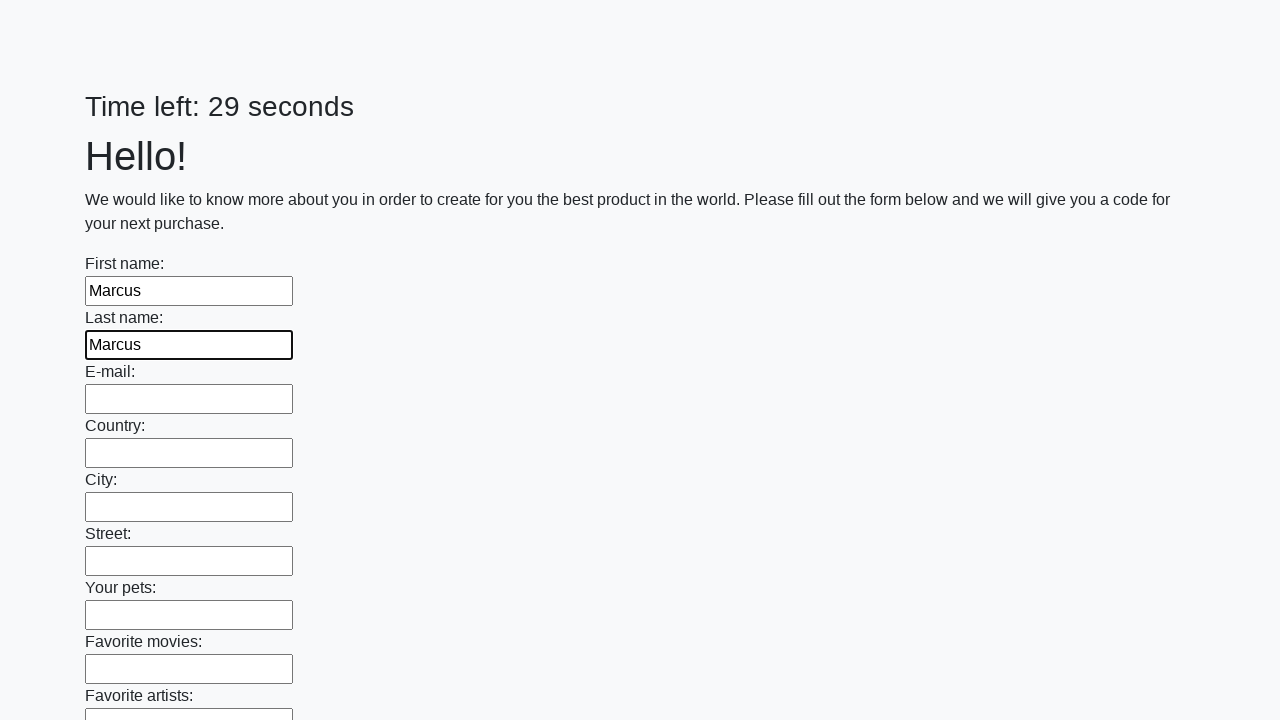

Filled text input field with 'Marcus' on [type='text'] >> nth=2
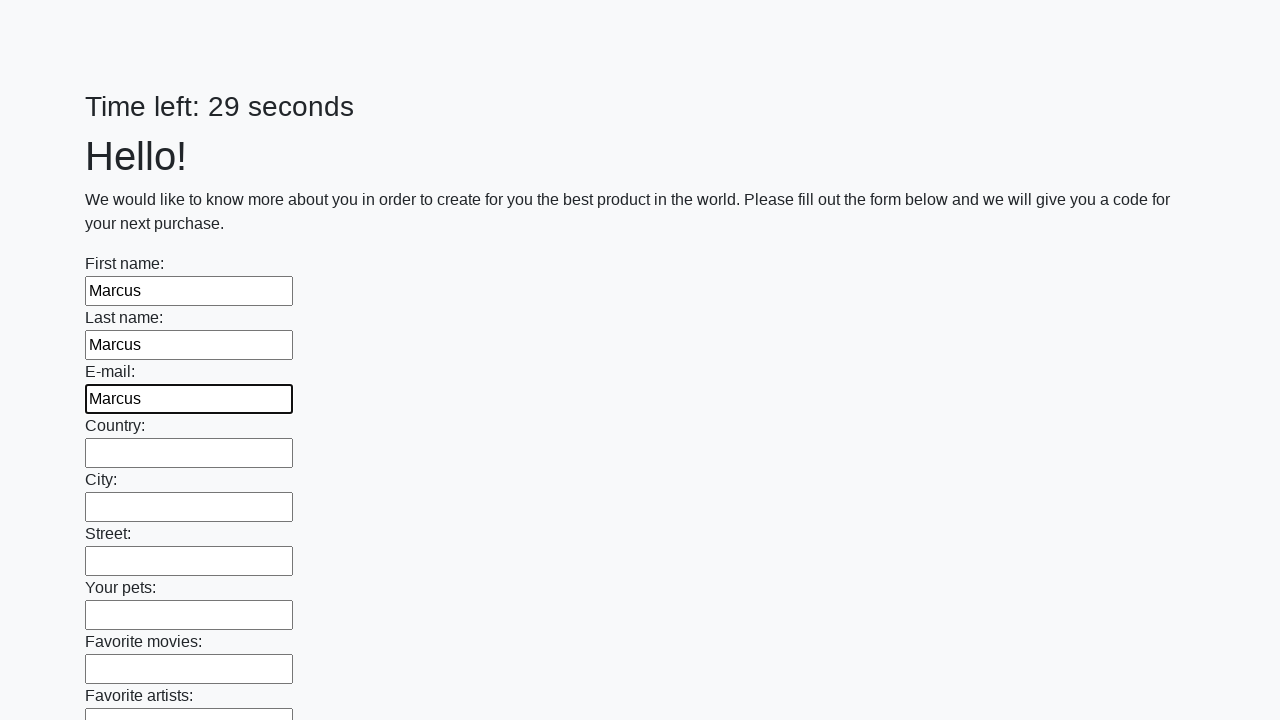

Filled text input field with 'Marcus' on [type='text'] >> nth=3
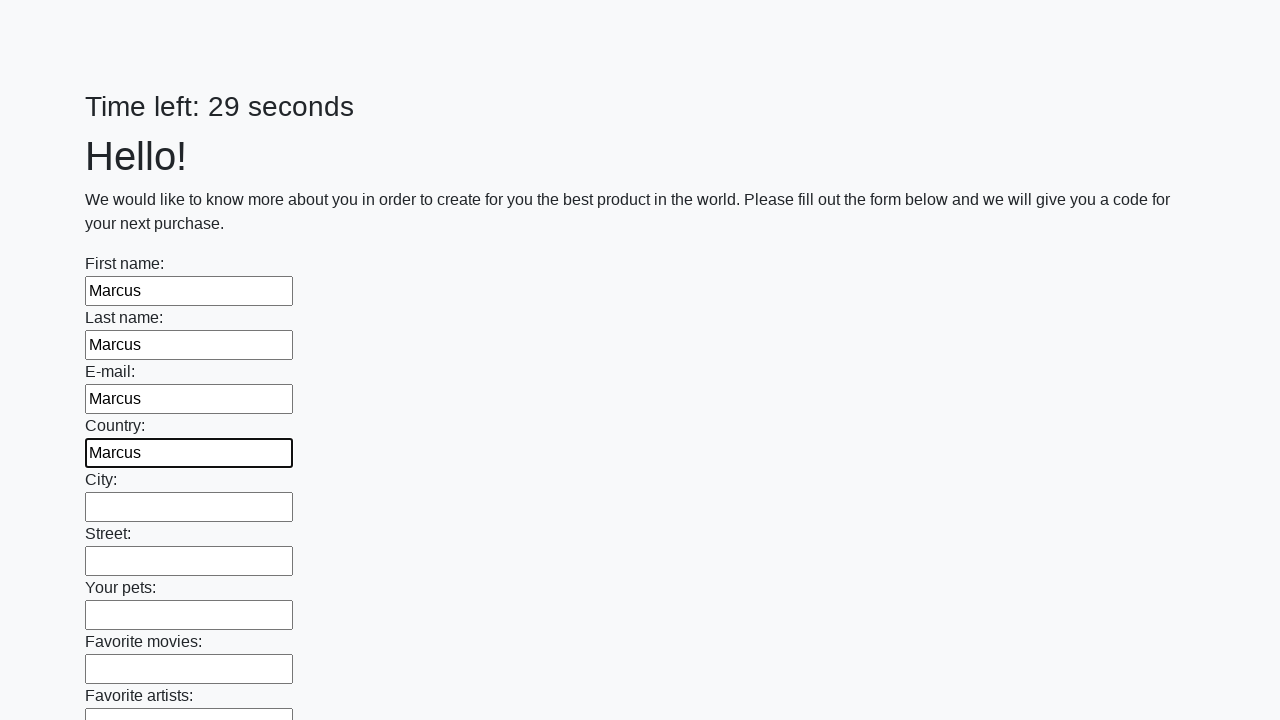

Filled text input field with 'Marcus' on [type='text'] >> nth=4
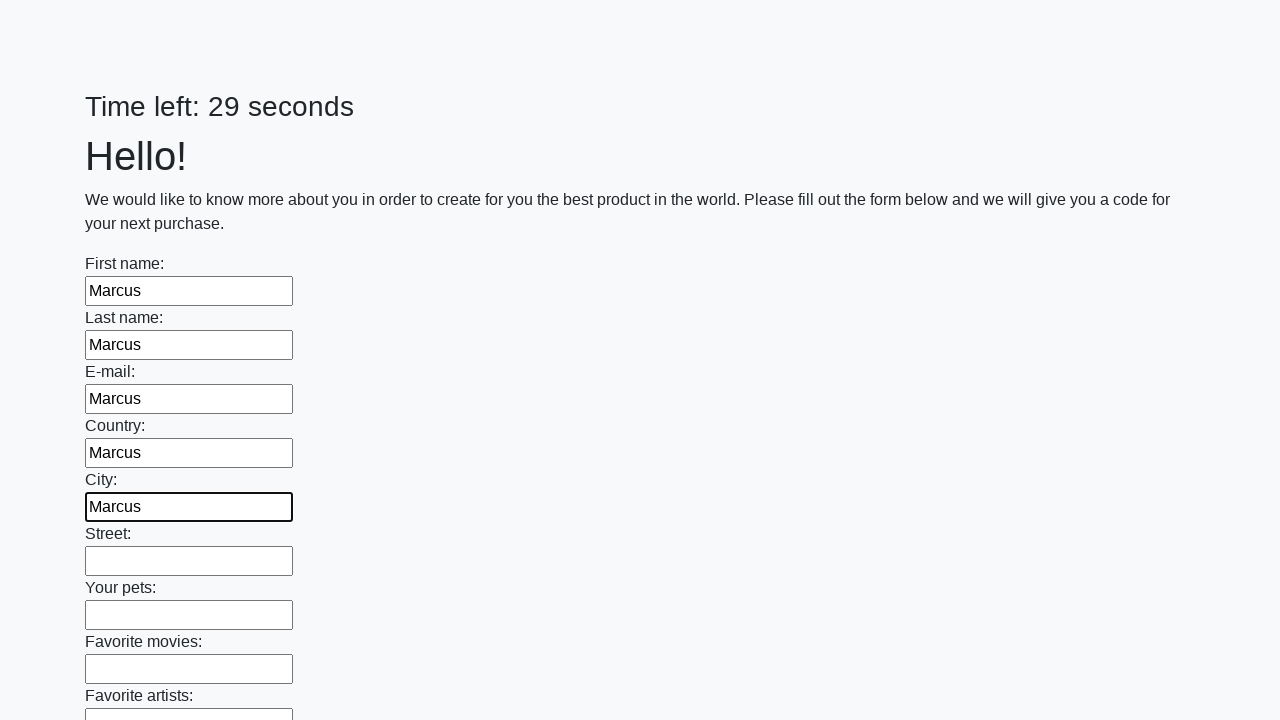

Filled text input field with 'Marcus' on [type='text'] >> nth=5
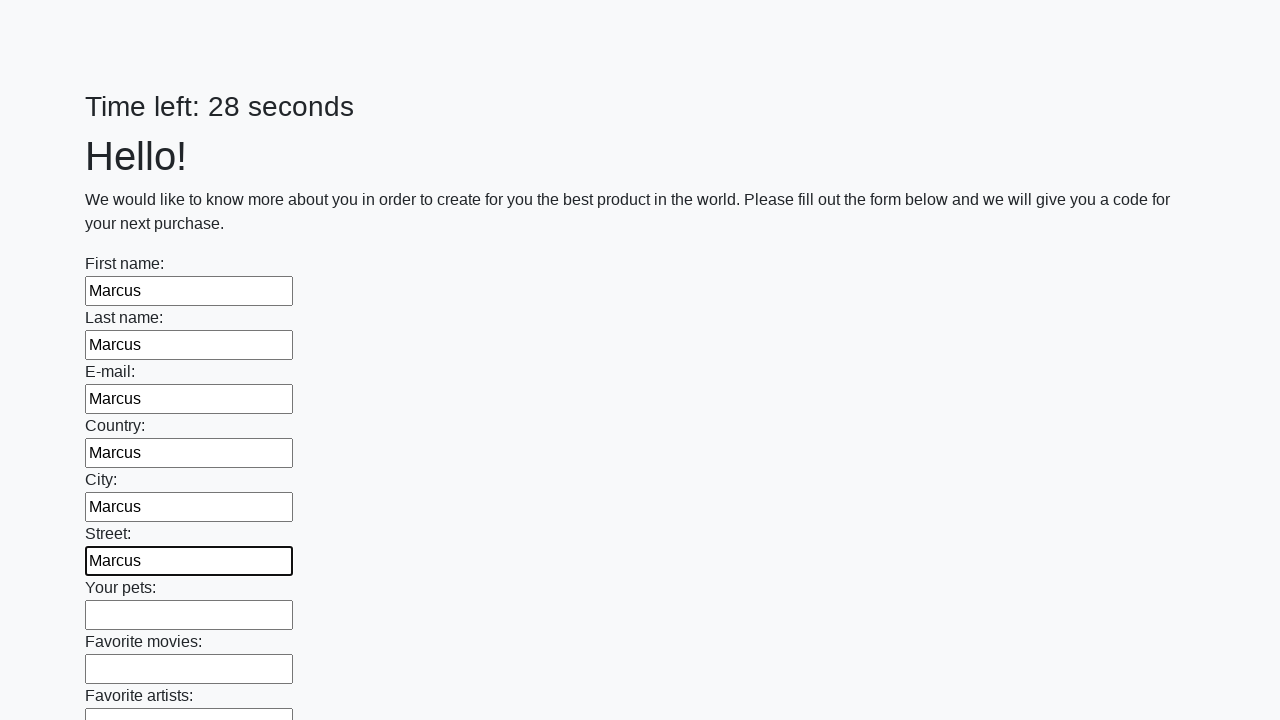

Filled text input field with 'Marcus' on [type='text'] >> nth=6
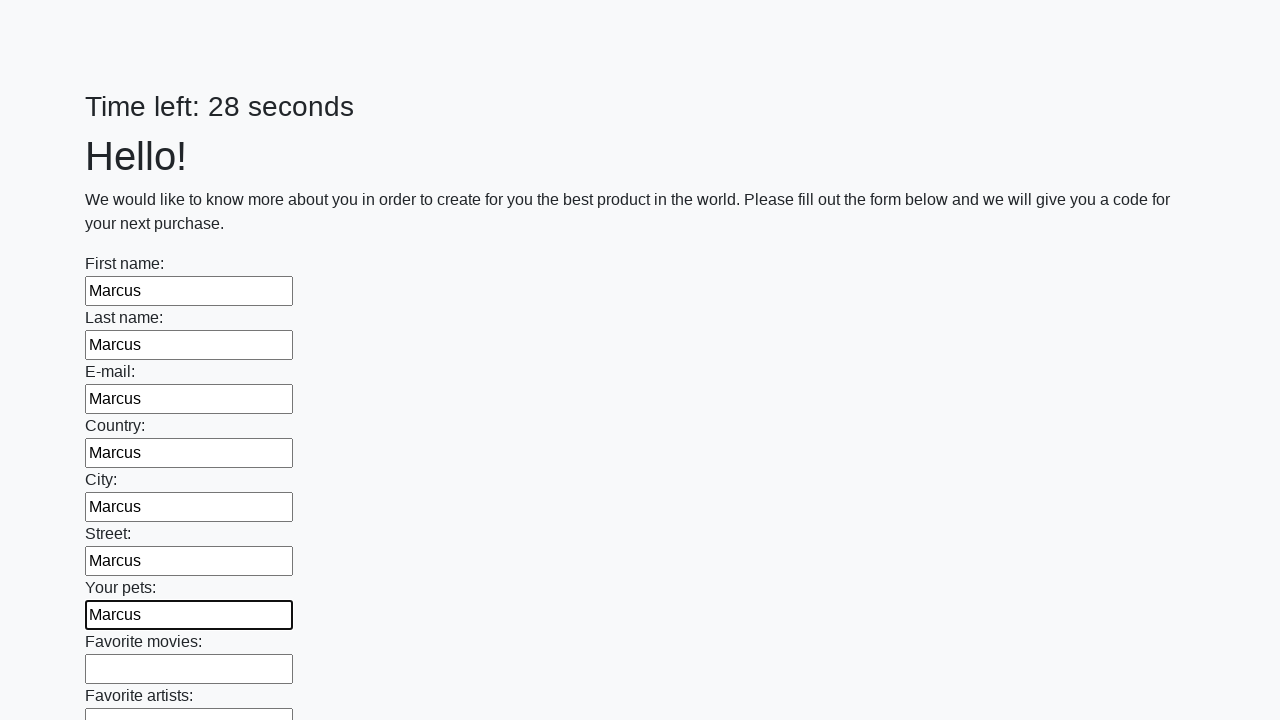

Filled text input field with 'Marcus' on [type='text'] >> nth=7
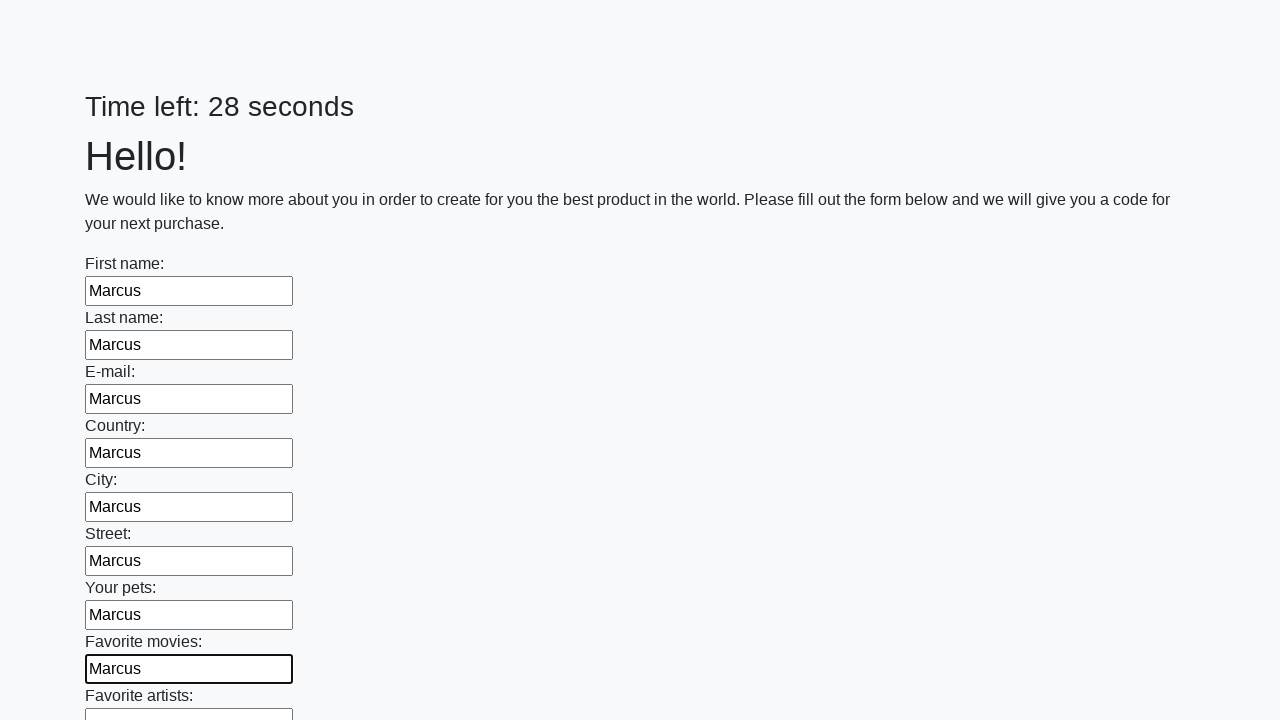

Filled text input field with 'Marcus' on [type='text'] >> nth=8
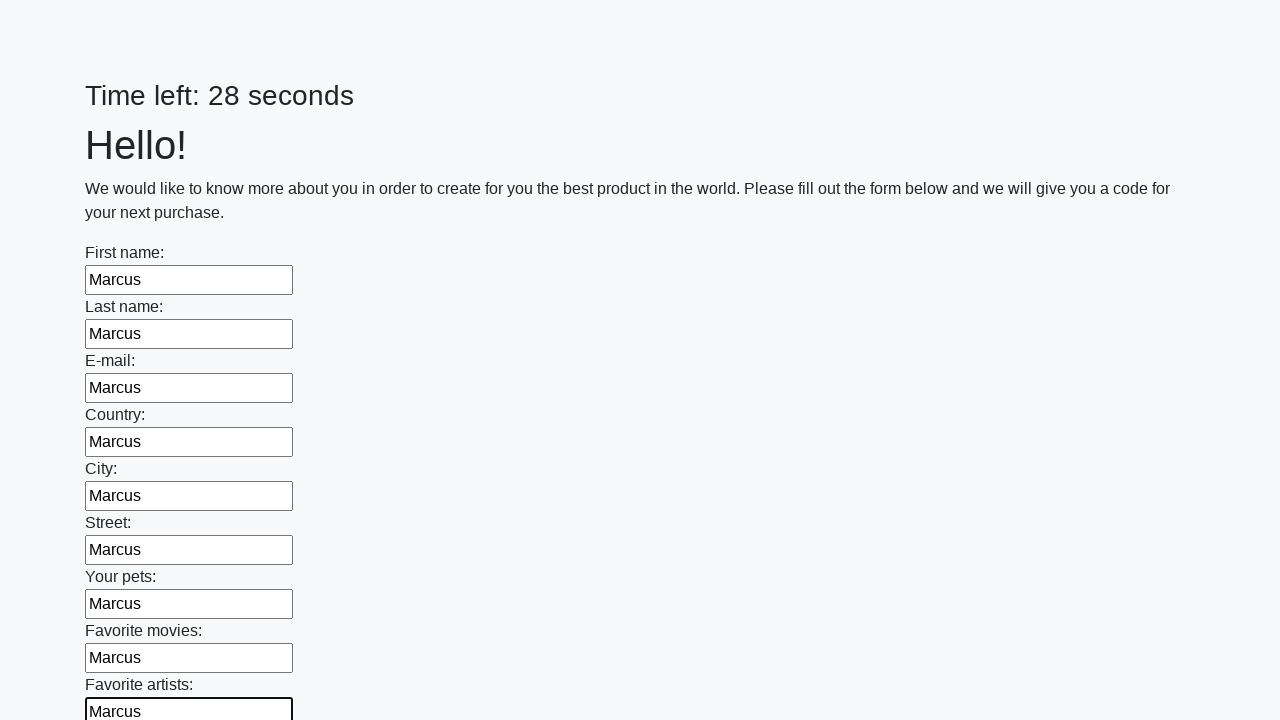

Filled text input field with 'Marcus' on [type='text'] >> nth=9
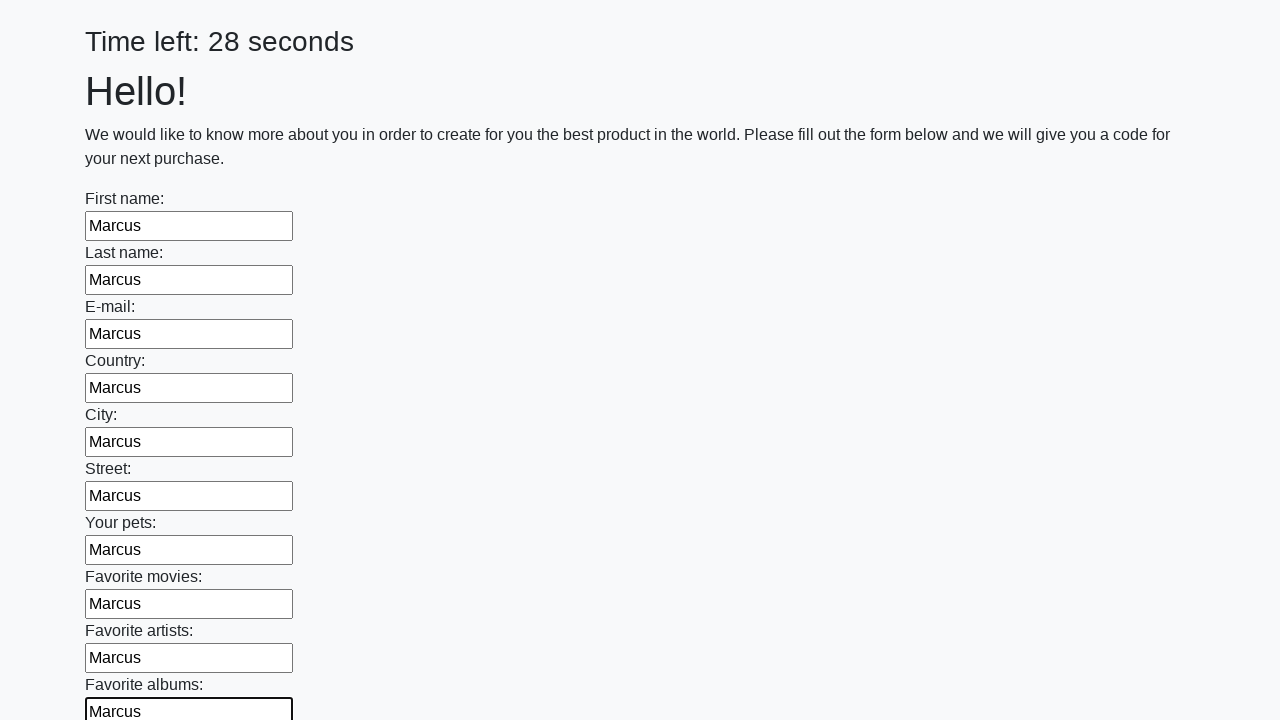

Filled text input field with 'Marcus' on [type='text'] >> nth=10
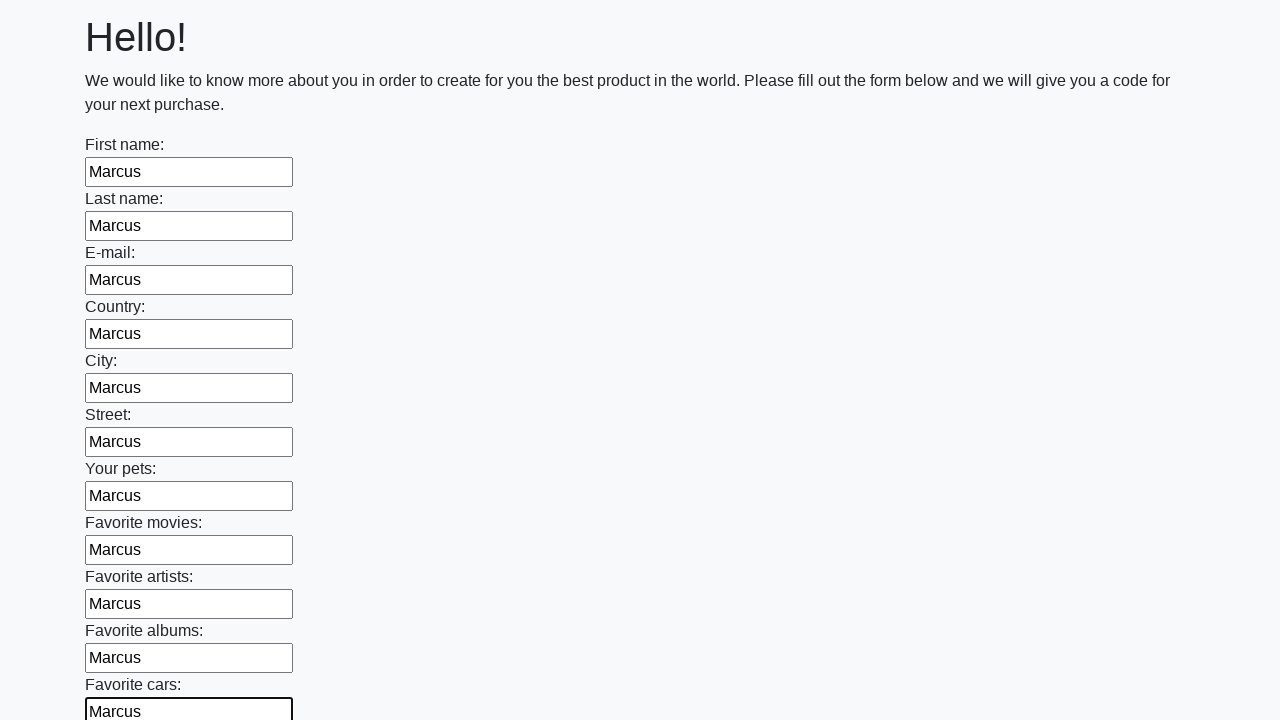

Filled text input field with 'Marcus' on [type='text'] >> nth=11
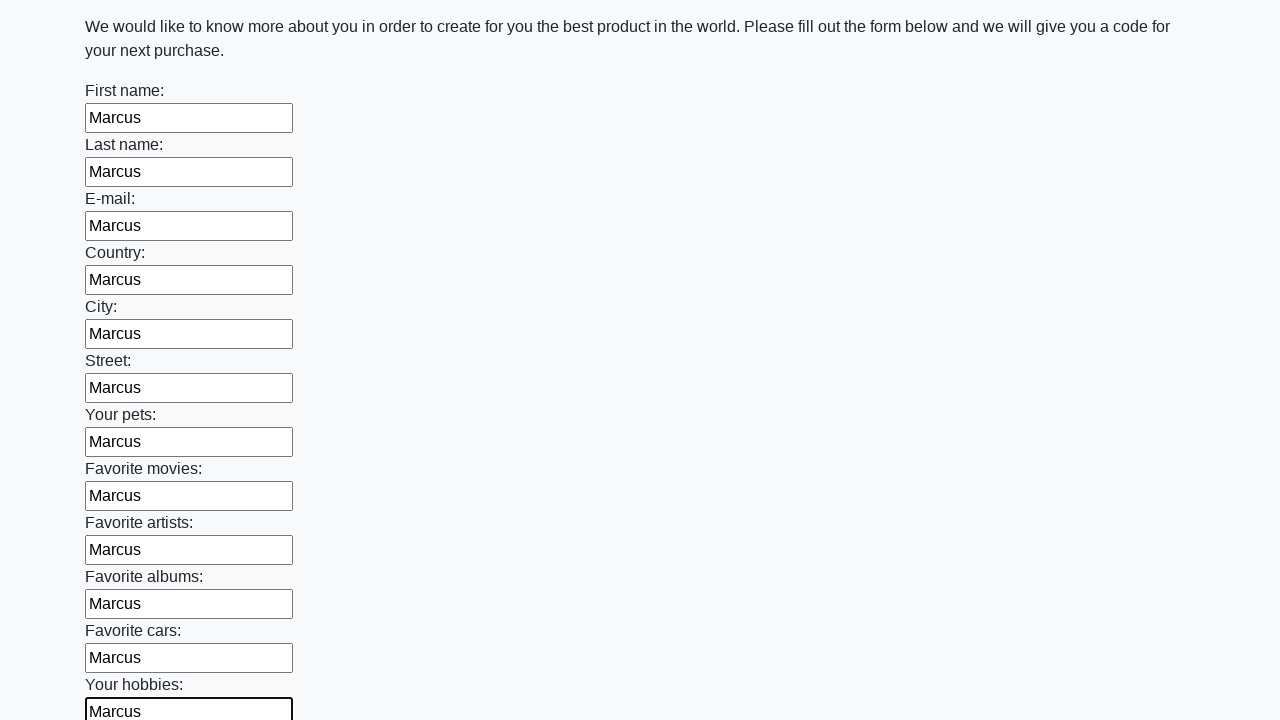

Filled text input field with 'Marcus' on [type='text'] >> nth=12
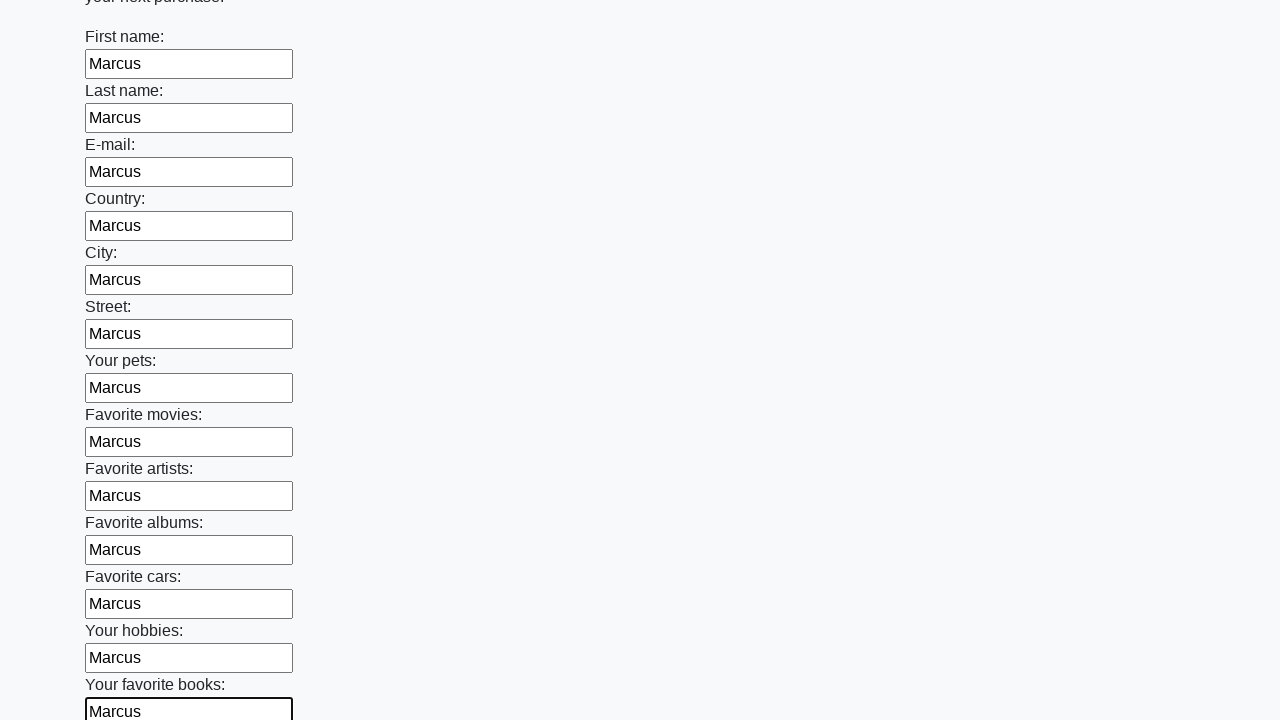

Filled text input field with 'Marcus' on [type='text'] >> nth=13
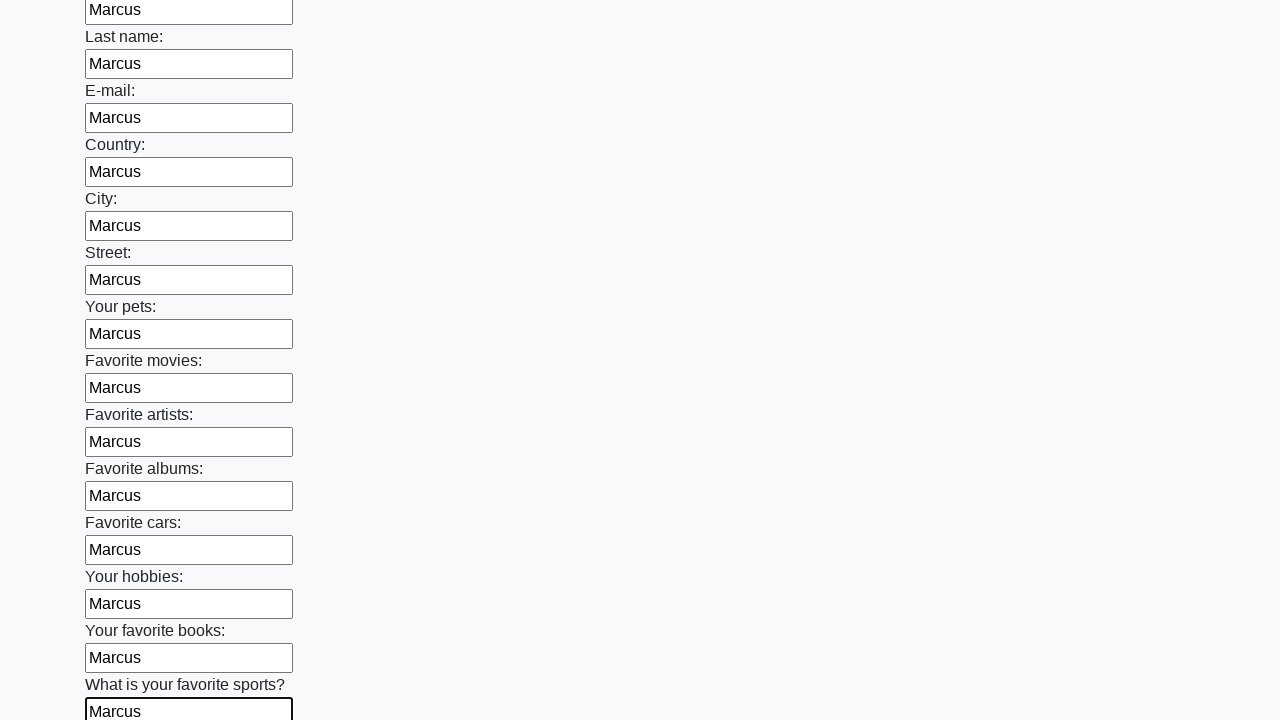

Filled text input field with 'Marcus' on [type='text'] >> nth=14
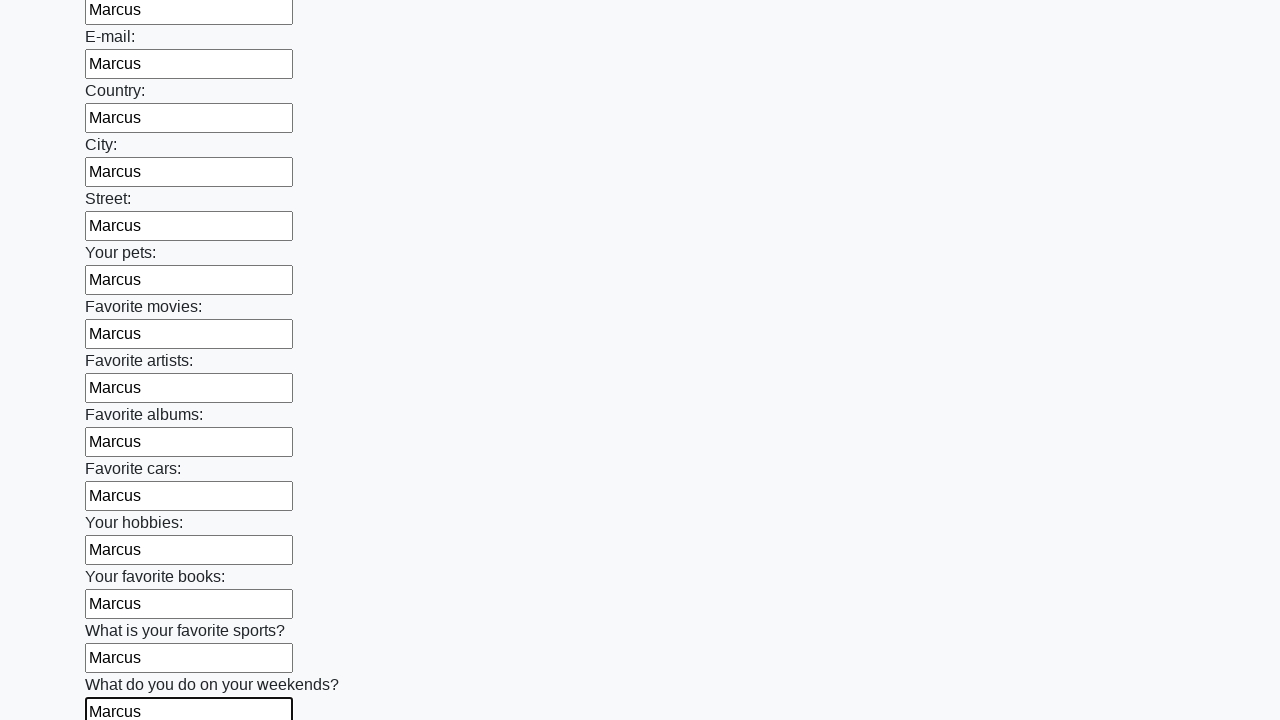

Filled text input field with 'Marcus' on [type='text'] >> nth=15
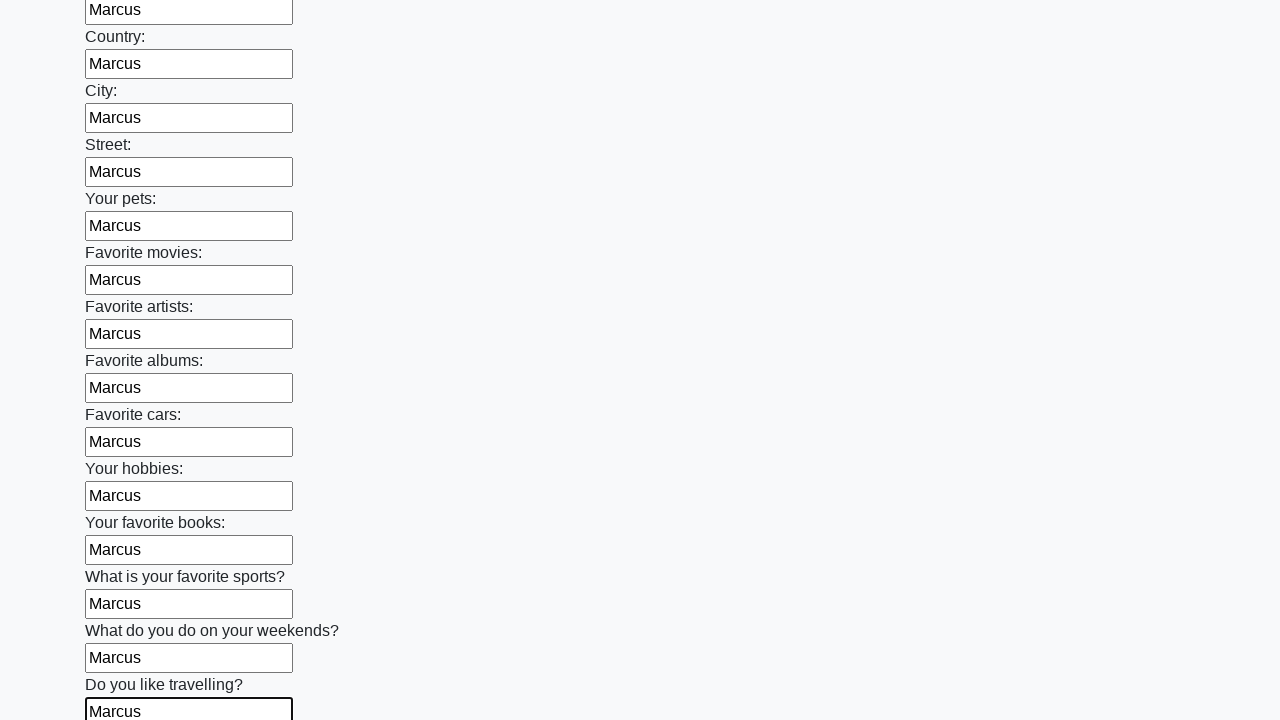

Filled text input field with 'Marcus' on [type='text'] >> nth=16
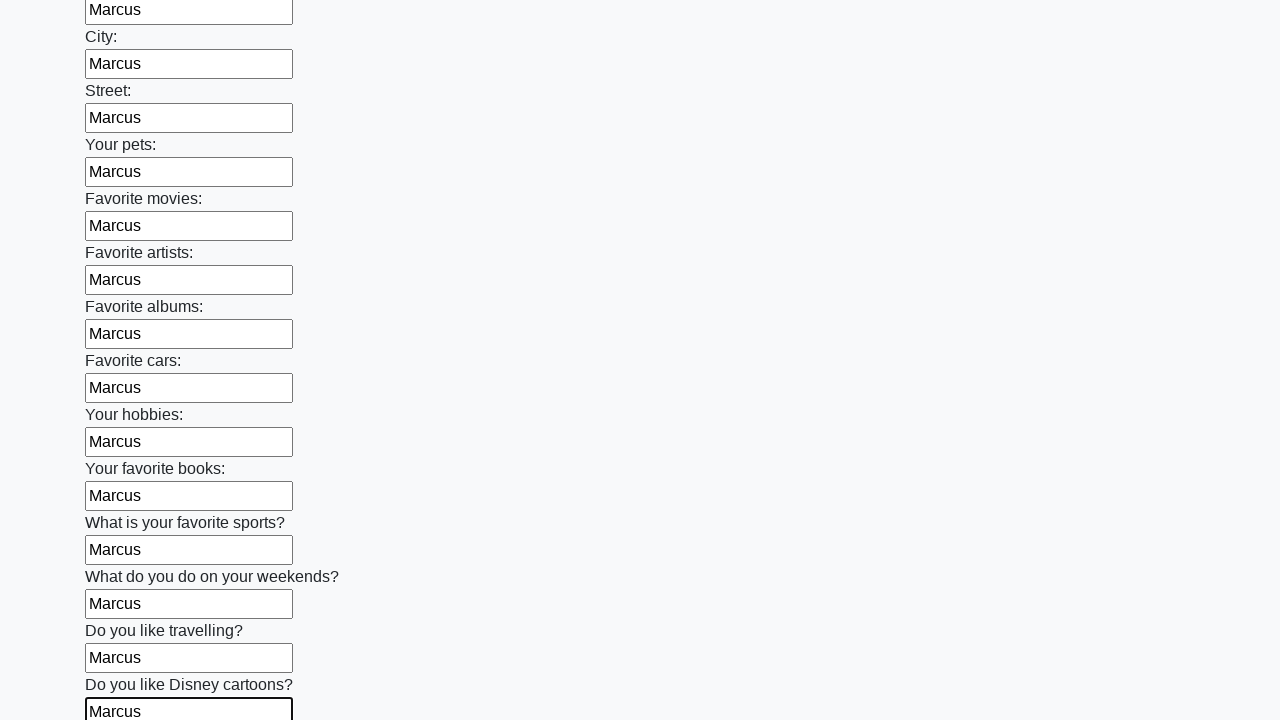

Filled text input field with 'Marcus' on [type='text'] >> nth=17
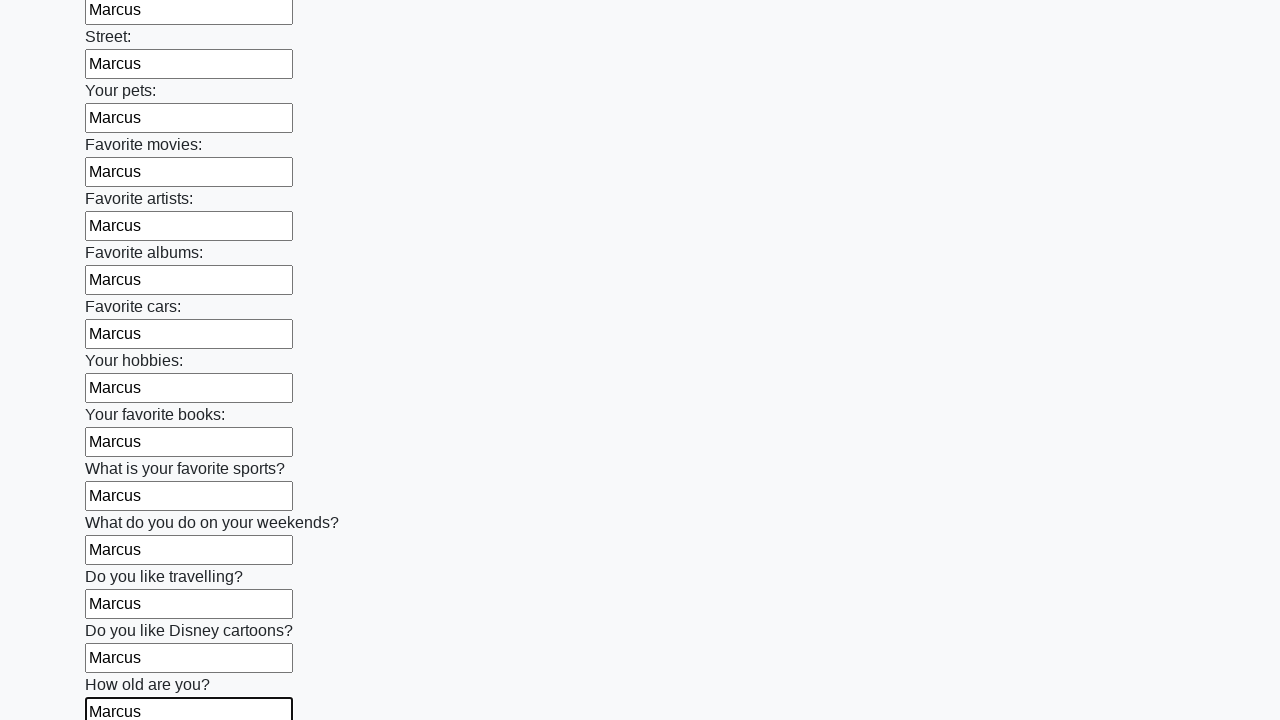

Filled text input field with 'Marcus' on [type='text'] >> nth=18
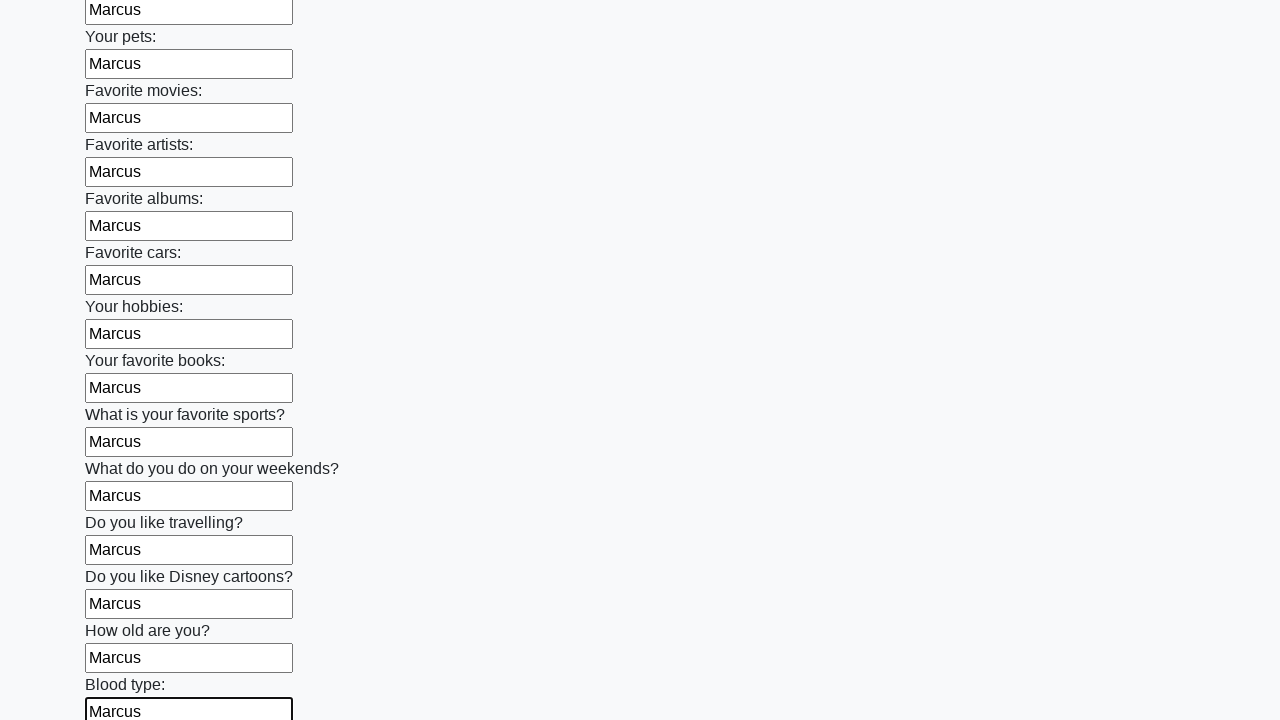

Filled text input field with 'Marcus' on [type='text'] >> nth=19
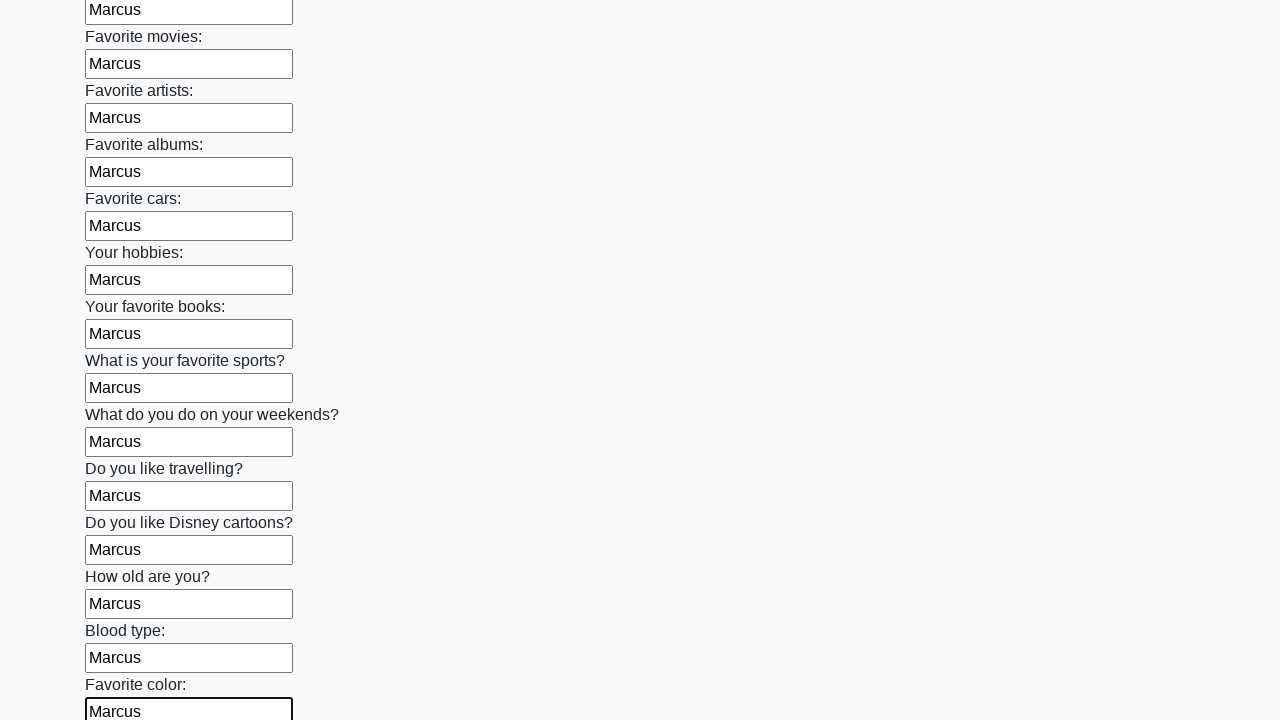

Filled text input field with 'Marcus' on [type='text'] >> nth=20
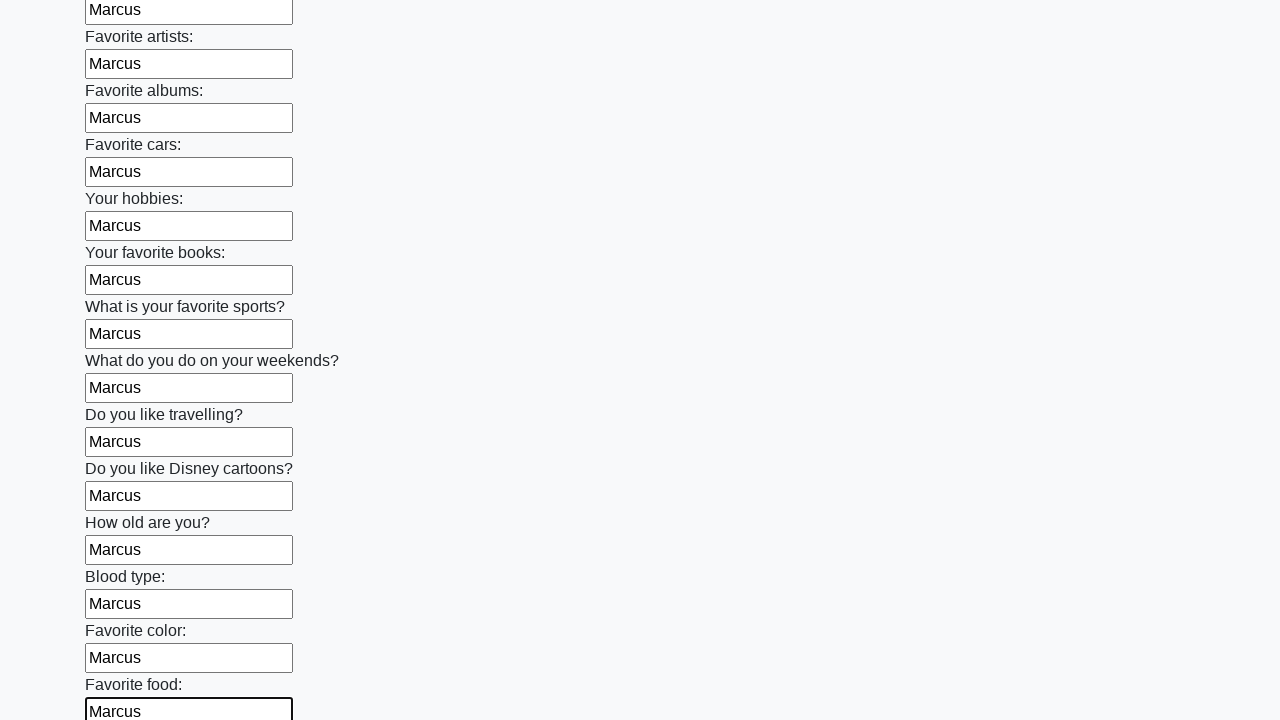

Filled text input field with 'Marcus' on [type='text'] >> nth=21
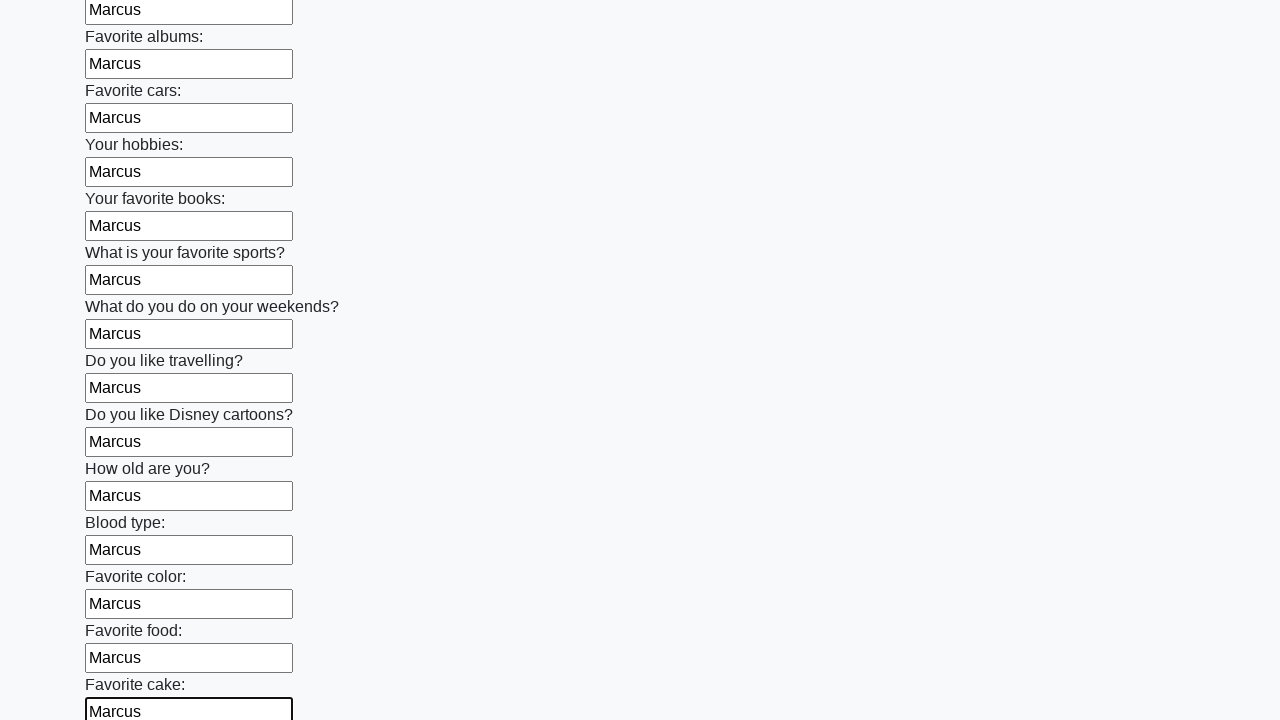

Filled text input field with 'Marcus' on [type='text'] >> nth=22
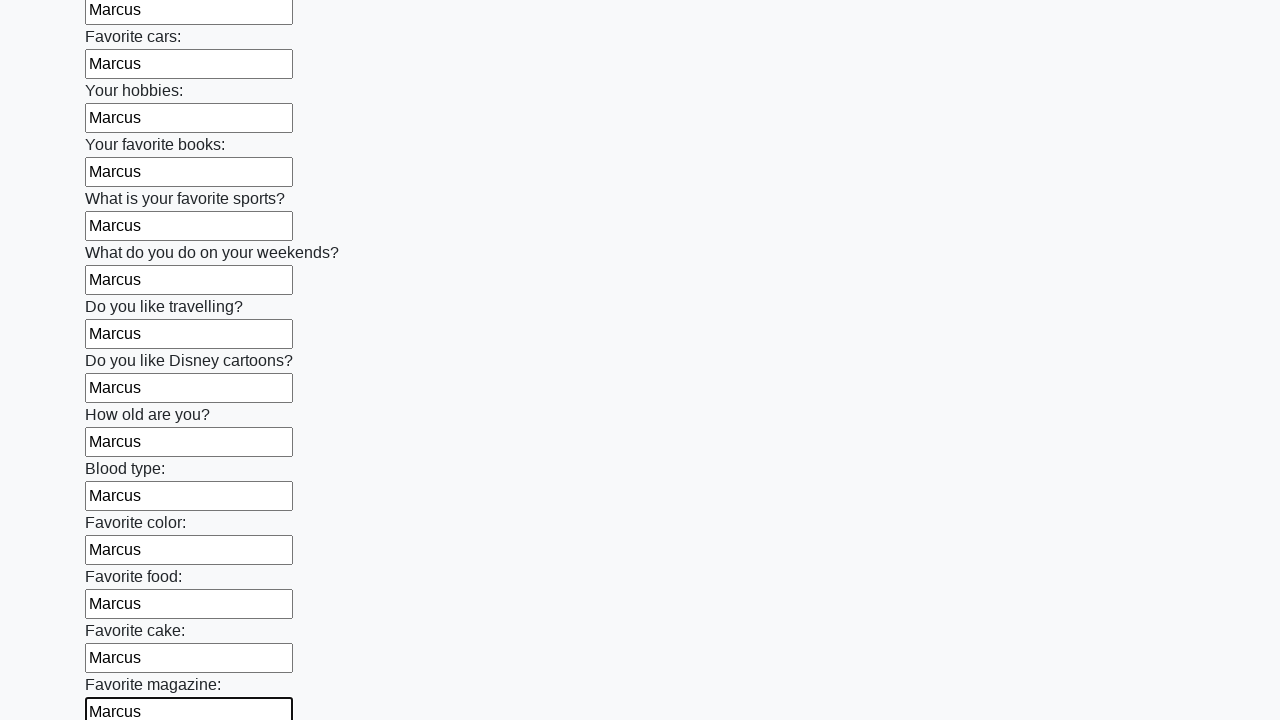

Filled text input field with 'Marcus' on [type='text'] >> nth=23
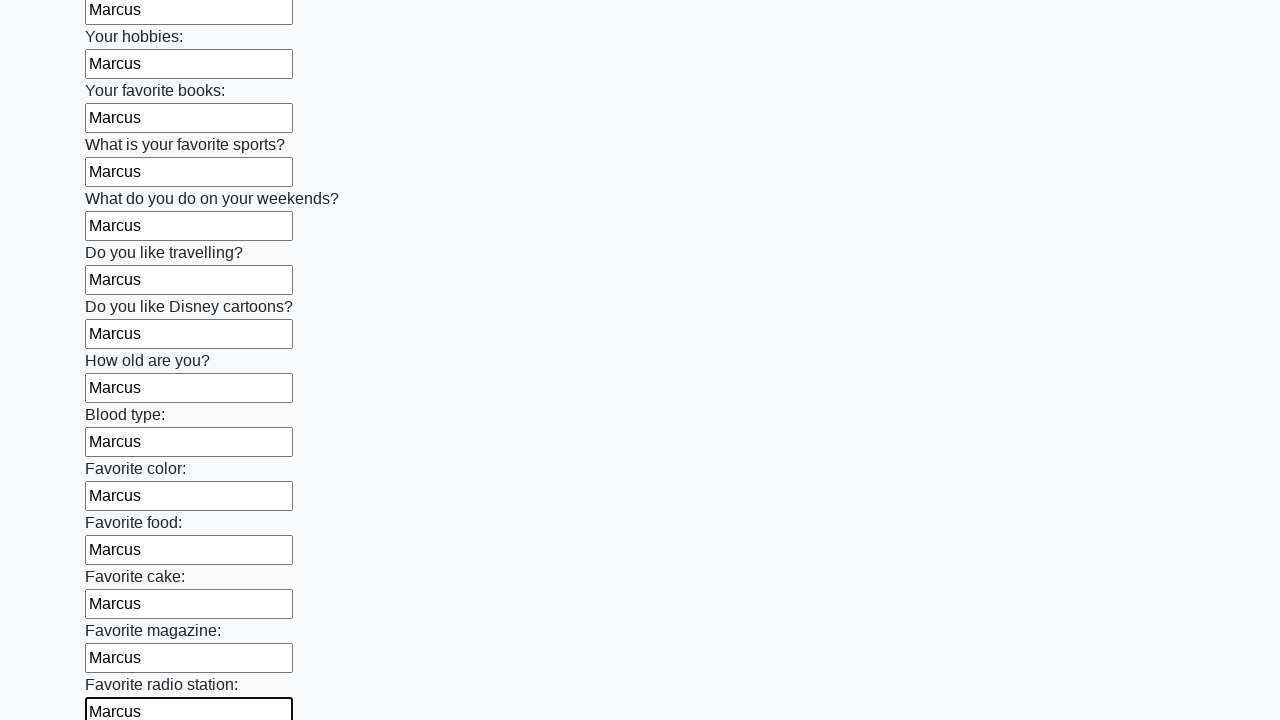

Filled text input field with 'Marcus' on [type='text'] >> nth=24
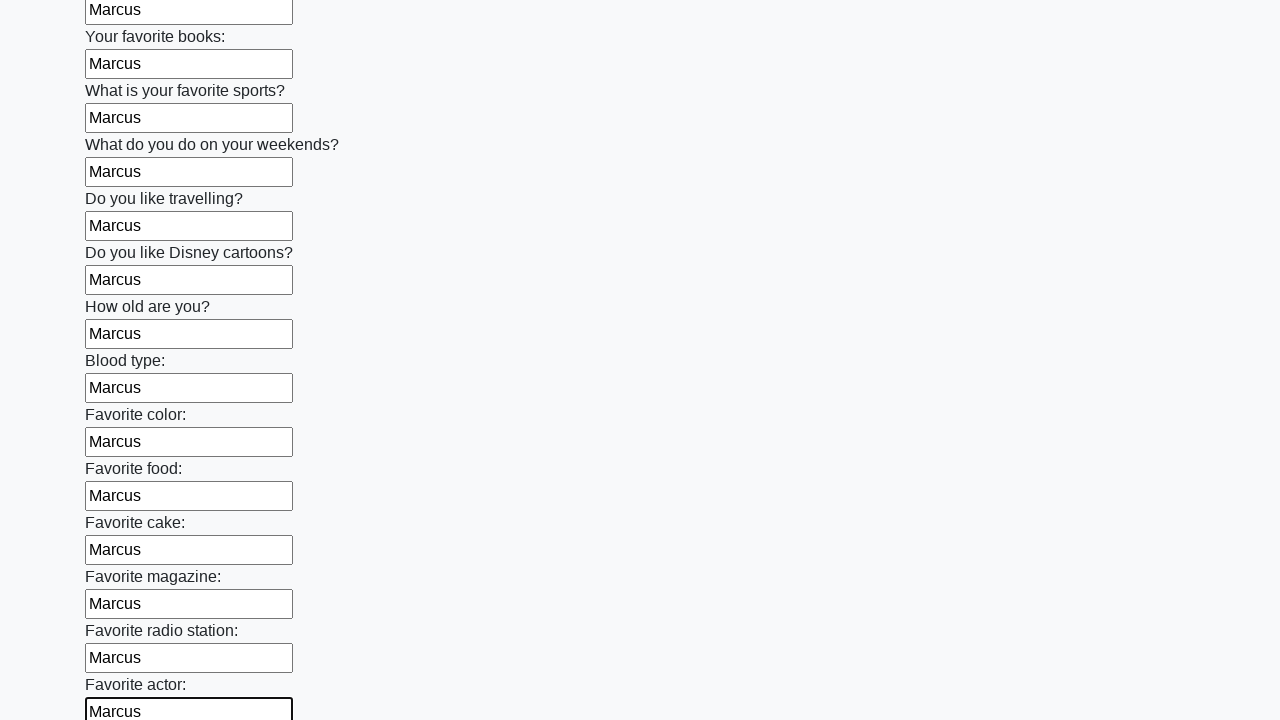

Filled text input field with 'Marcus' on [type='text'] >> nth=25
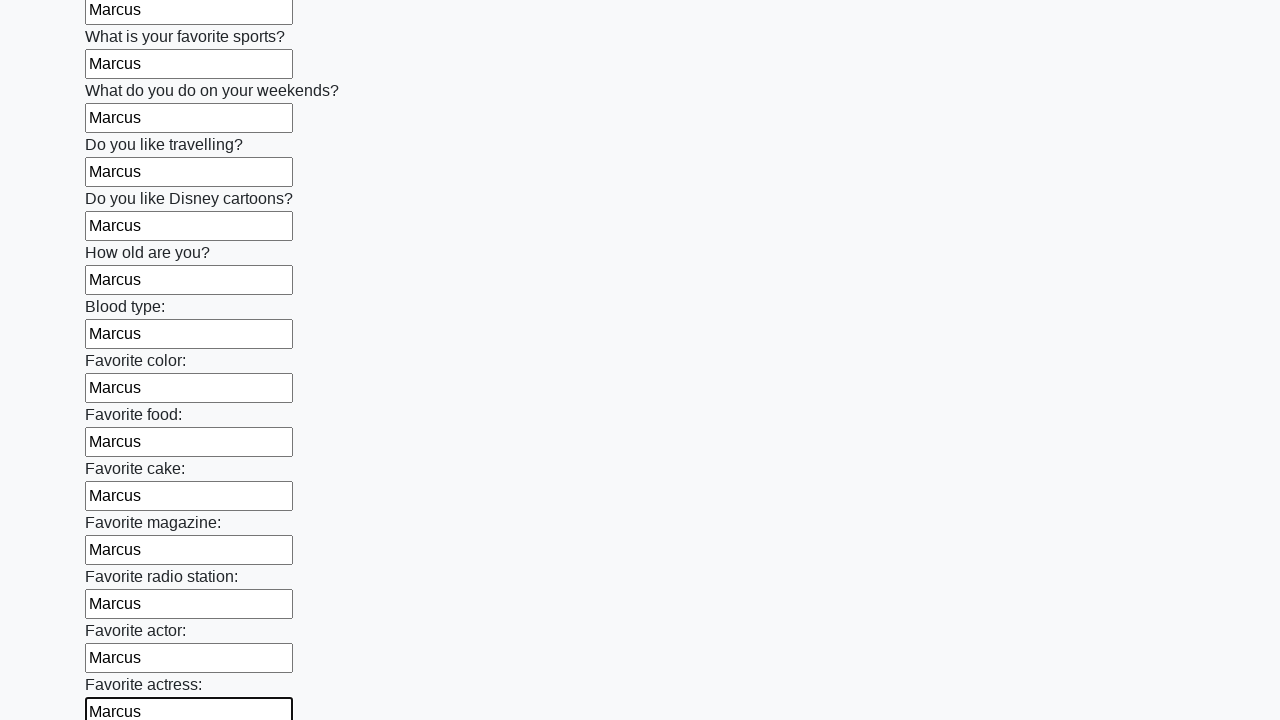

Filled text input field with 'Marcus' on [type='text'] >> nth=26
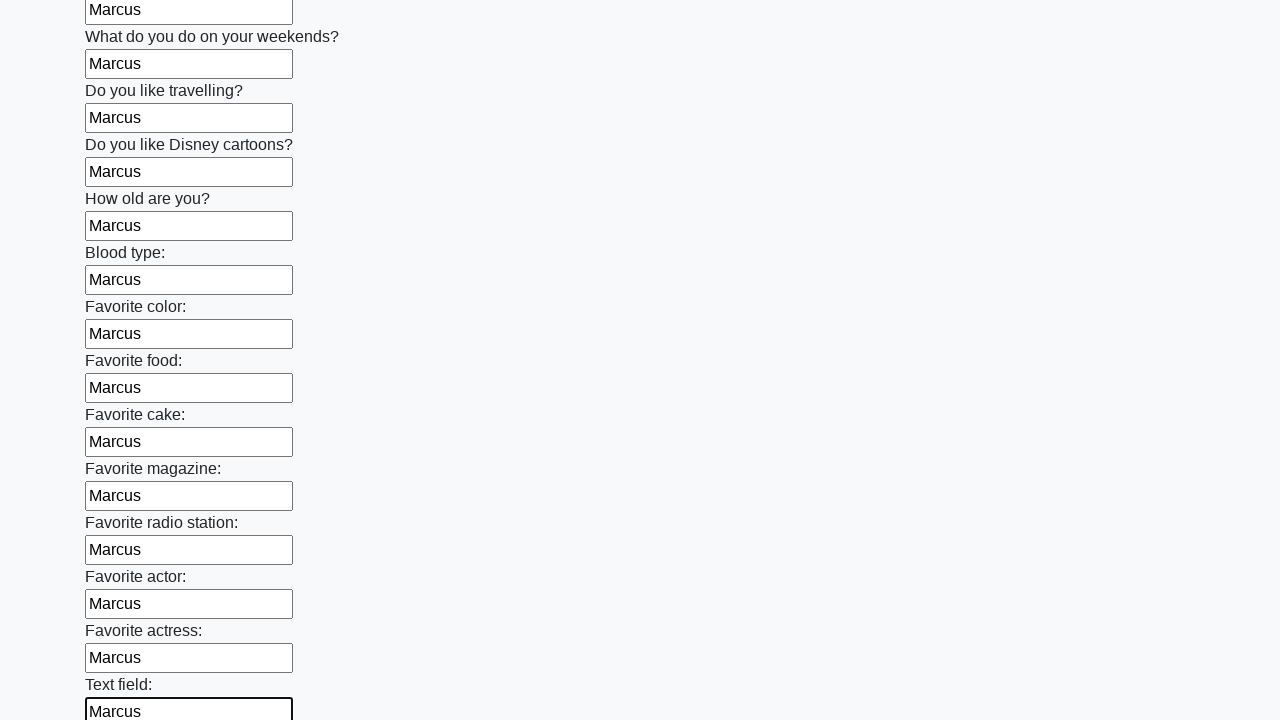

Filled text input field with 'Marcus' on [type='text'] >> nth=27
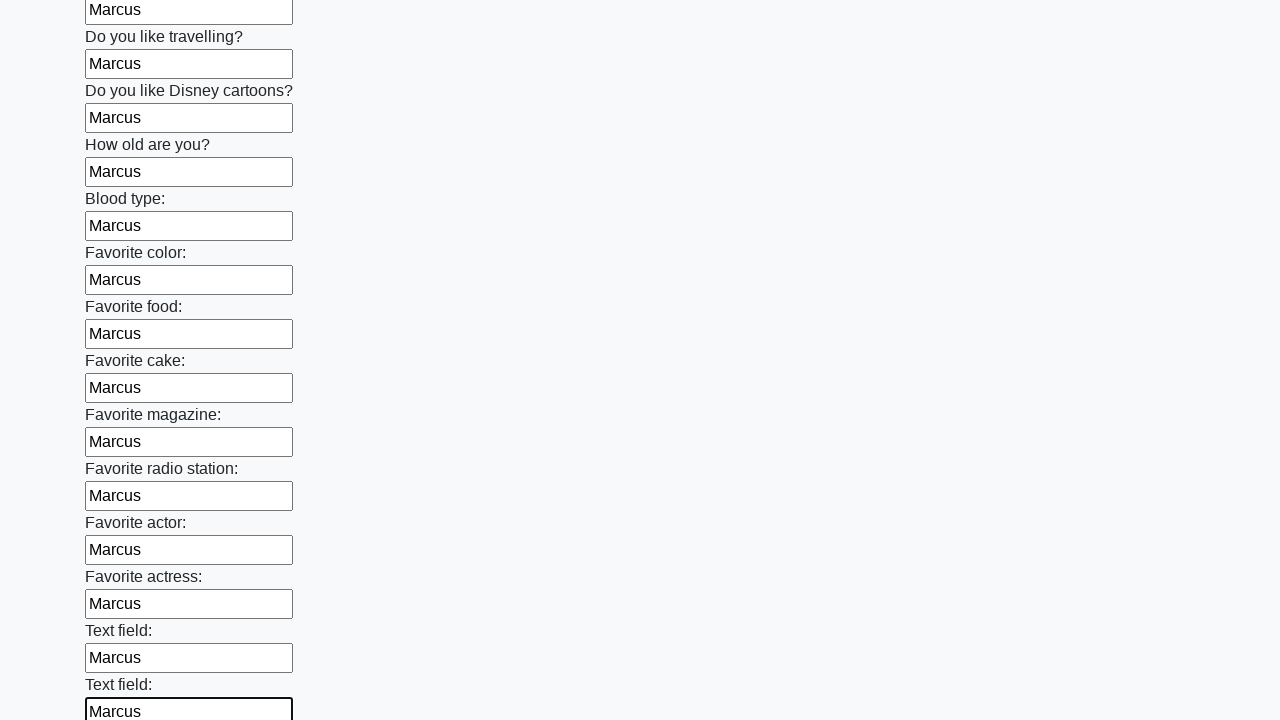

Filled text input field with 'Marcus' on [type='text'] >> nth=28
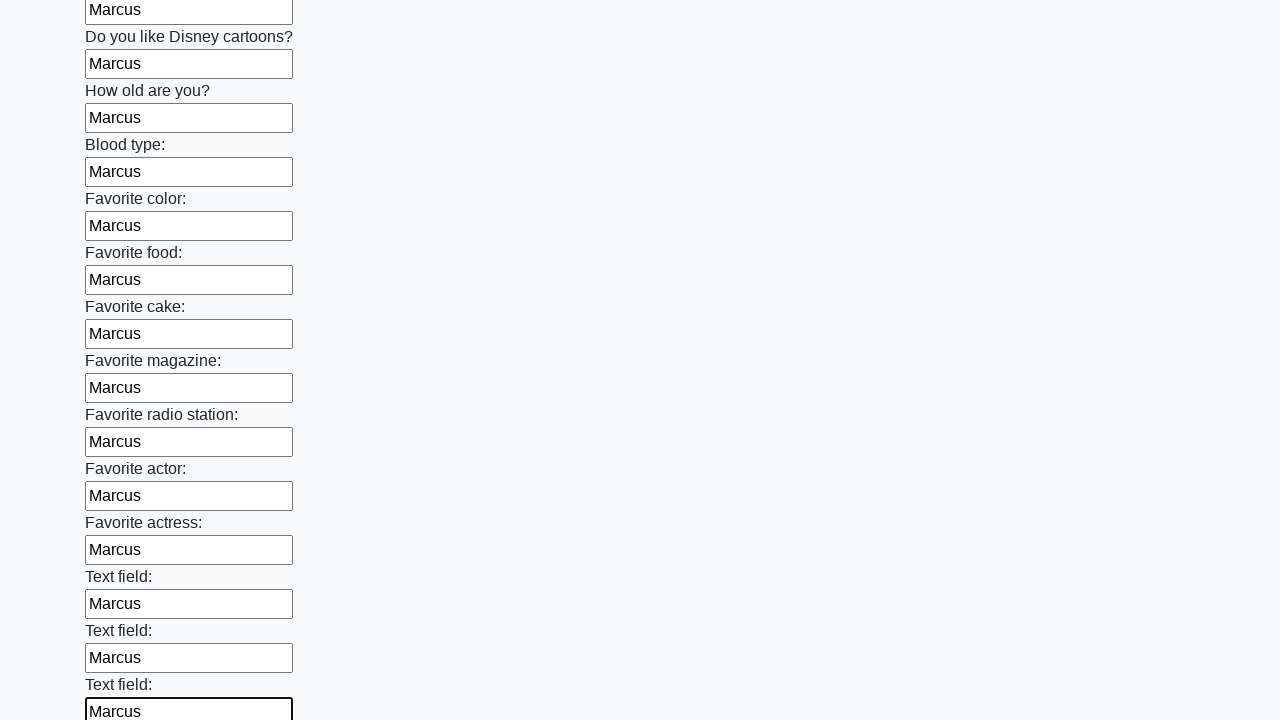

Filled text input field with 'Marcus' on [type='text'] >> nth=29
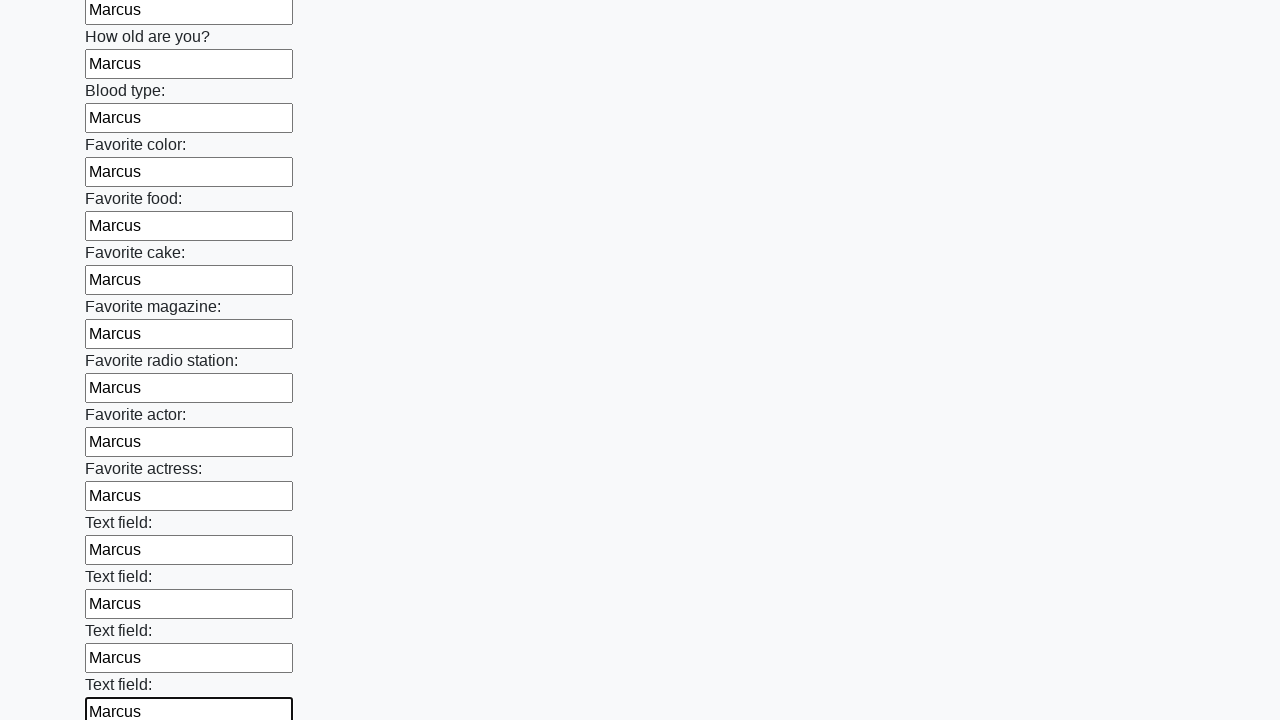

Filled text input field with 'Marcus' on [type='text'] >> nth=30
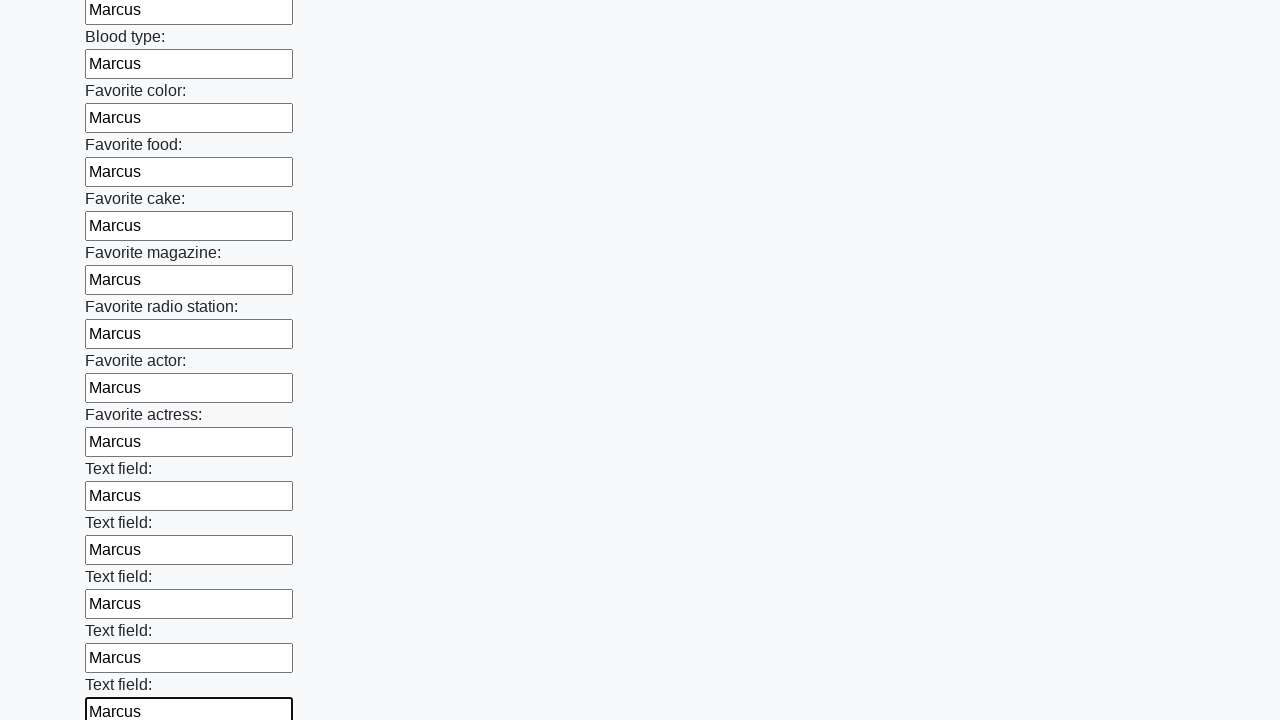

Filled text input field with 'Marcus' on [type='text'] >> nth=31
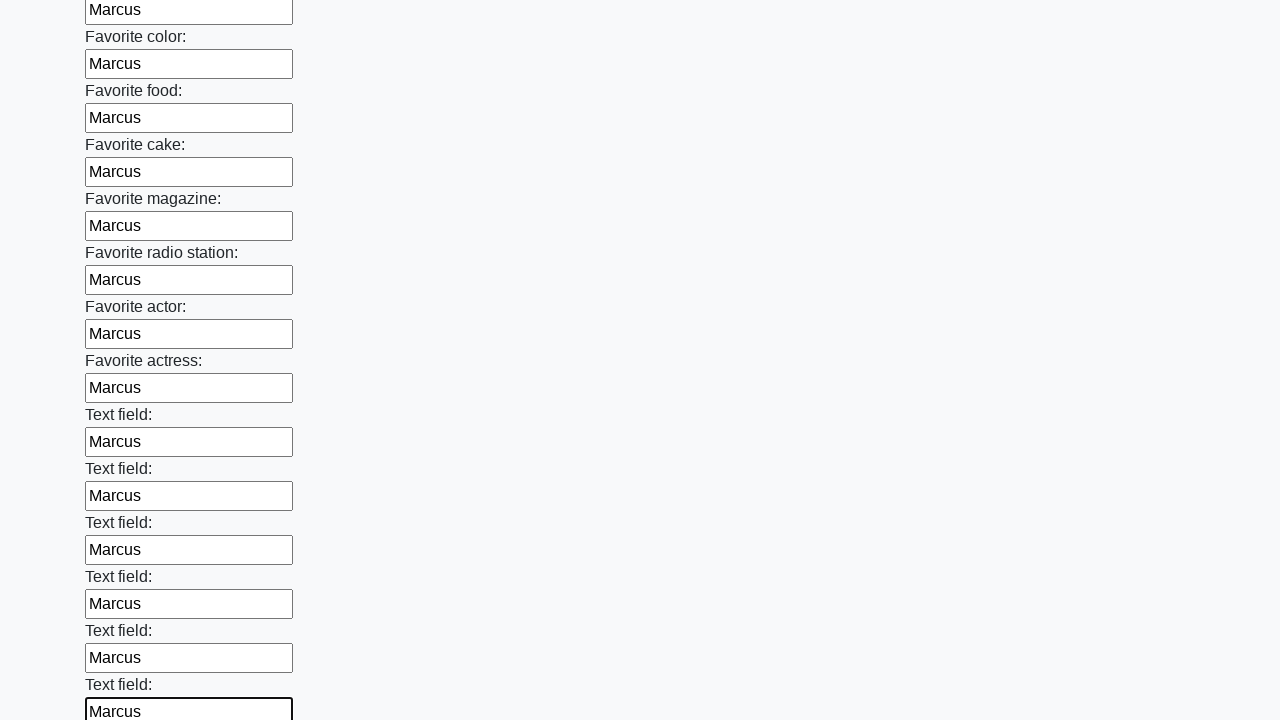

Filled text input field with 'Marcus' on [type='text'] >> nth=32
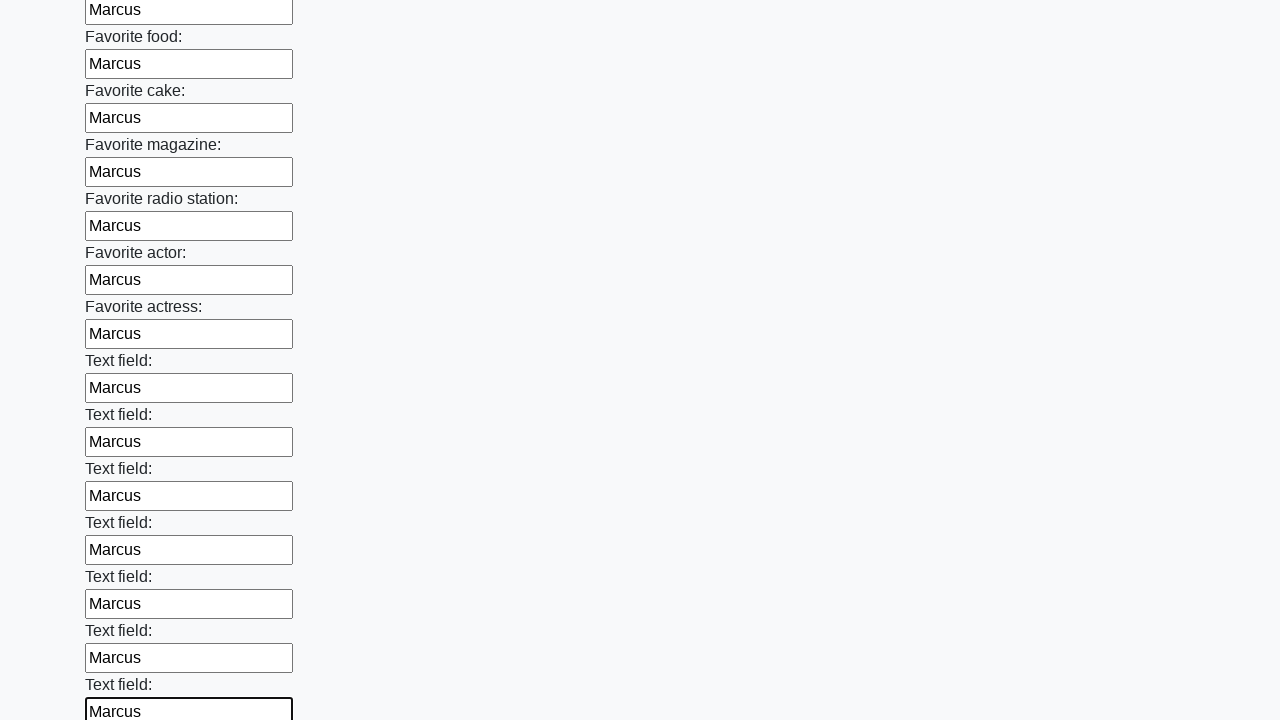

Filled text input field with 'Marcus' on [type='text'] >> nth=33
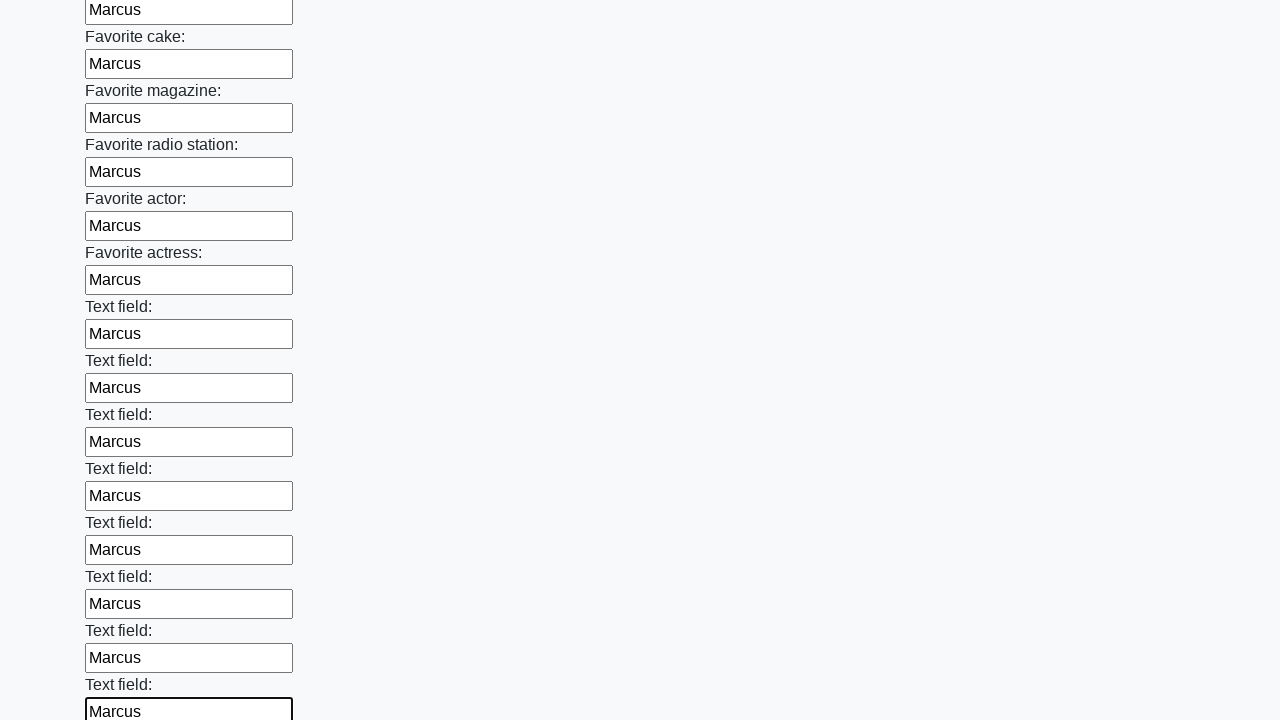

Filled text input field with 'Marcus' on [type='text'] >> nth=34
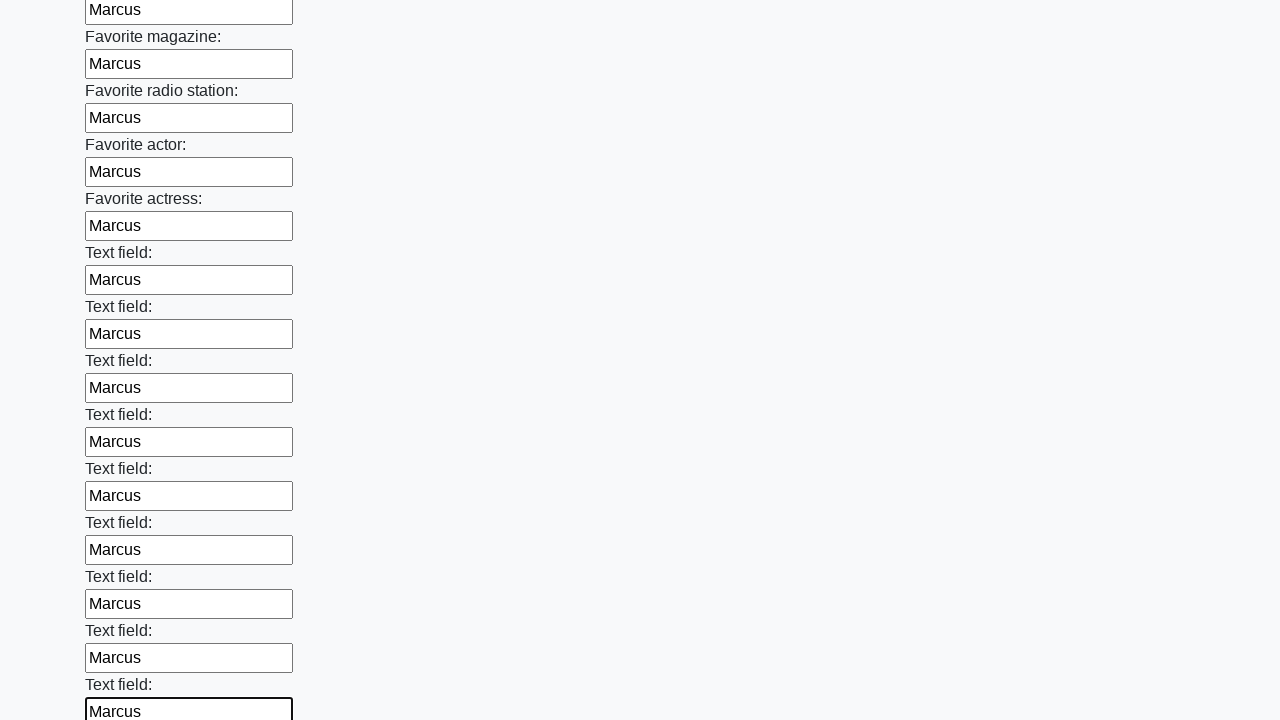

Filled text input field with 'Marcus' on [type='text'] >> nth=35
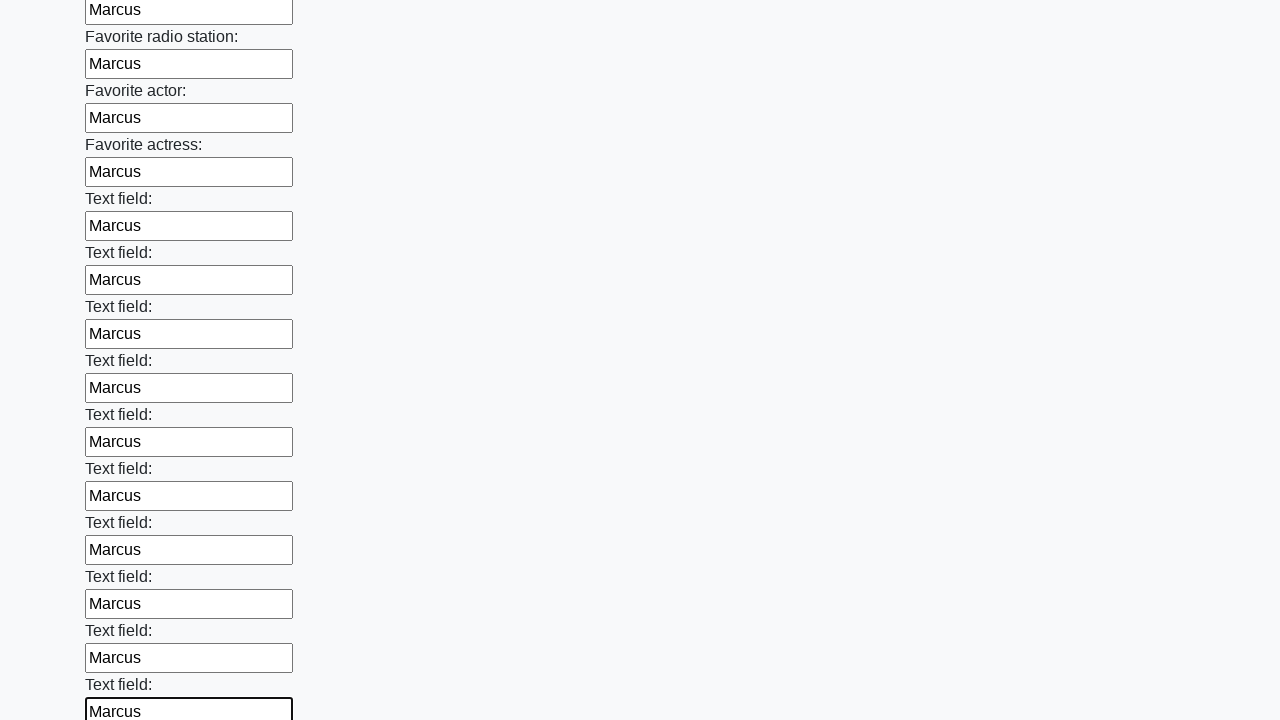

Filled text input field with 'Marcus' on [type='text'] >> nth=36
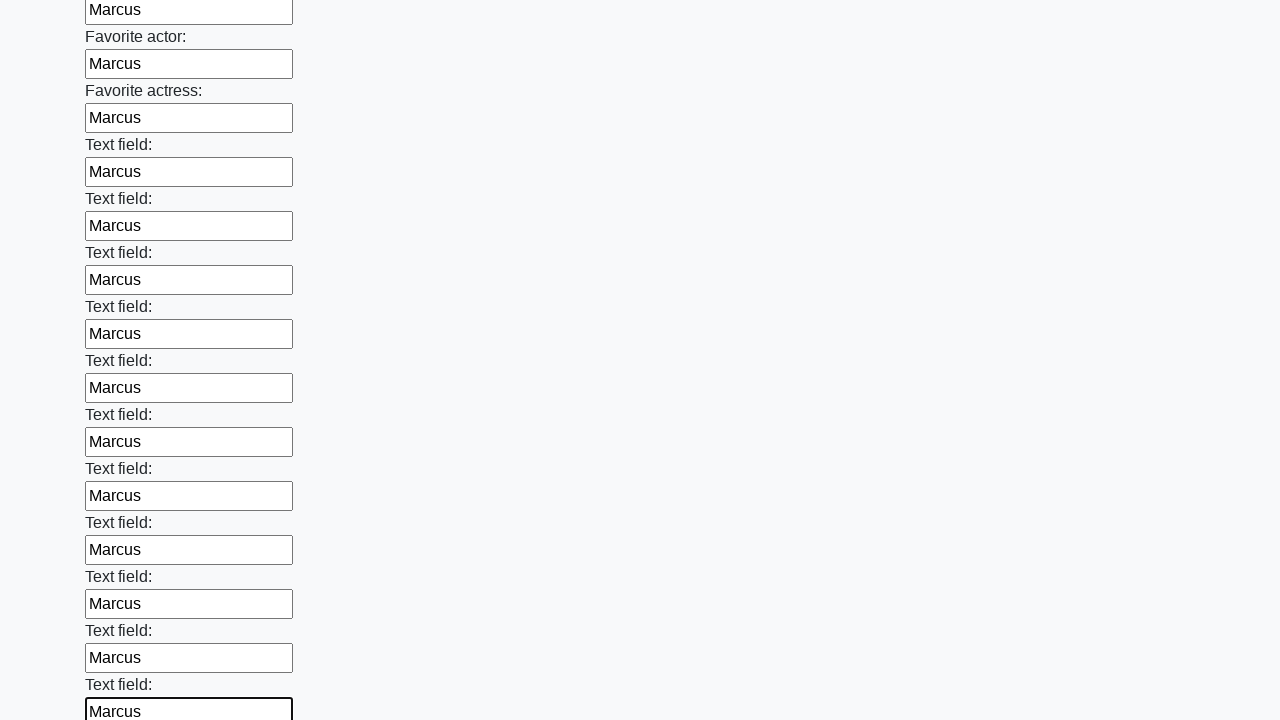

Filled text input field with 'Marcus' on [type='text'] >> nth=37
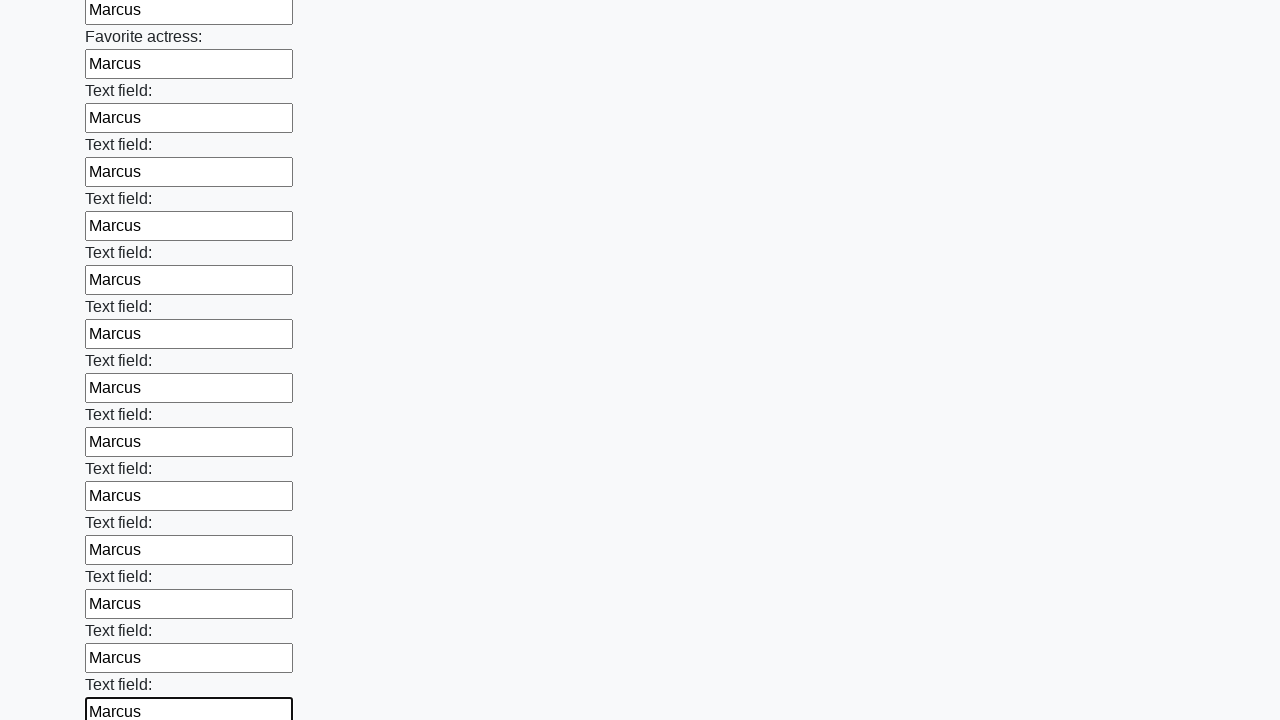

Filled text input field with 'Marcus' on [type='text'] >> nth=38
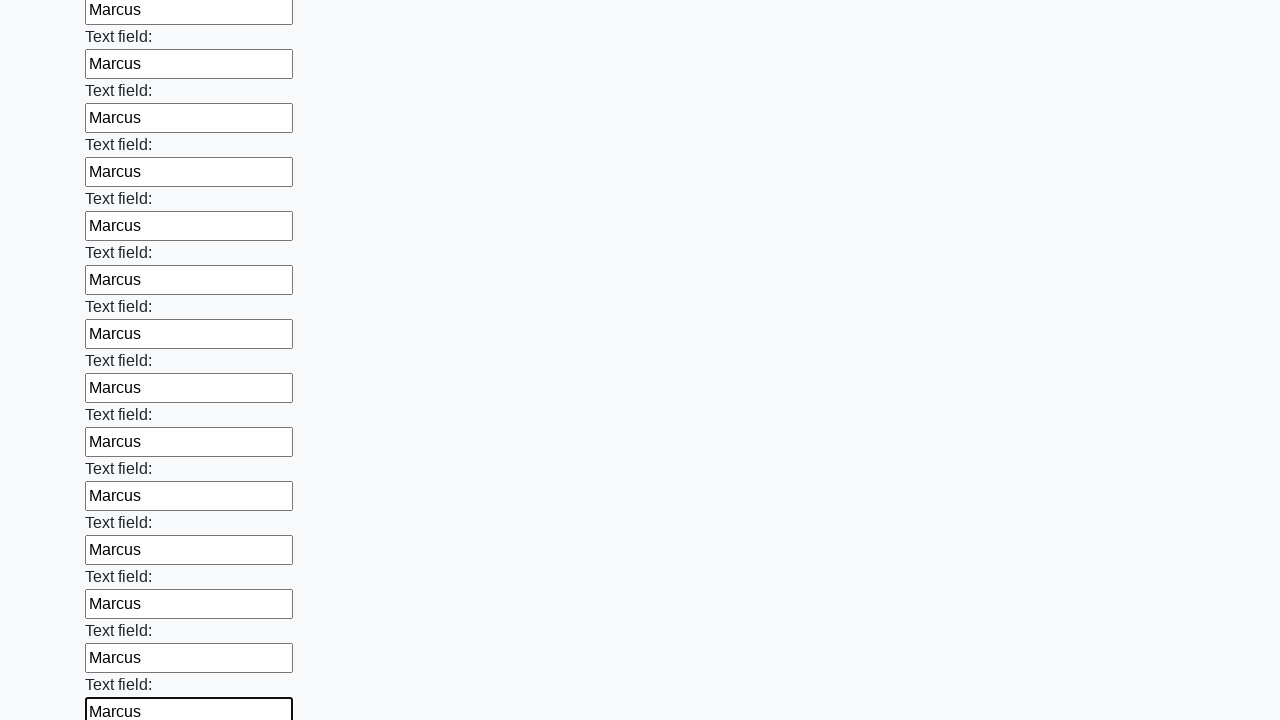

Filled text input field with 'Marcus' on [type='text'] >> nth=39
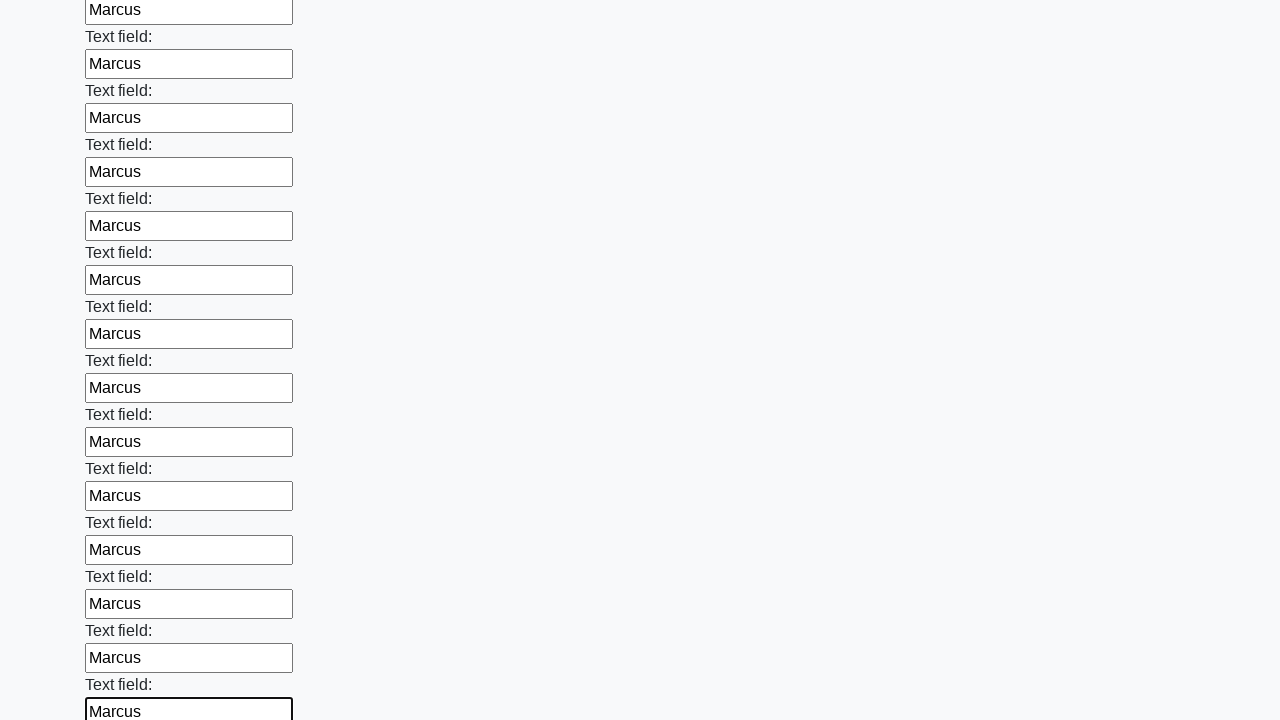

Filled text input field with 'Marcus' on [type='text'] >> nth=40
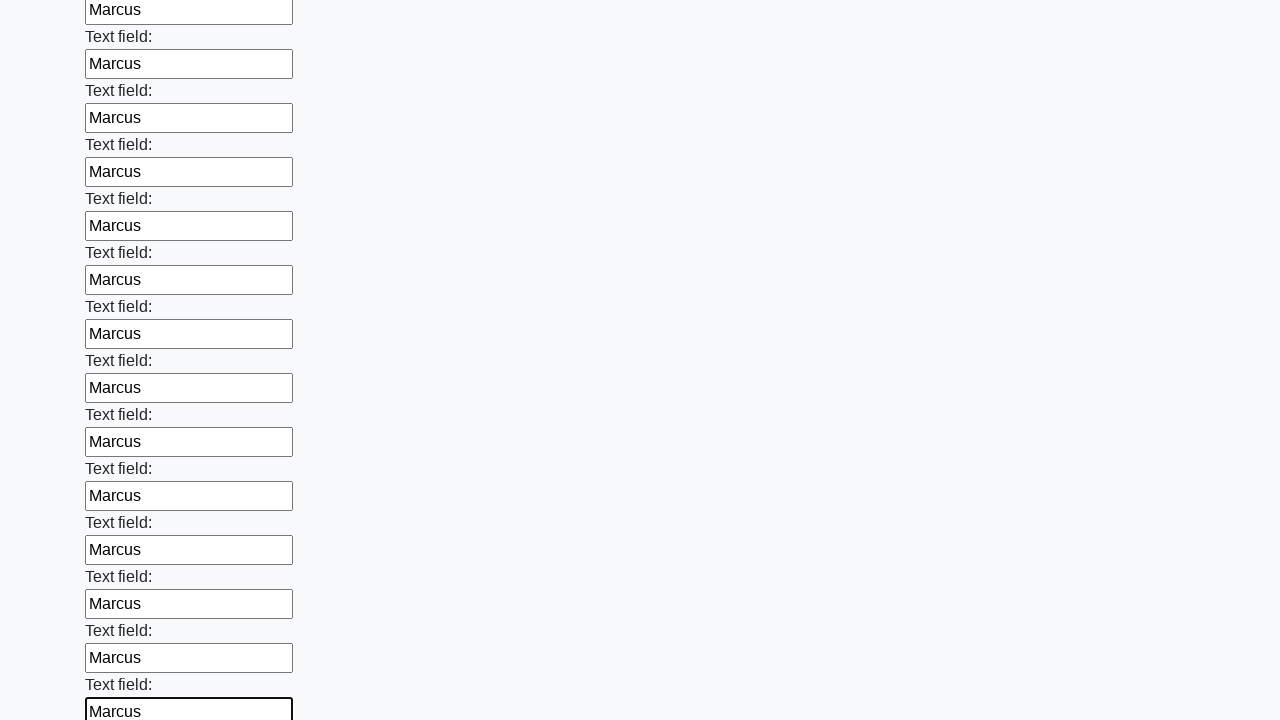

Filled text input field with 'Marcus' on [type='text'] >> nth=41
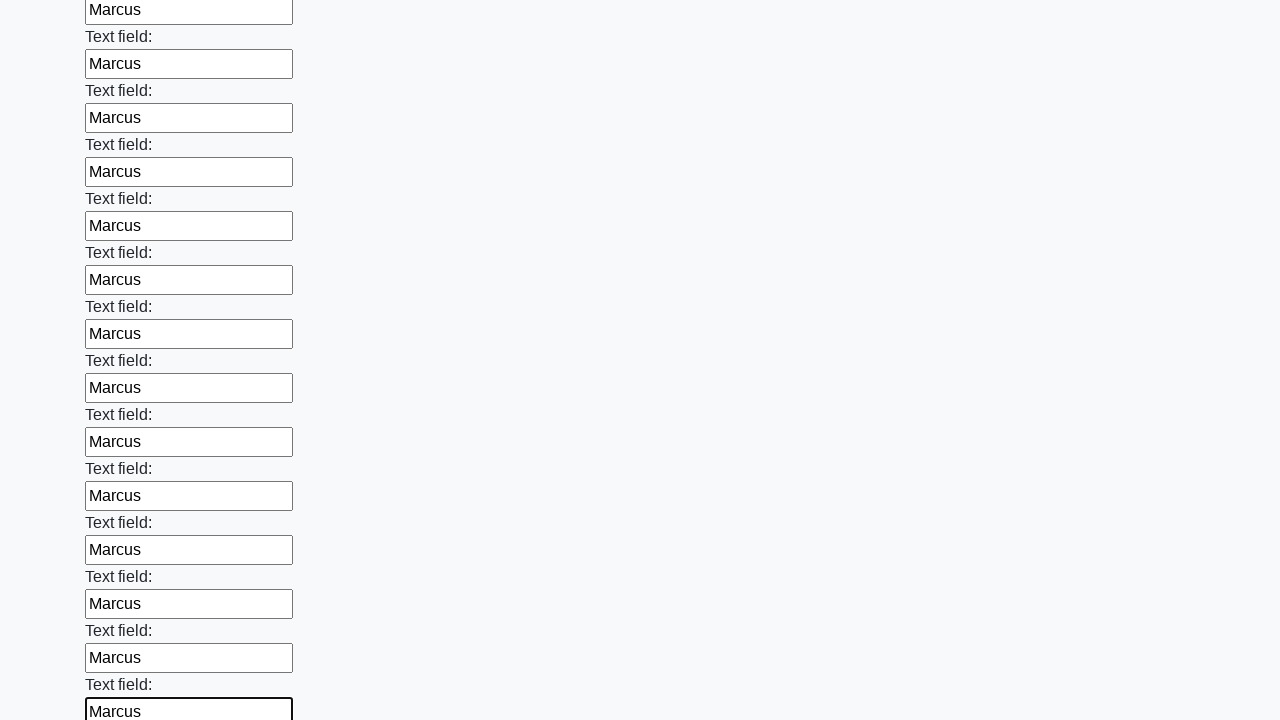

Filled text input field with 'Marcus' on [type='text'] >> nth=42
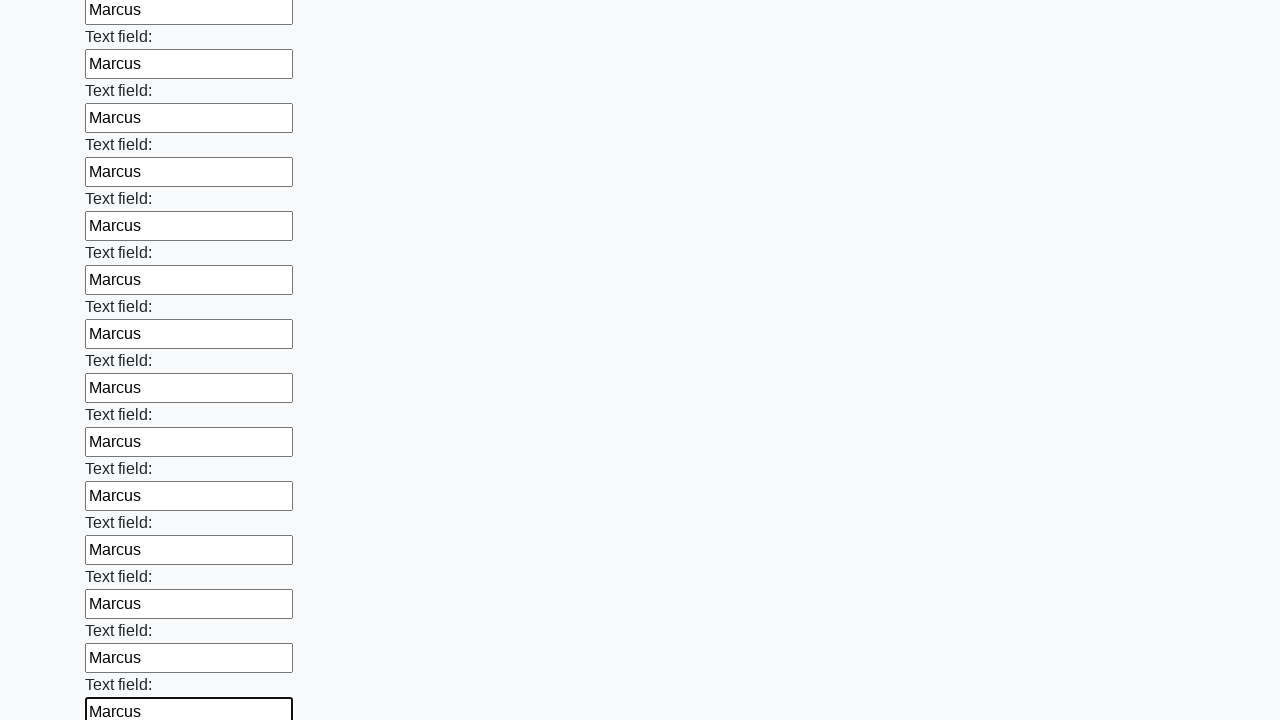

Filled text input field with 'Marcus' on [type='text'] >> nth=43
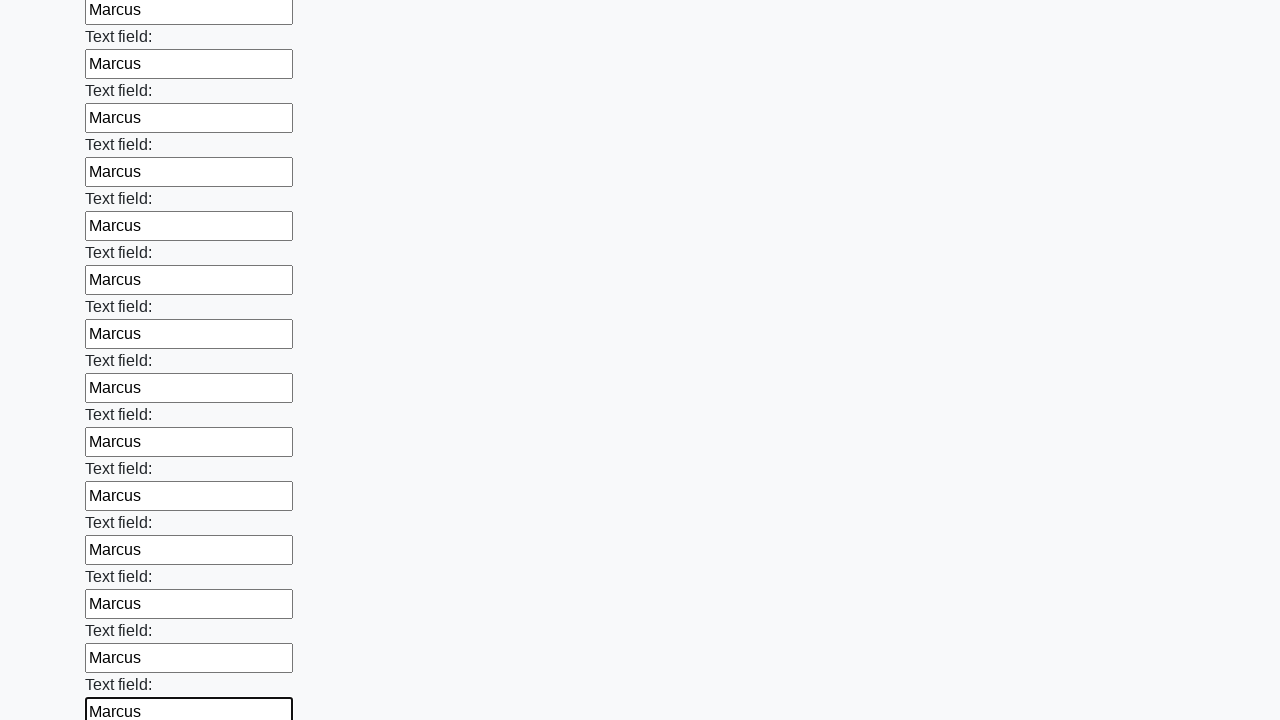

Filled text input field with 'Marcus' on [type='text'] >> nth=44
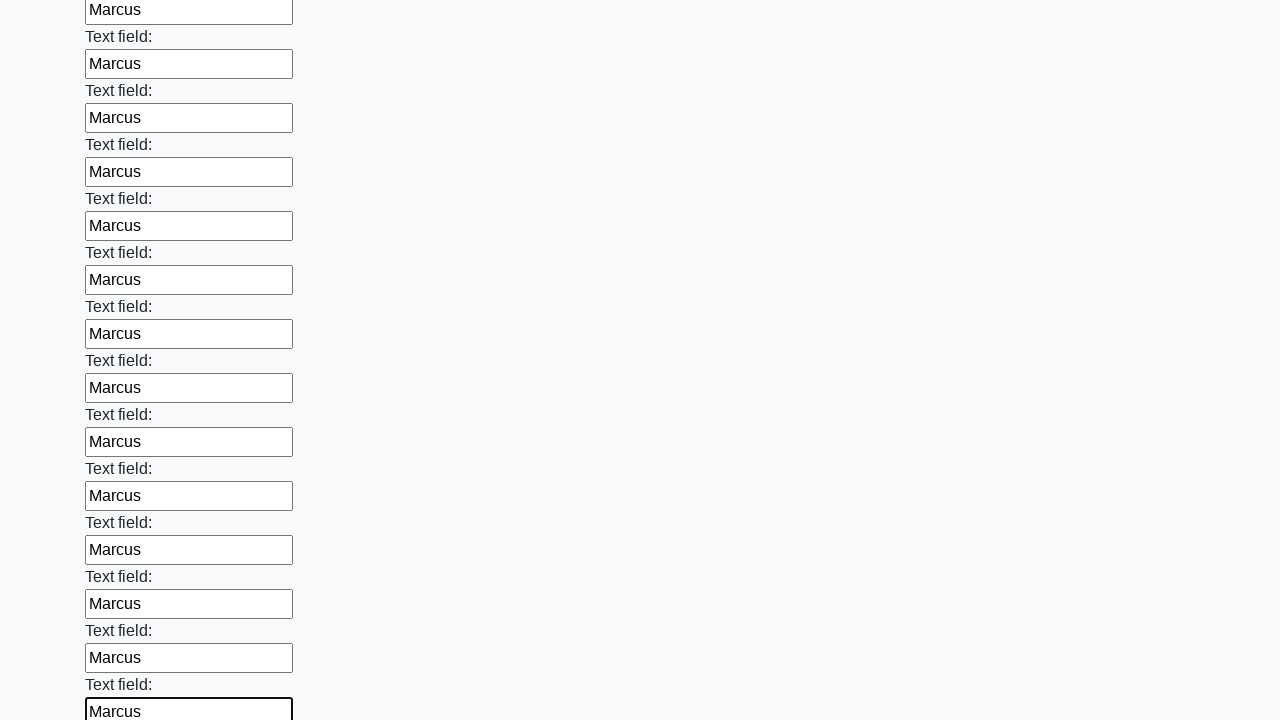

Filled text input field with 'Marcus' on [type='text'] >> nth=45
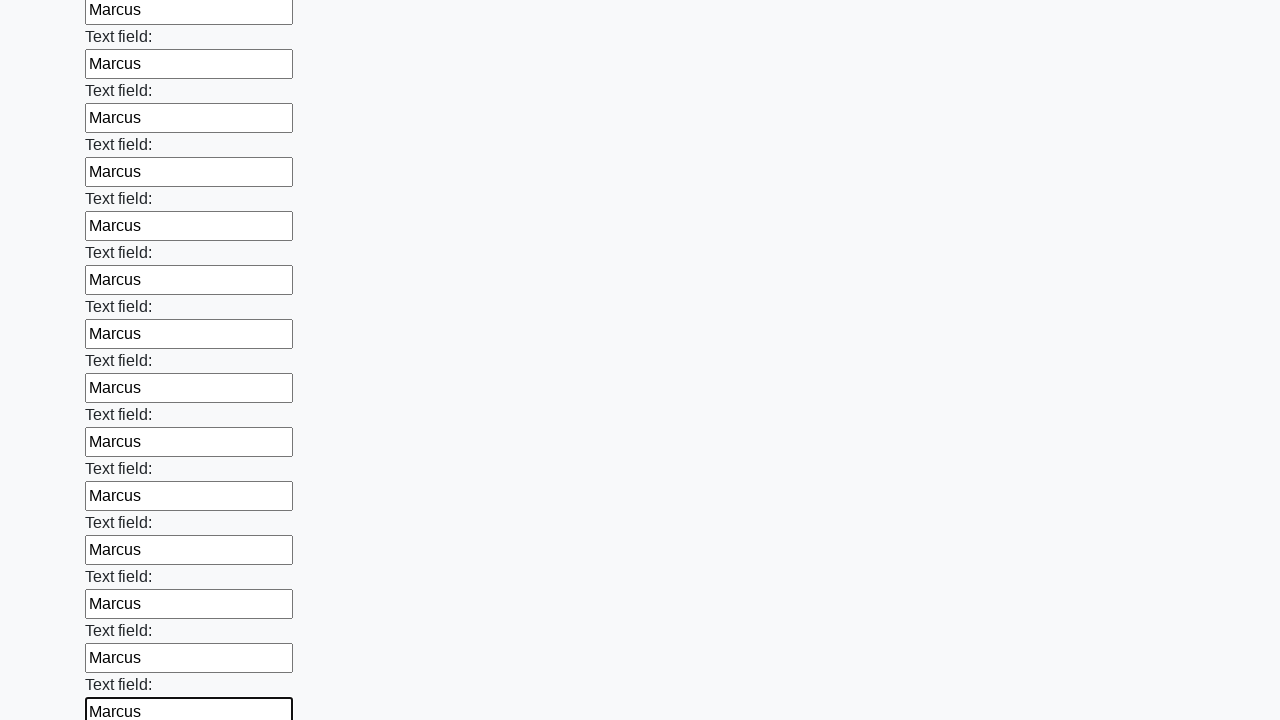

Filled text input field with 'Marcus' on [type='text'] >> nth=46
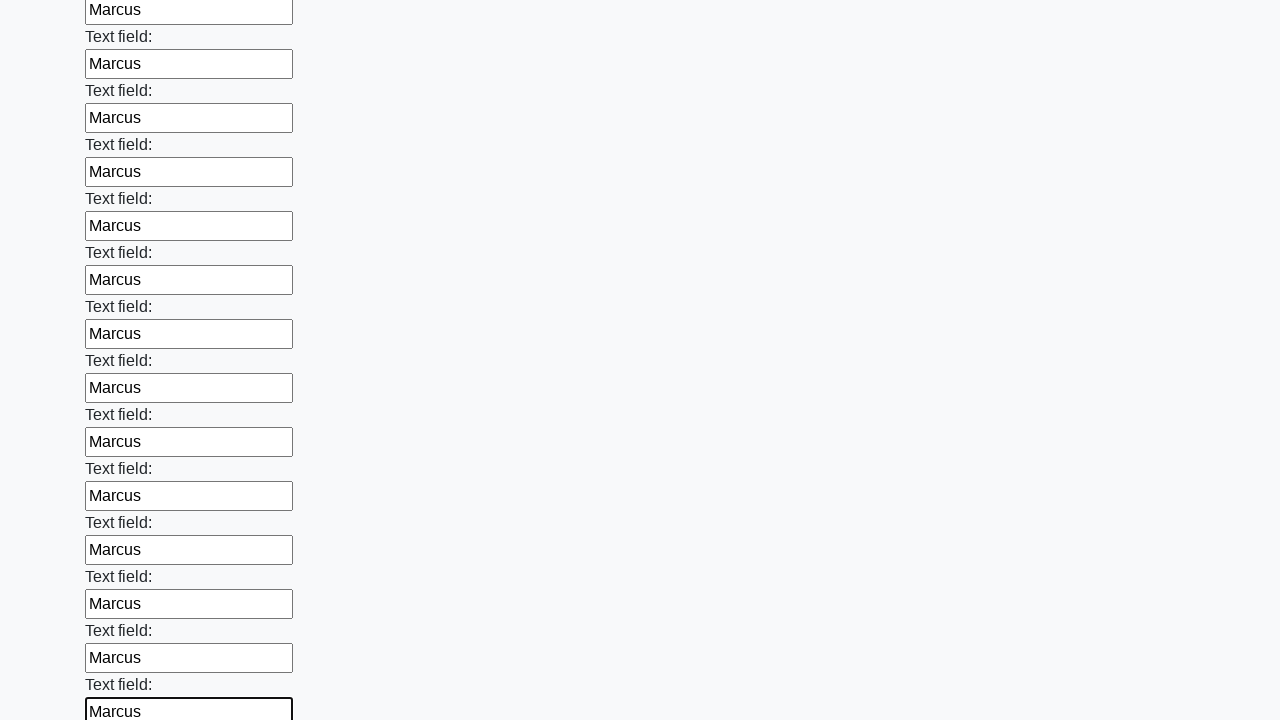

Filled text input field with 'Marcus' on [type='text'] >> nth=47
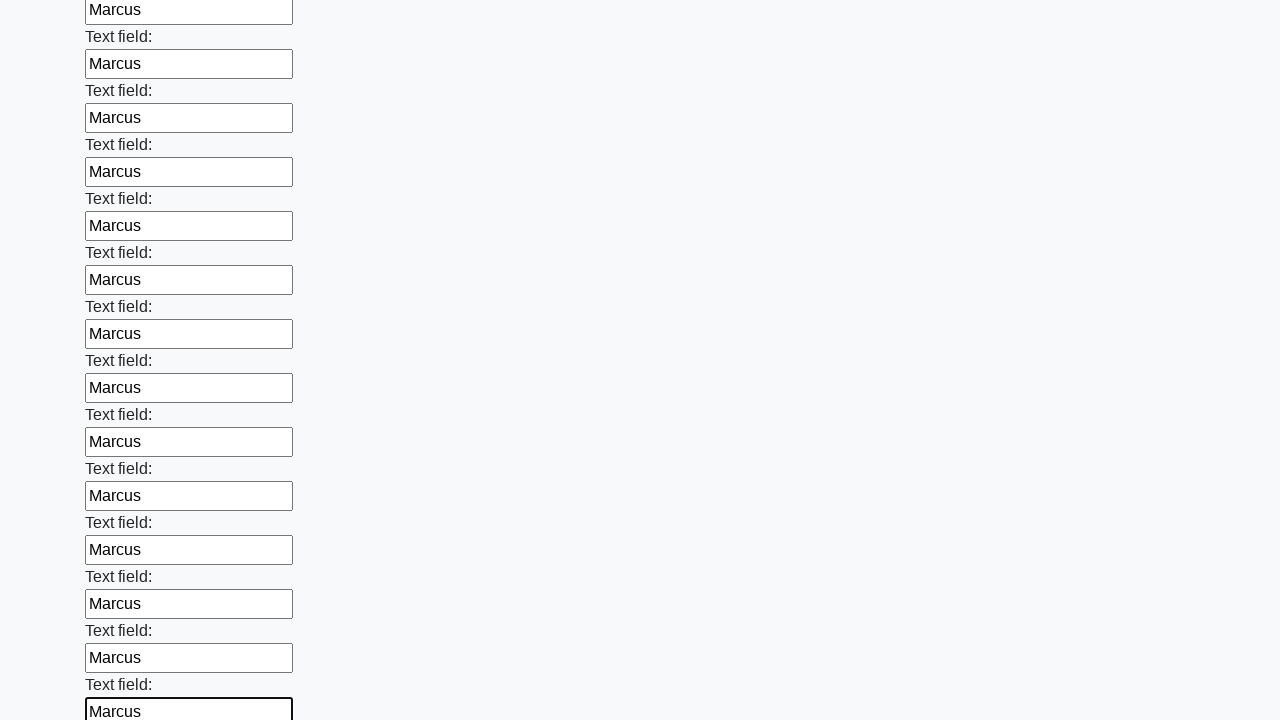

Filled text input field with 'Marcus' on [type='text'] >> nth=48
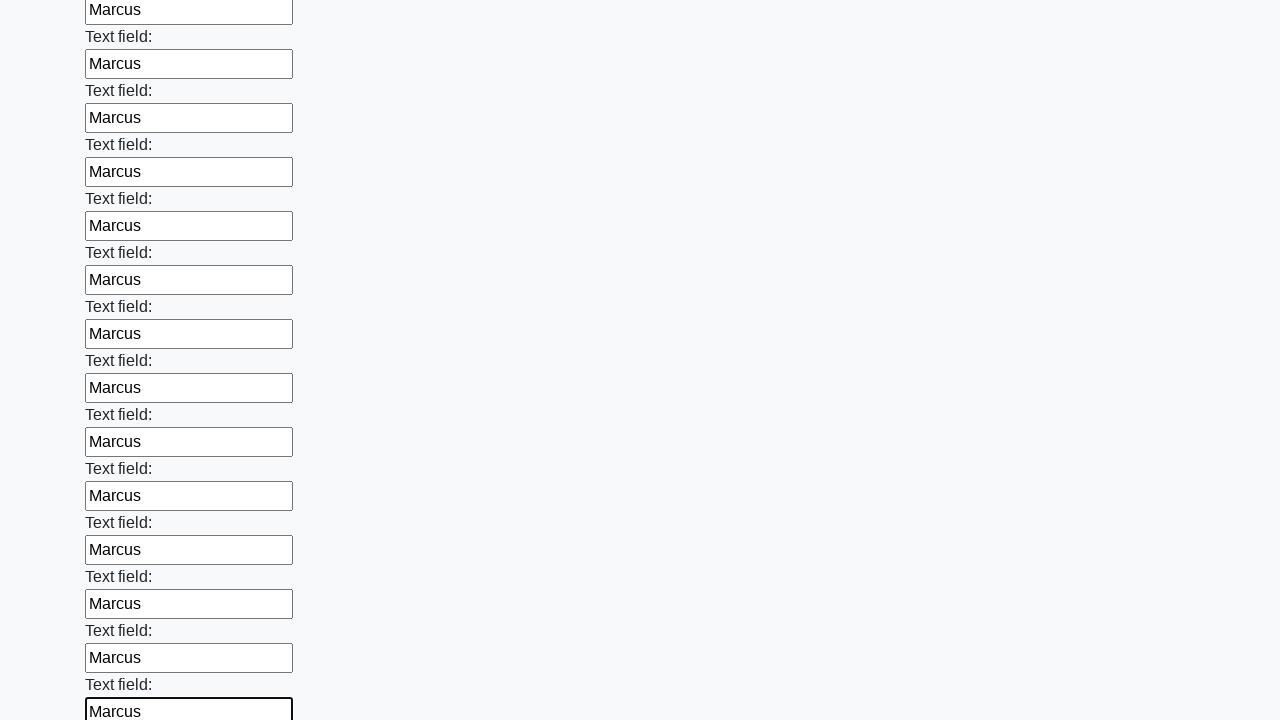

Filled text input field with 'Marcus' on [type='text'] >> nth=49
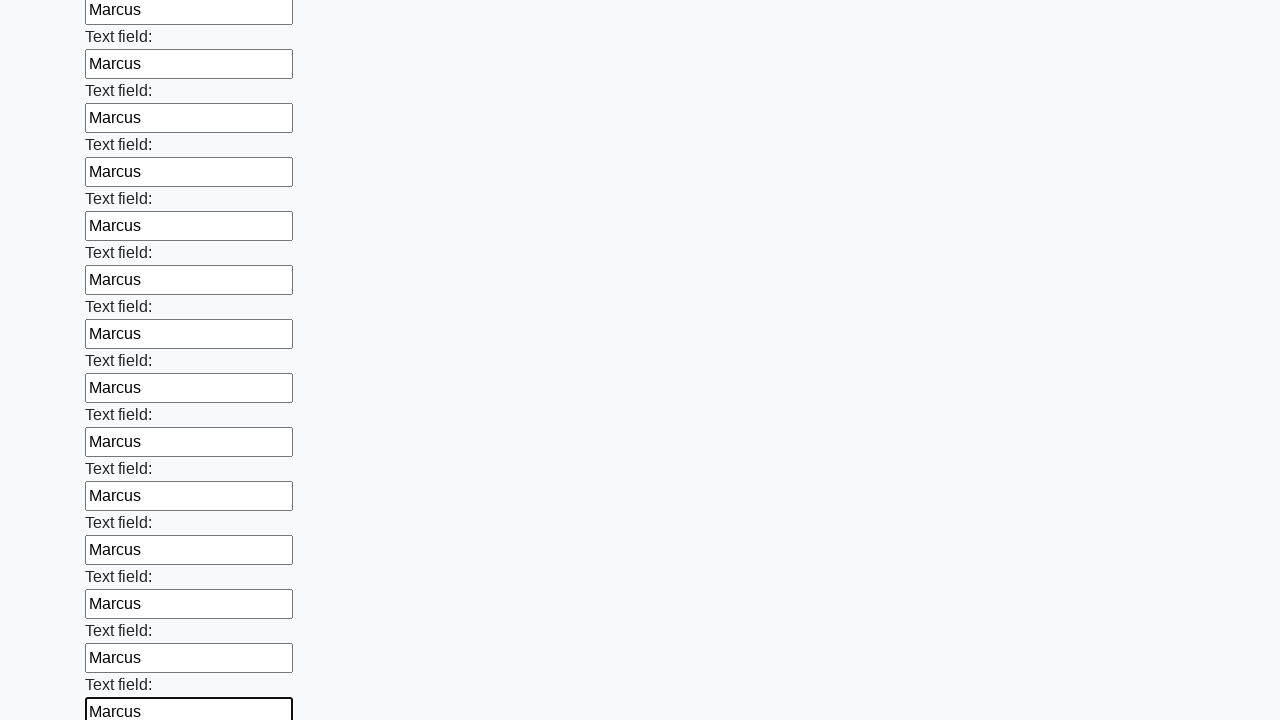

Filled text input field with 'Marcus' on [type='text'] >> nth=50
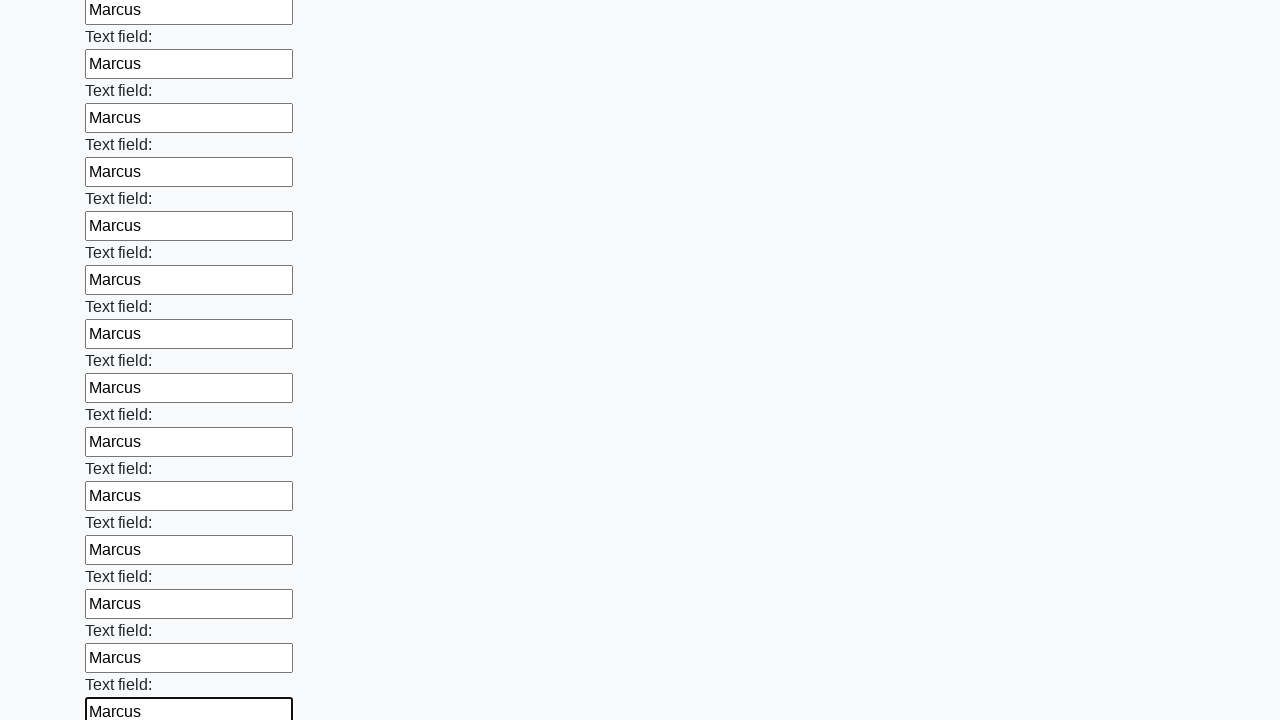

Filled text input field with 'Marcus' on [type='text'] >> nth=51
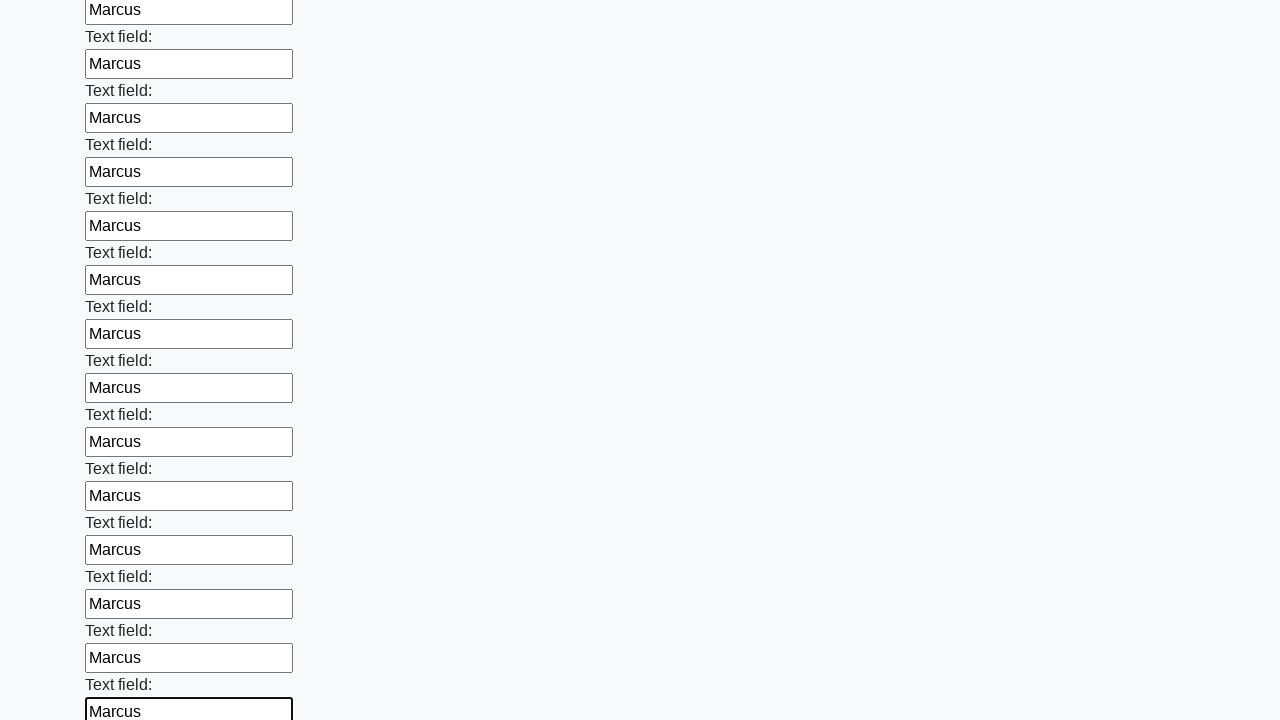

Filled text input field with 'Marcus' on [type='text'] >> nth=52
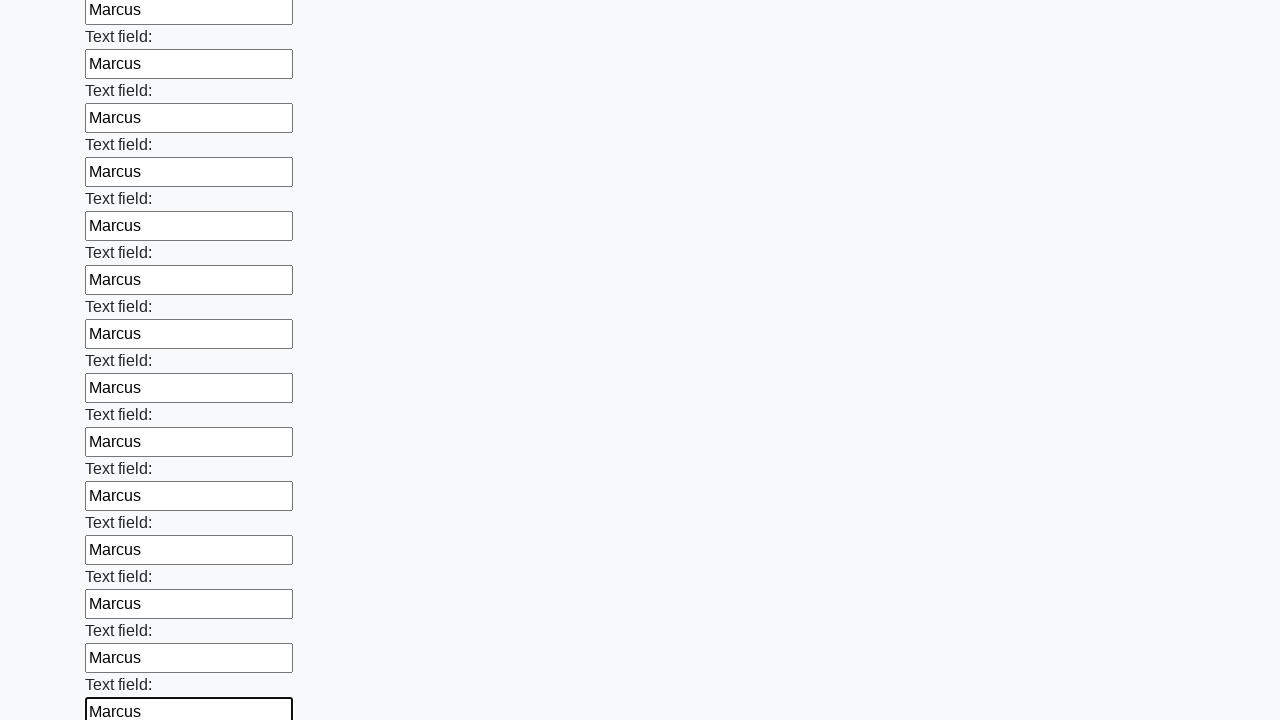

Filled text input field with 'Marcus' on [type='text'] >> nth=53
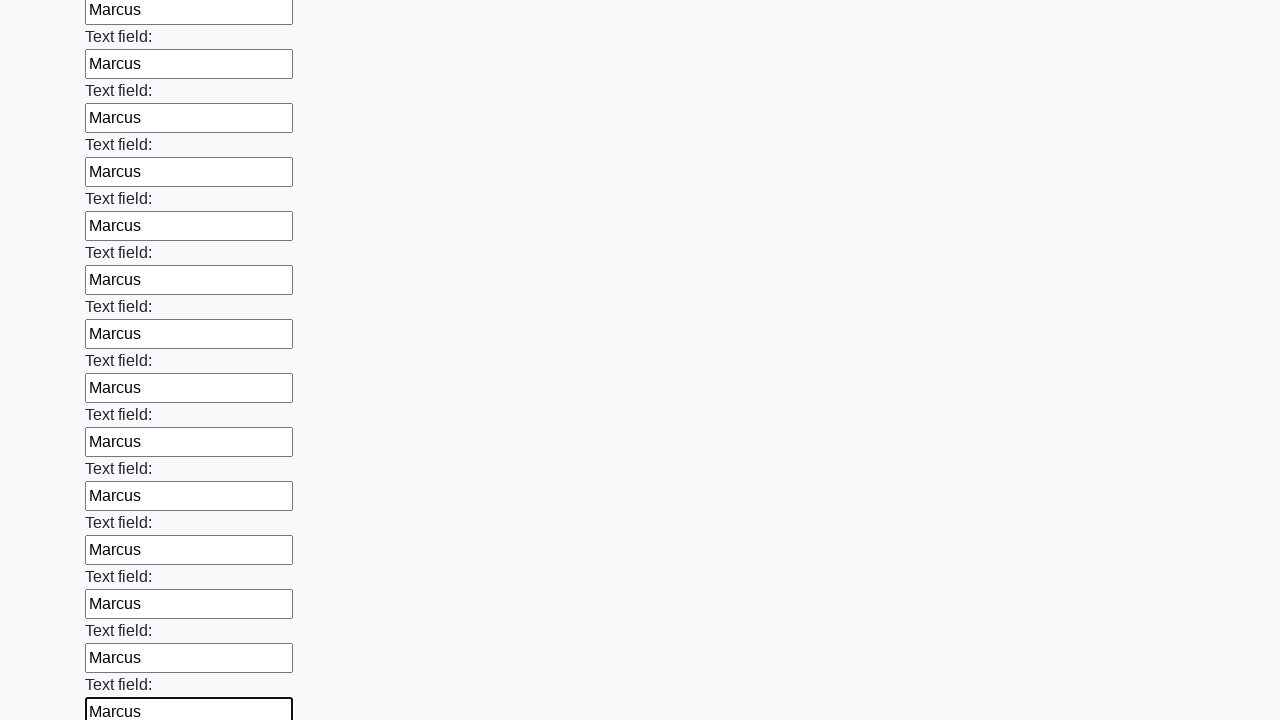

Filled text input field with 'Marcus' on [type='text'] >> nth=54
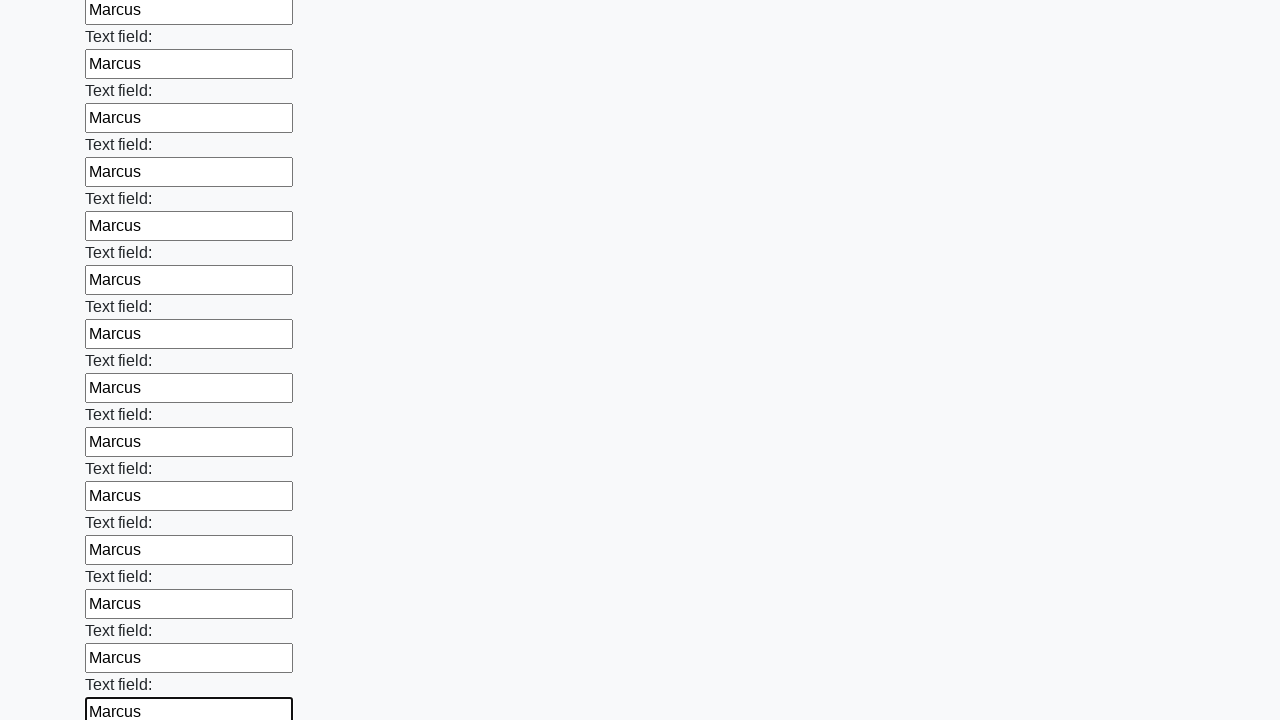

Filled text input field with 'Marcus' on [type='text'] >> nth=55
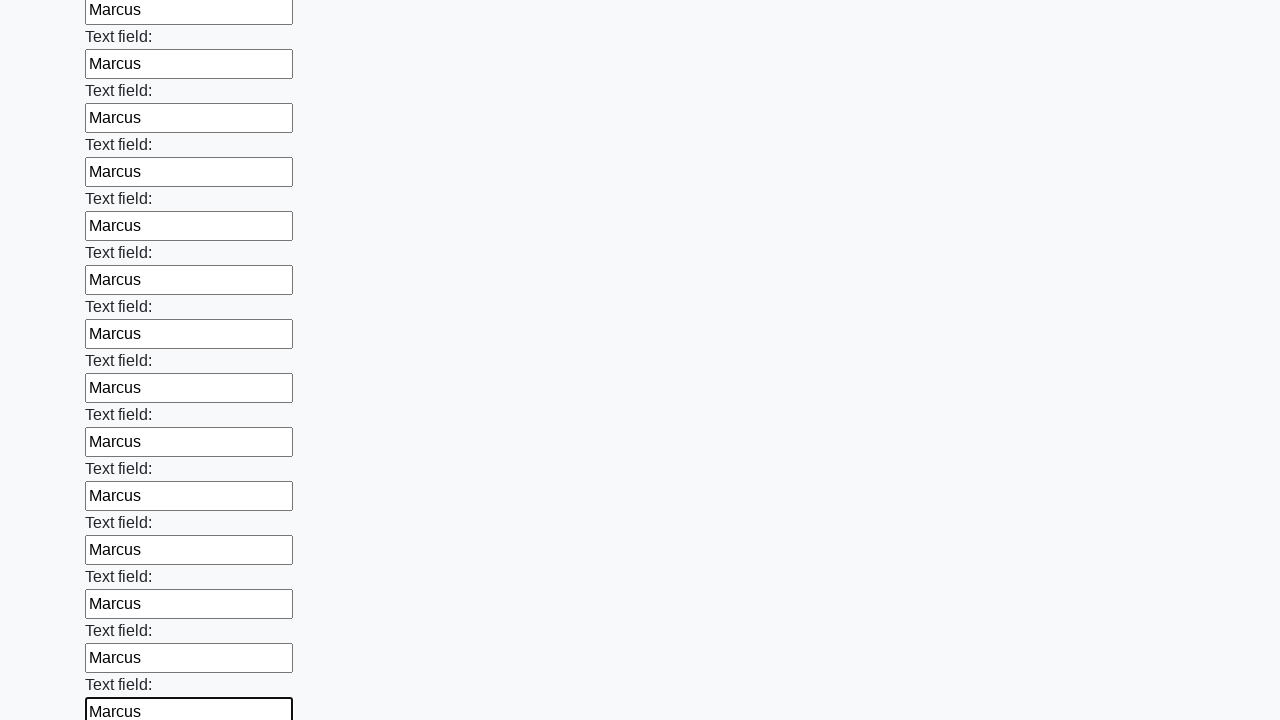

Filled text input field with 'Marcus' on [type='text'] >> nth=56
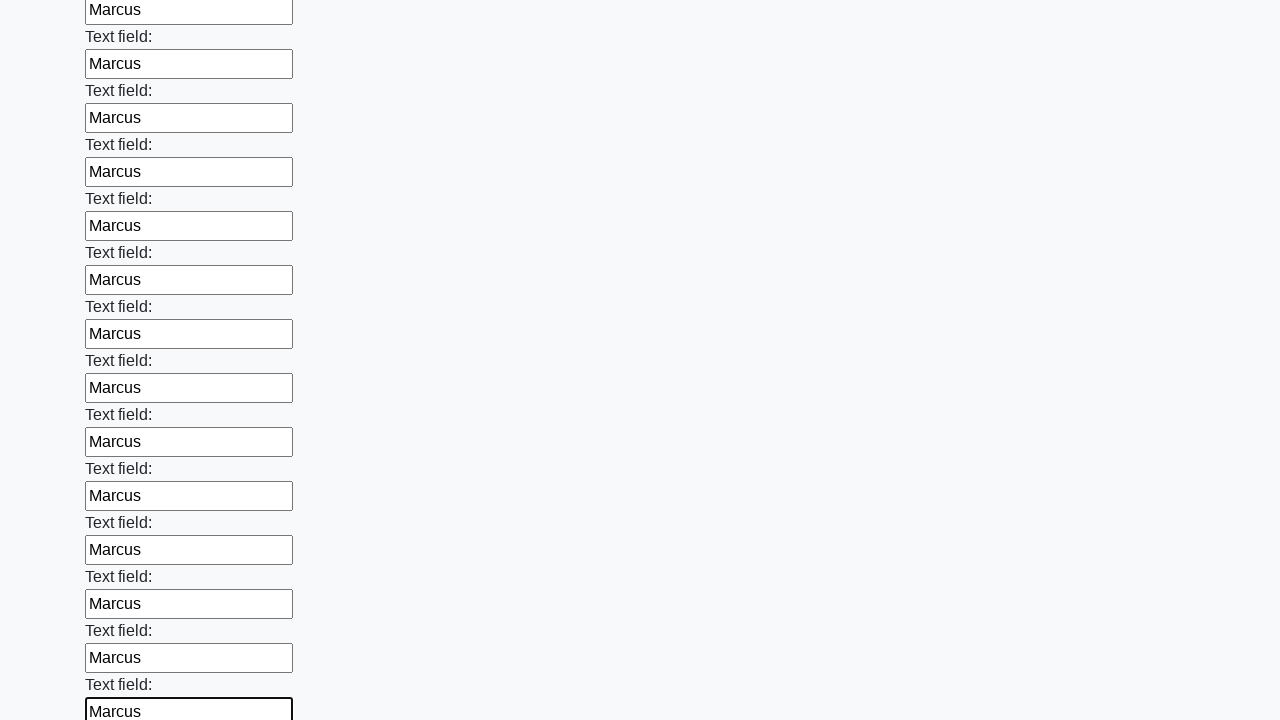

Filled text input field with 'Marcus' on [type='text'] >> nth=57
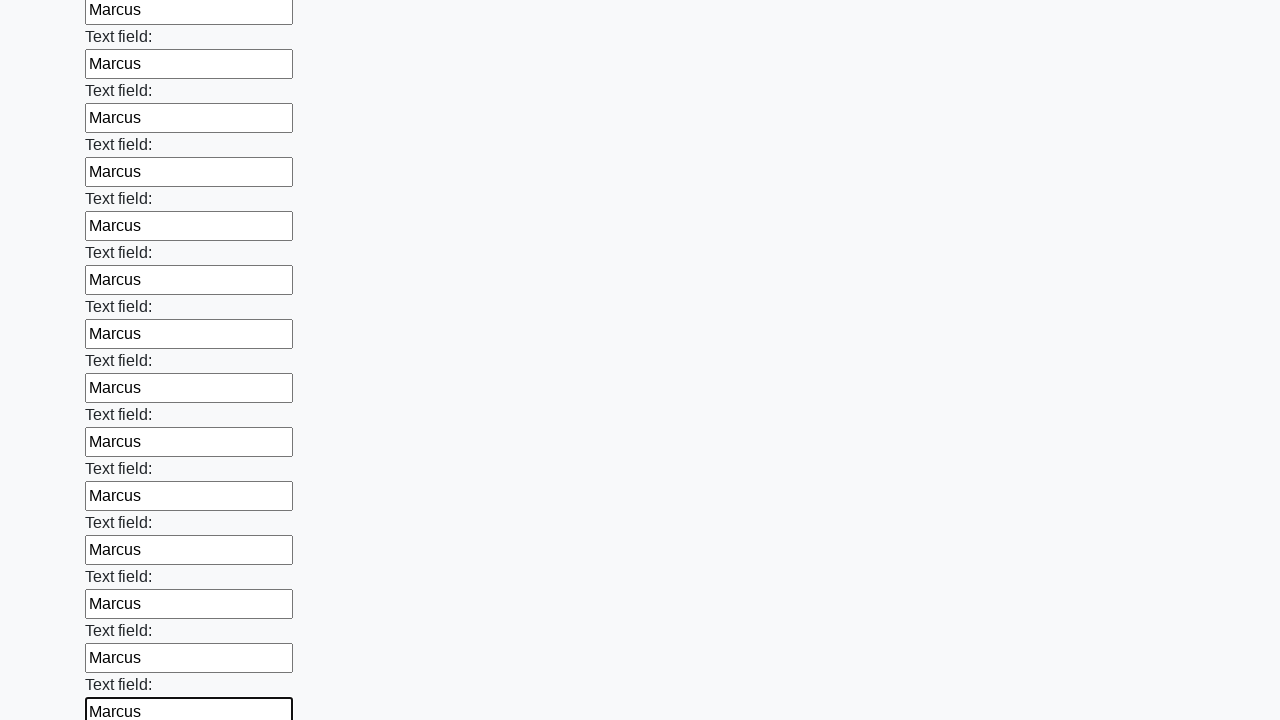

Filled text input field with 'Marcus' on [type='text'] >> nth=58
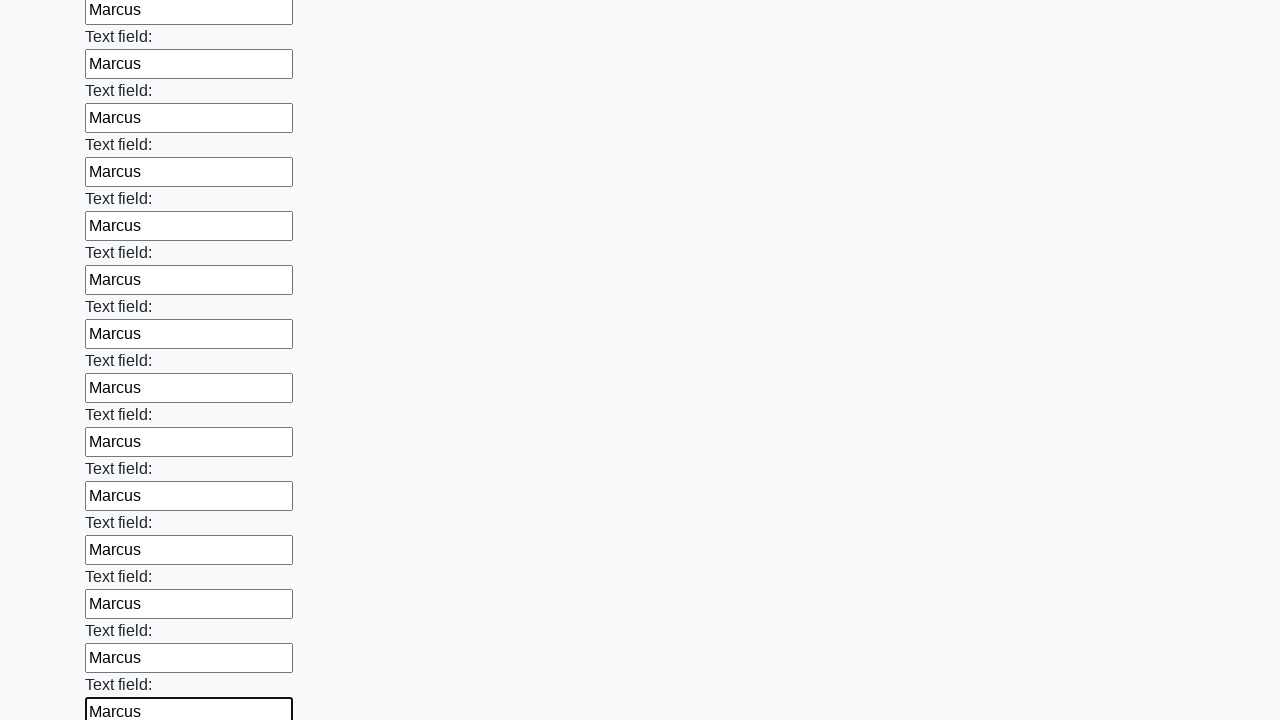

Filled text input field with 'Marcus' on [type='text'] >> nth=59
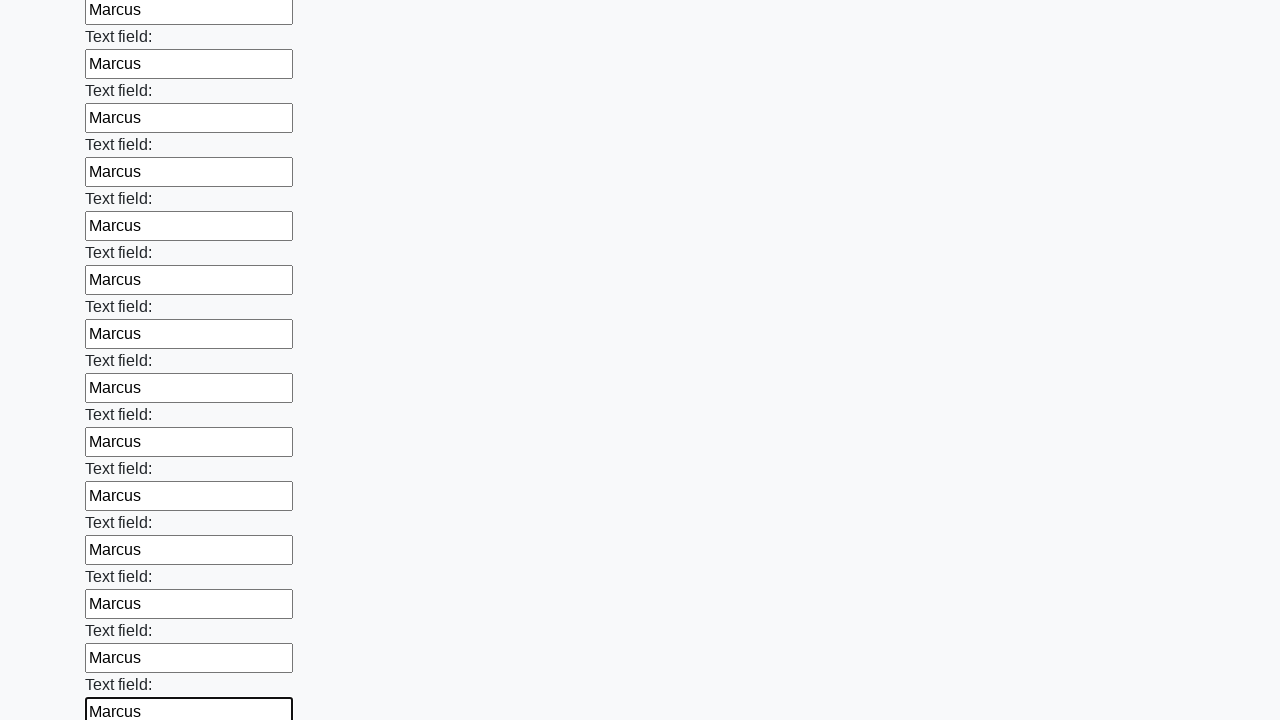

Filled text input field with 'Marcus' on [type='text'] >> nth=60
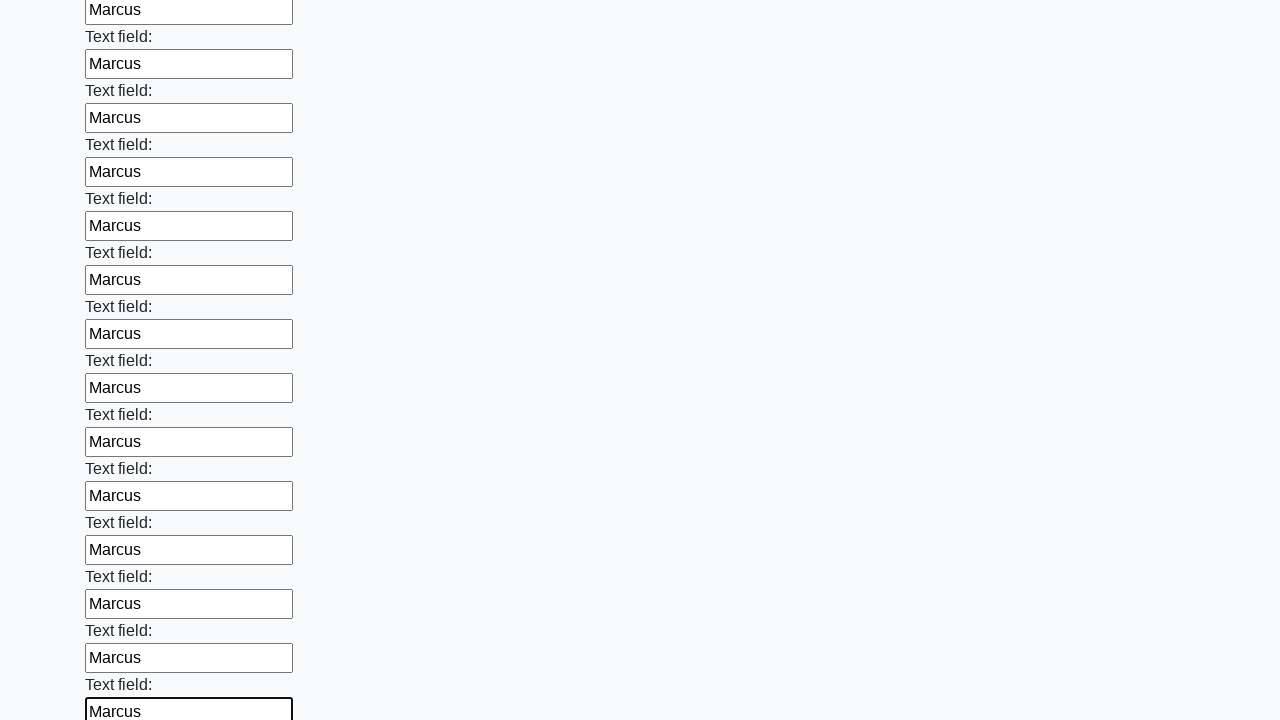

Filled text input field with 'Marcus' on [type='text'] >> nth=61
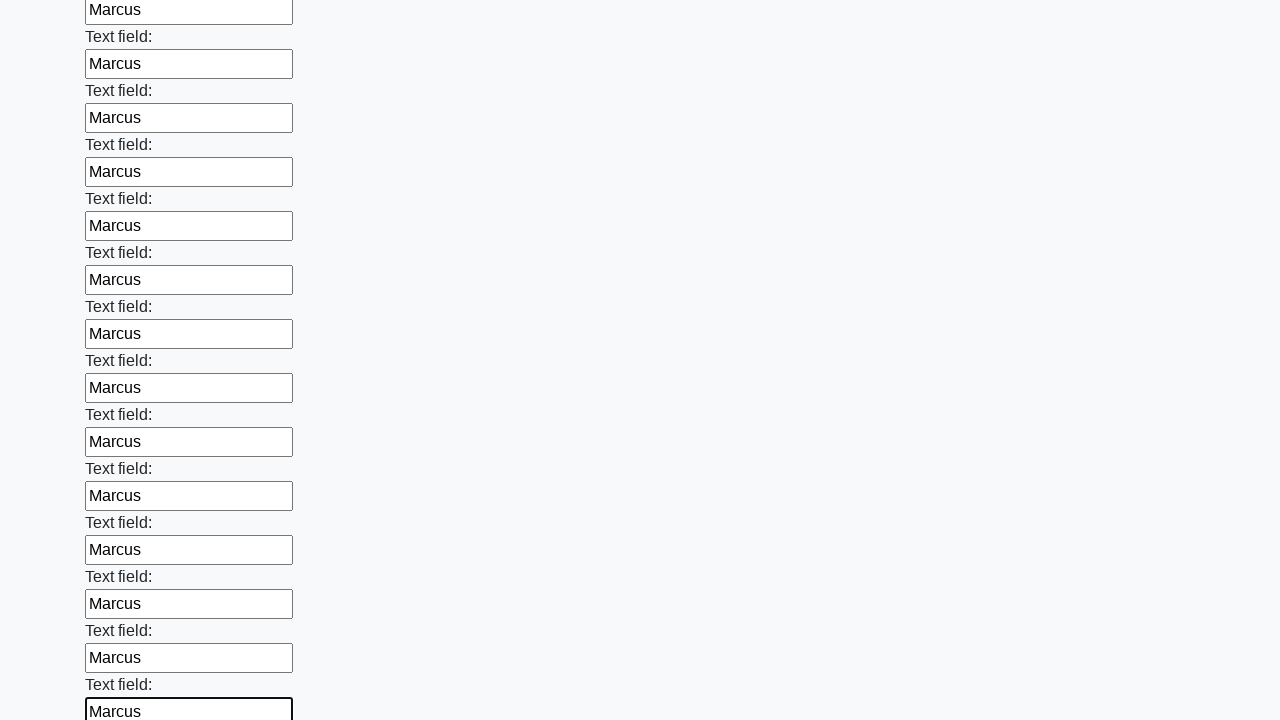

Filled text input field with 'Marcus' on [type='text'] >> nth=62
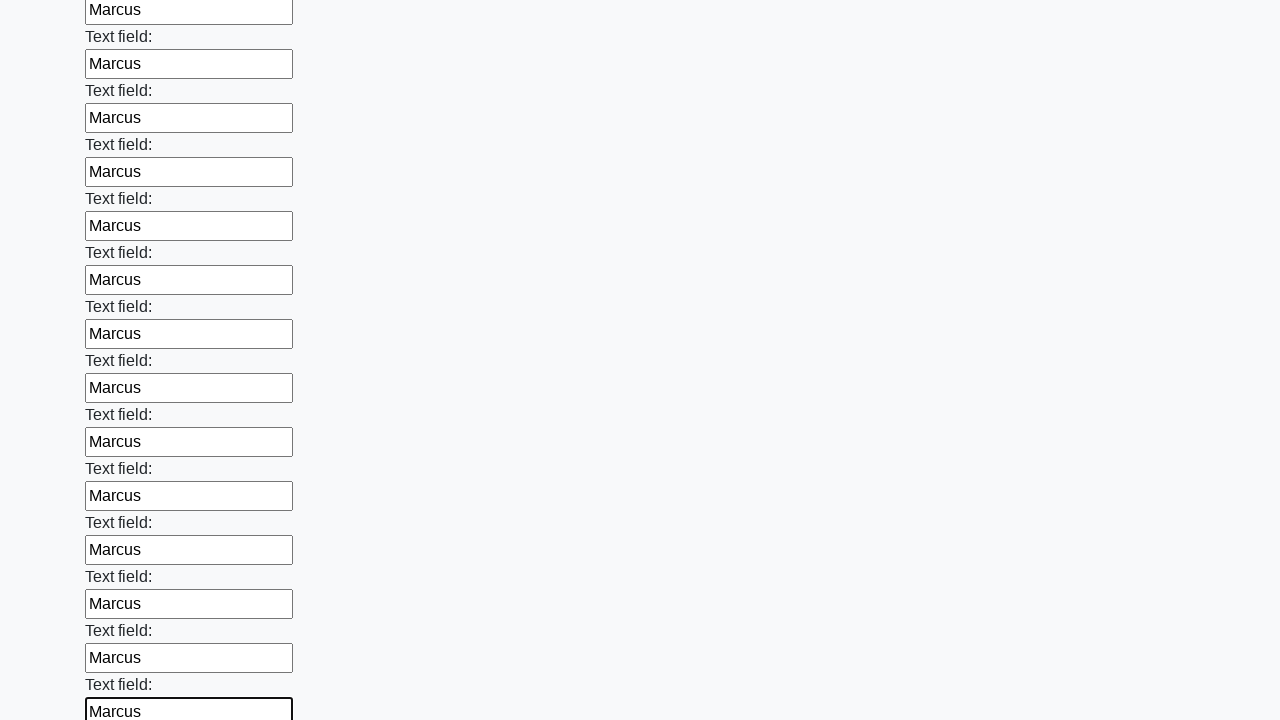

Filled text input field with 'Marcus' on [type='text'] >> nth=63
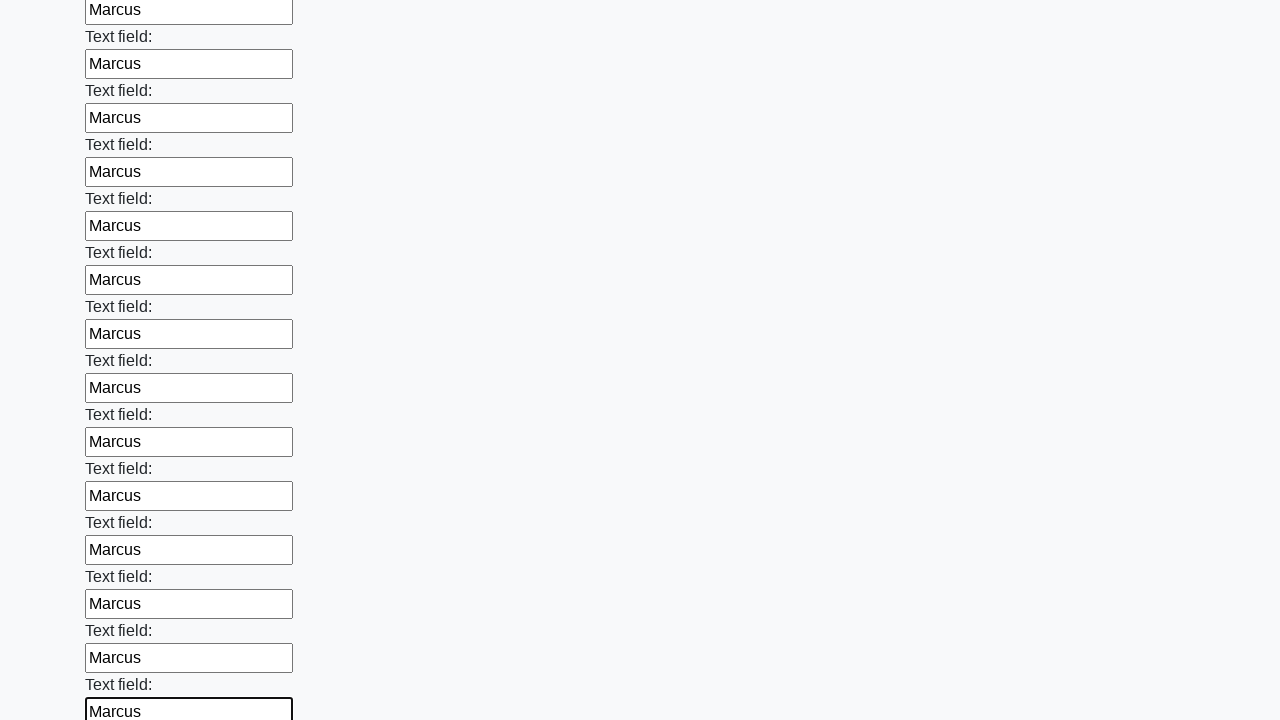

Filled text input field with 'Marcus' on [type='text'] >> nth=64
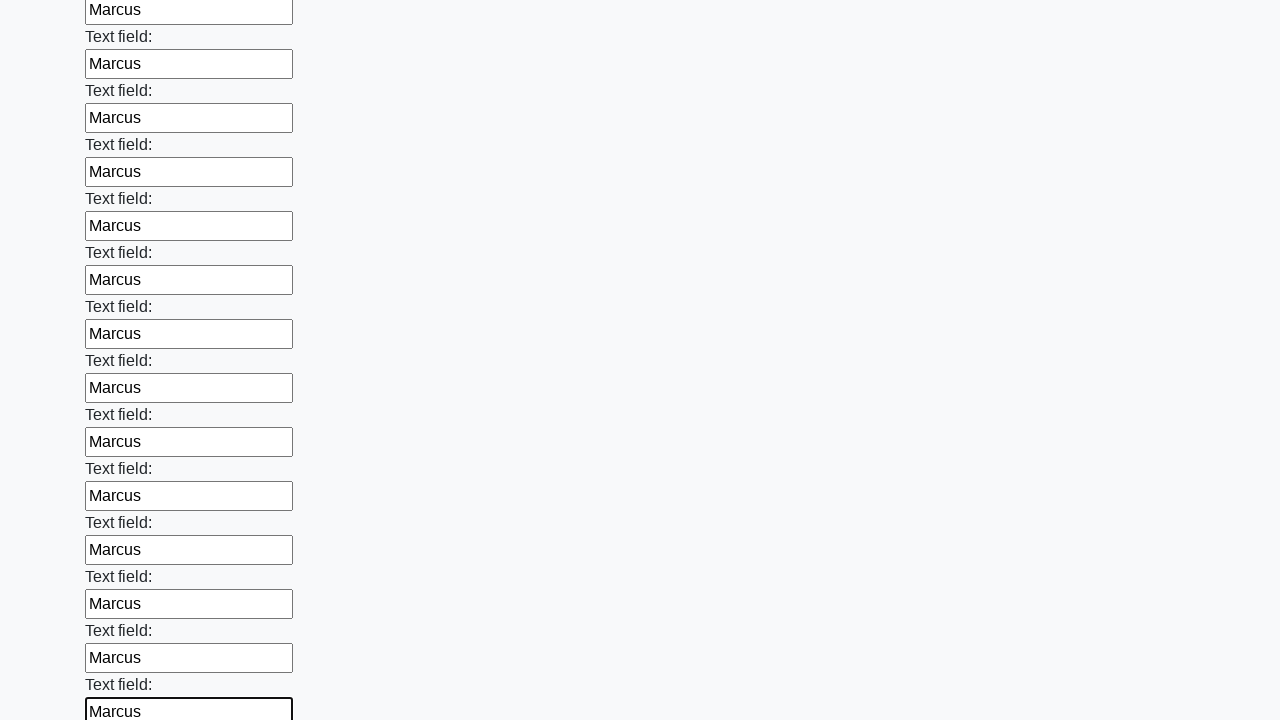

Filled text input field with 'Marcus' on [type='text'] >> nth=65
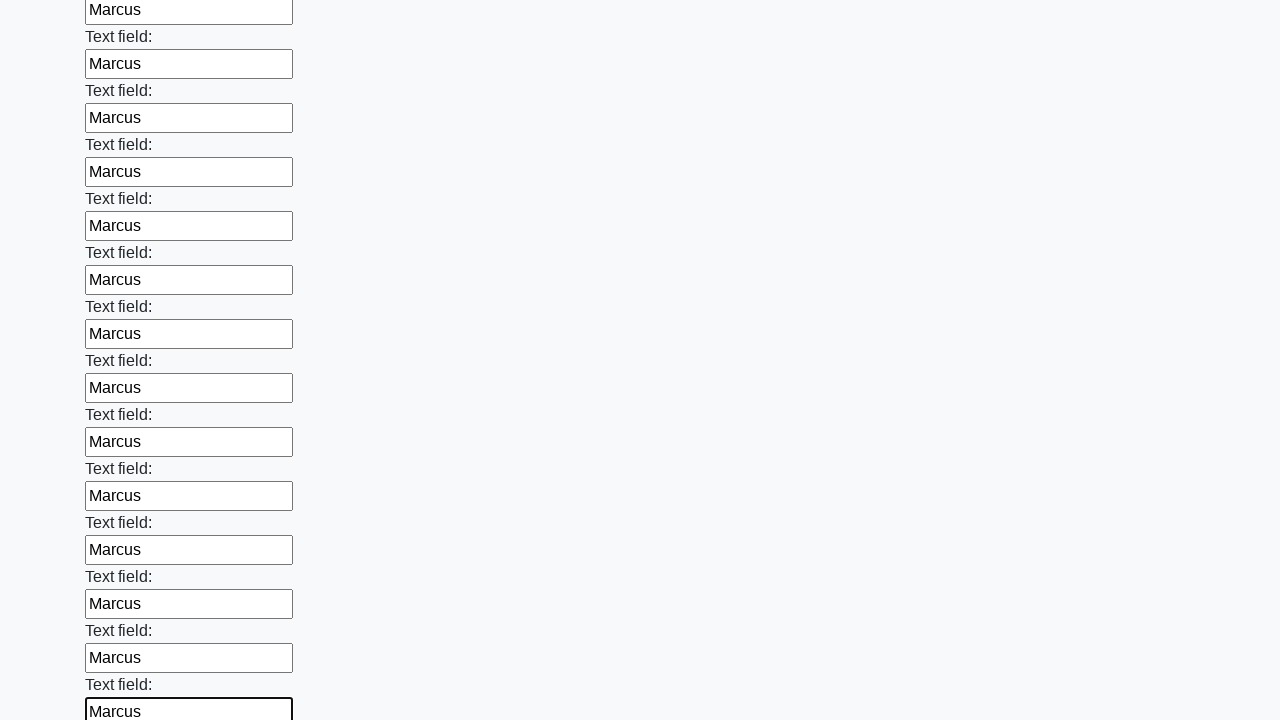

Filled text input field with 'Marcus' on [type='text'] >> nth=66
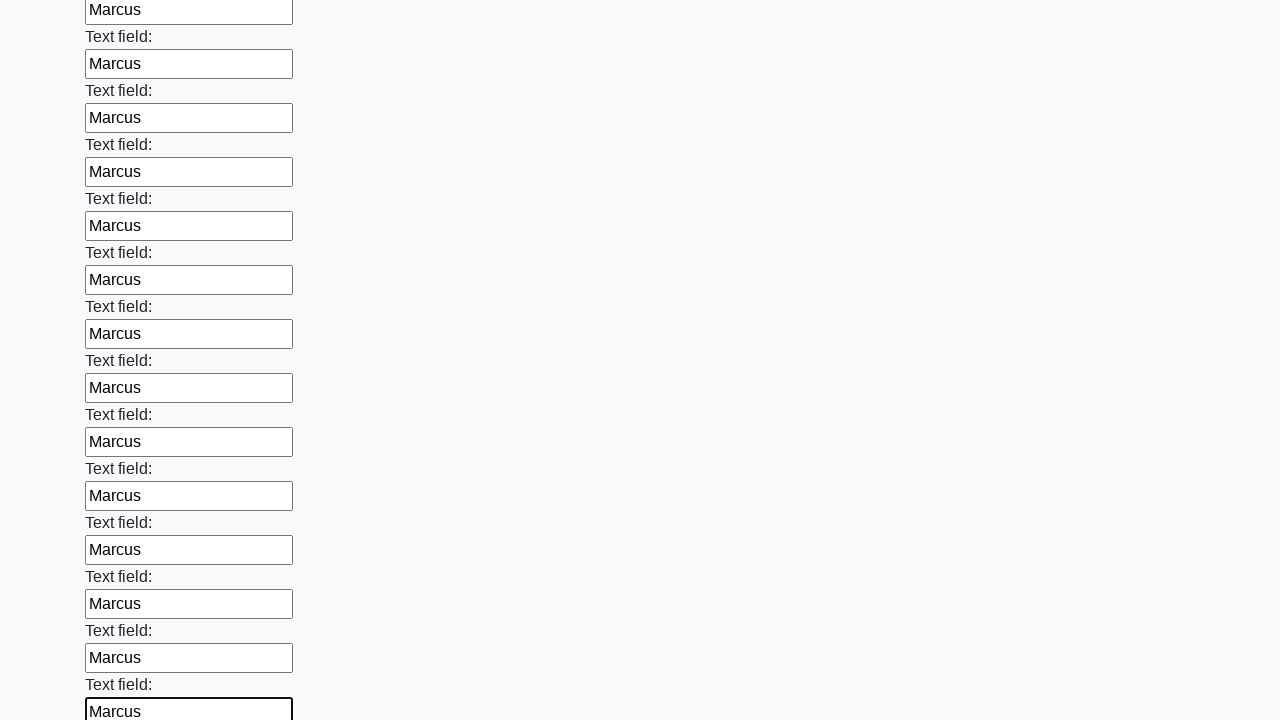

Filled text input field with 'Marcus' on [type='text'] >> nth=67
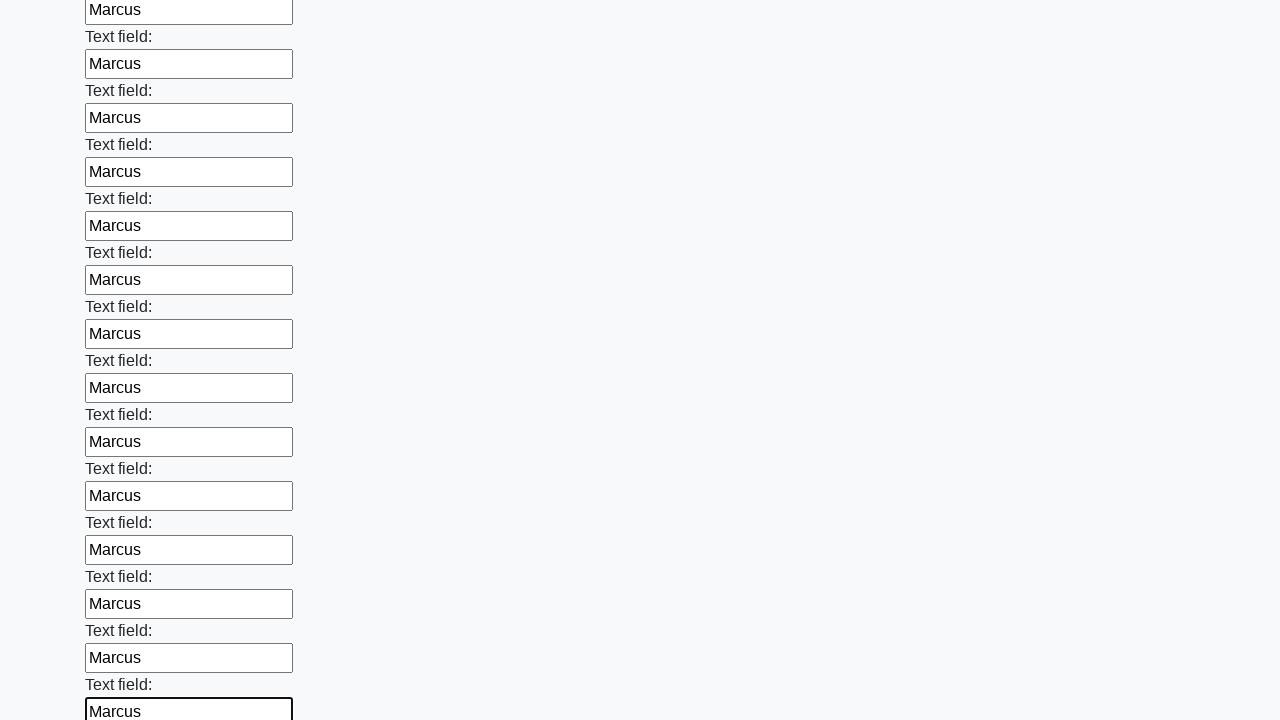

Filled text input field with 'Marcus' on [type='text'] >> nth=68
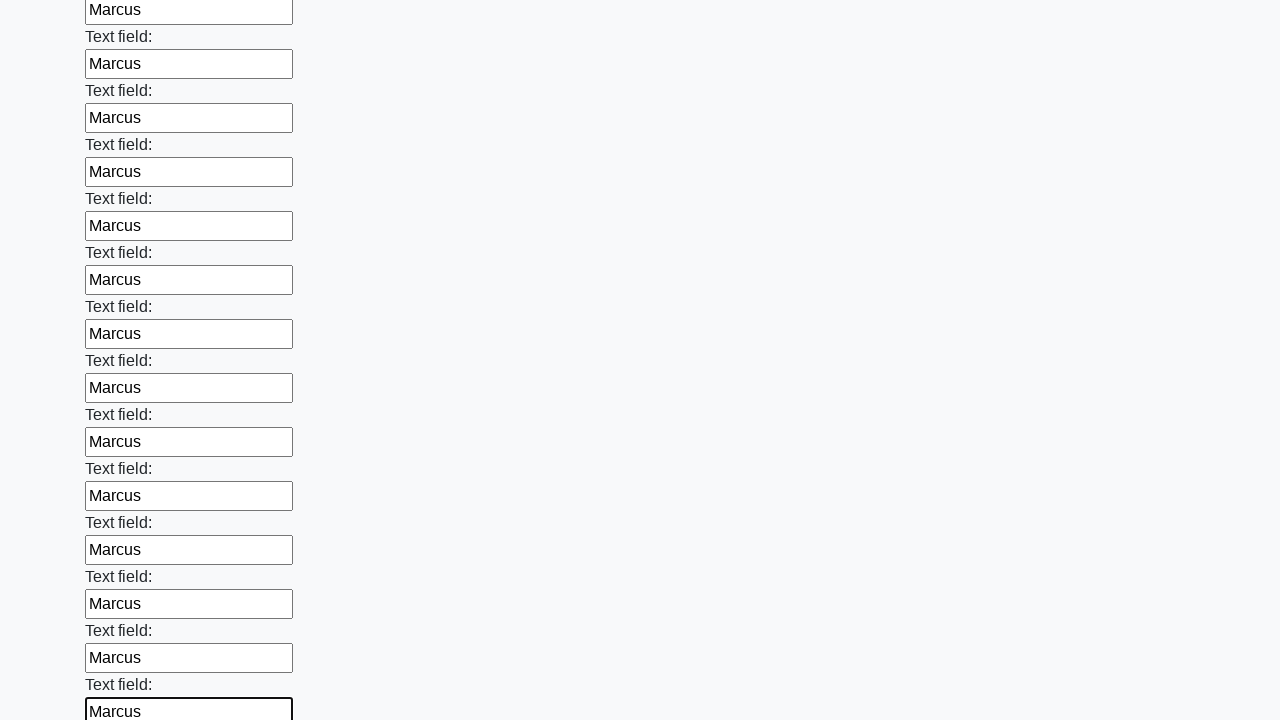

Filled text input field with 'Marcus' on [type='text'] >> nth=69
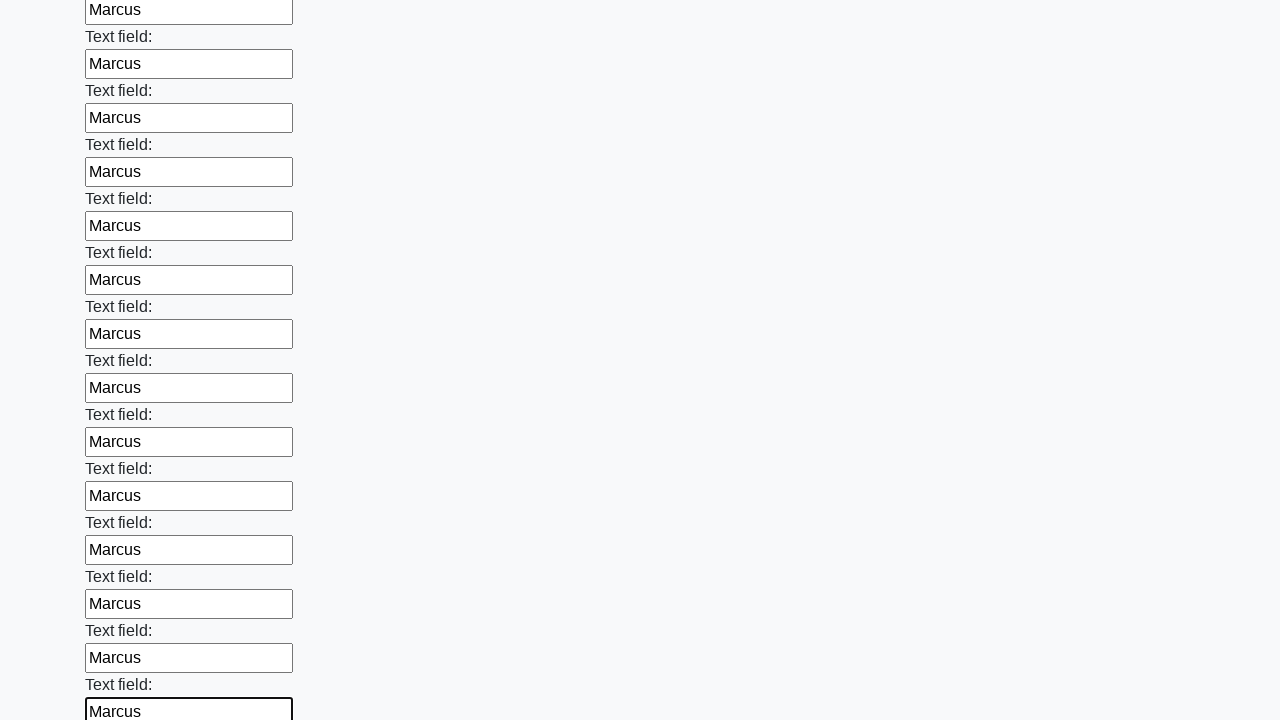

Filled text input field with 'Marcus' on [type='text'] >> nth=70
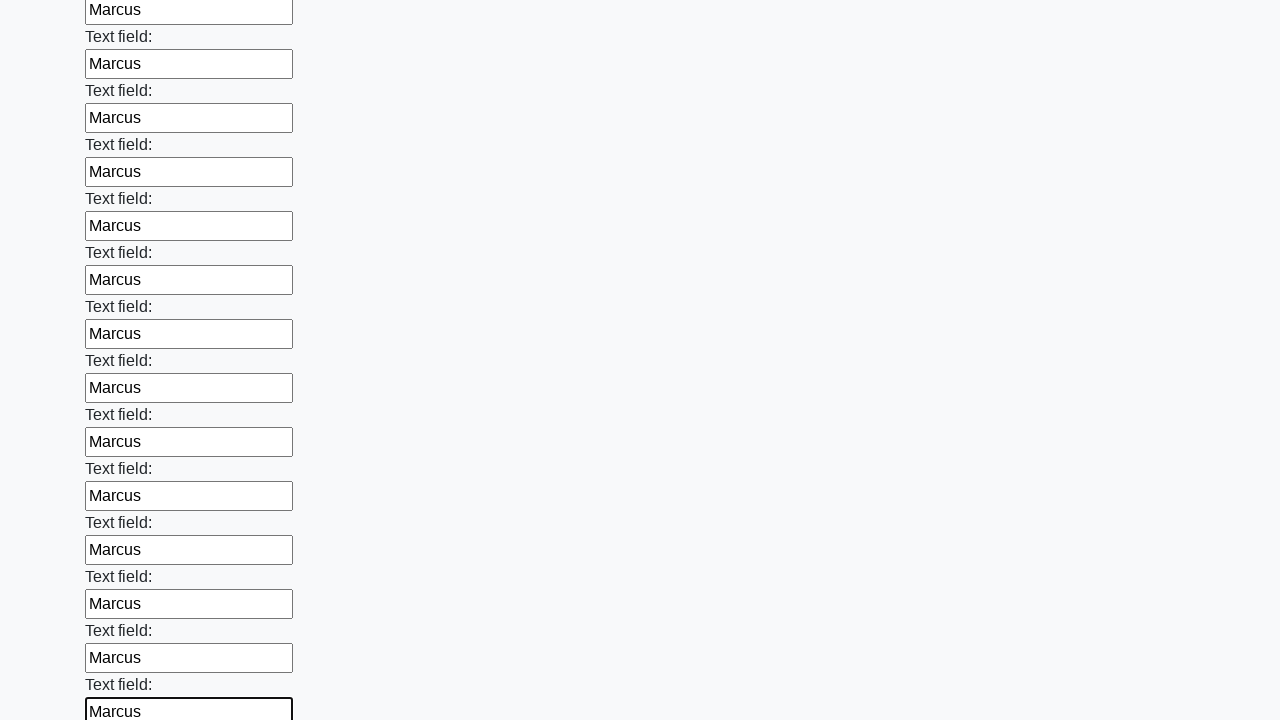

Filled text input field with 'Marcus' on [type='text'] >> nth=71
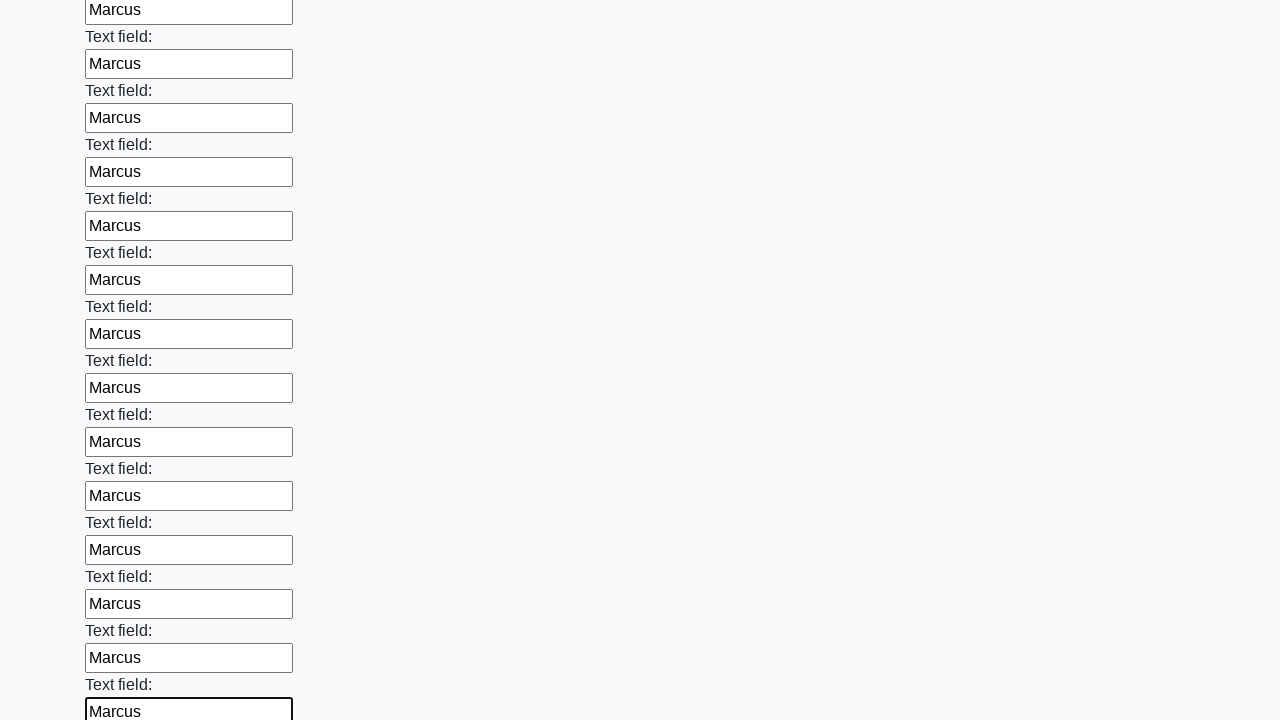

Filled text input field with 'Marcus' on [type='text'] >> nth=72
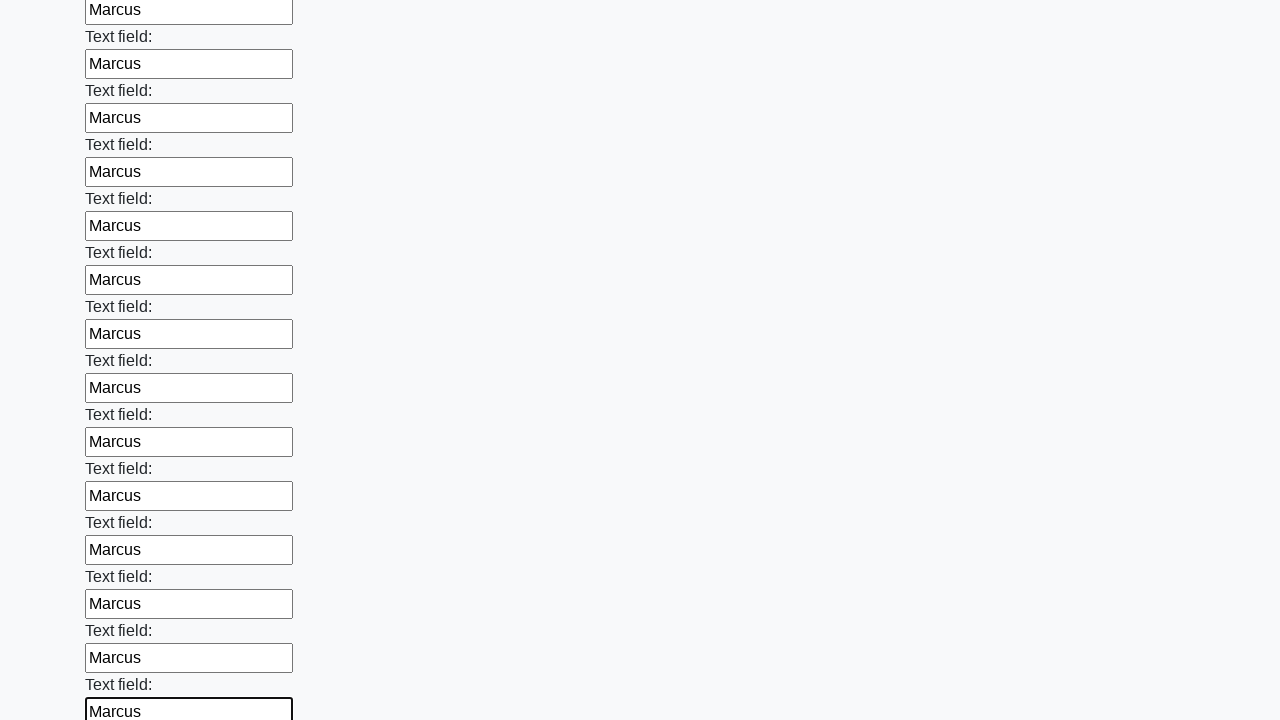

Filled text input field with 'Marcus' on [type='text'] >> nth=73
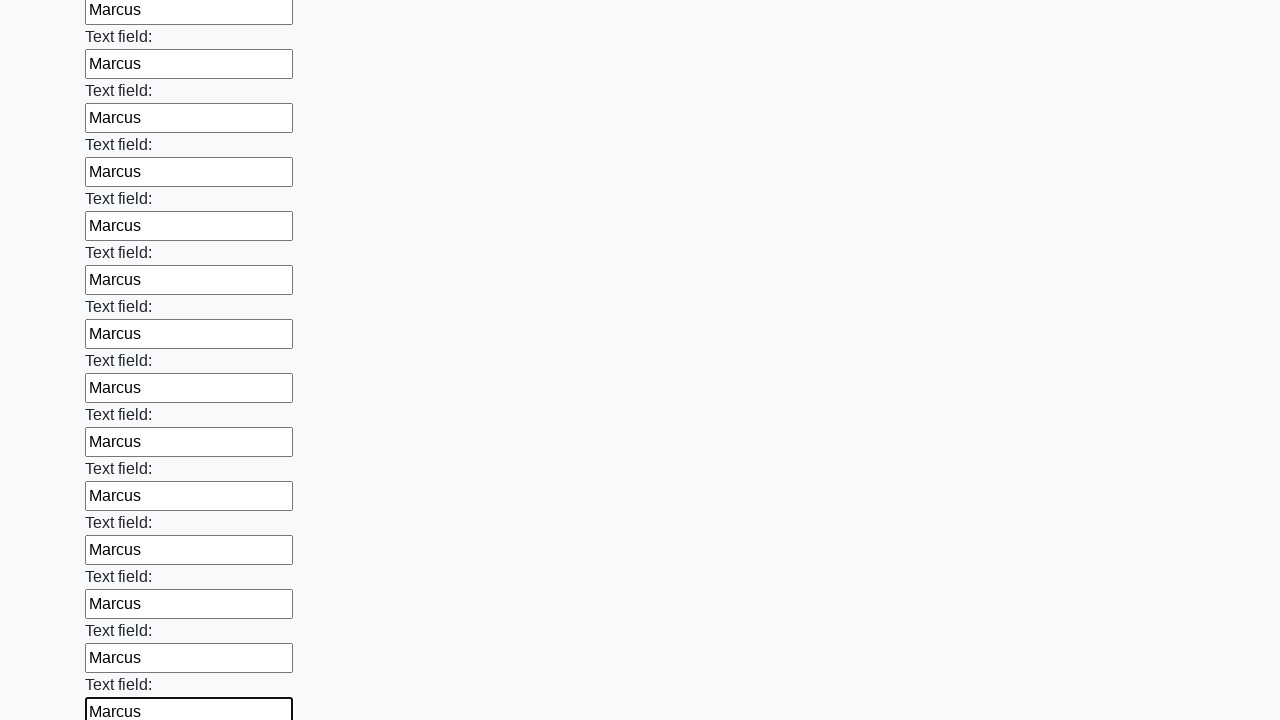

Filled text input field with 'Marcus' on [type='text'] >> nth=74
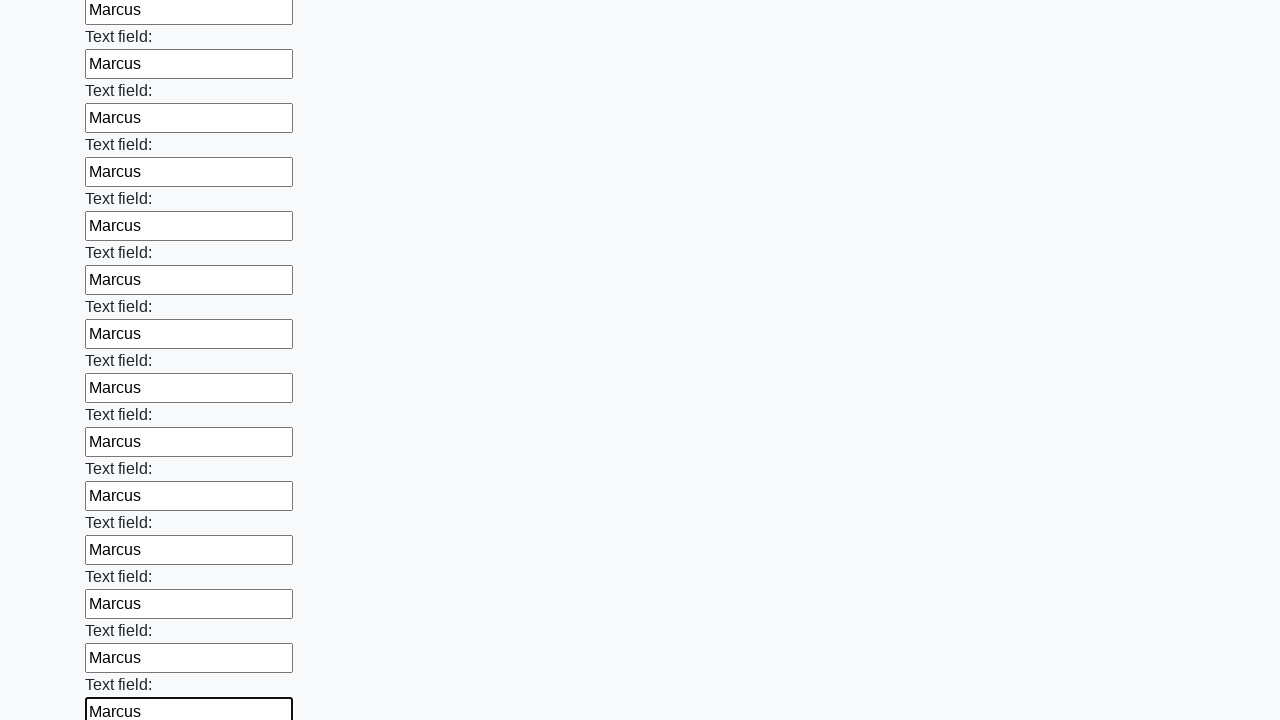

Filled text input field with 'Marcus' on [type='text'] >> nth=75
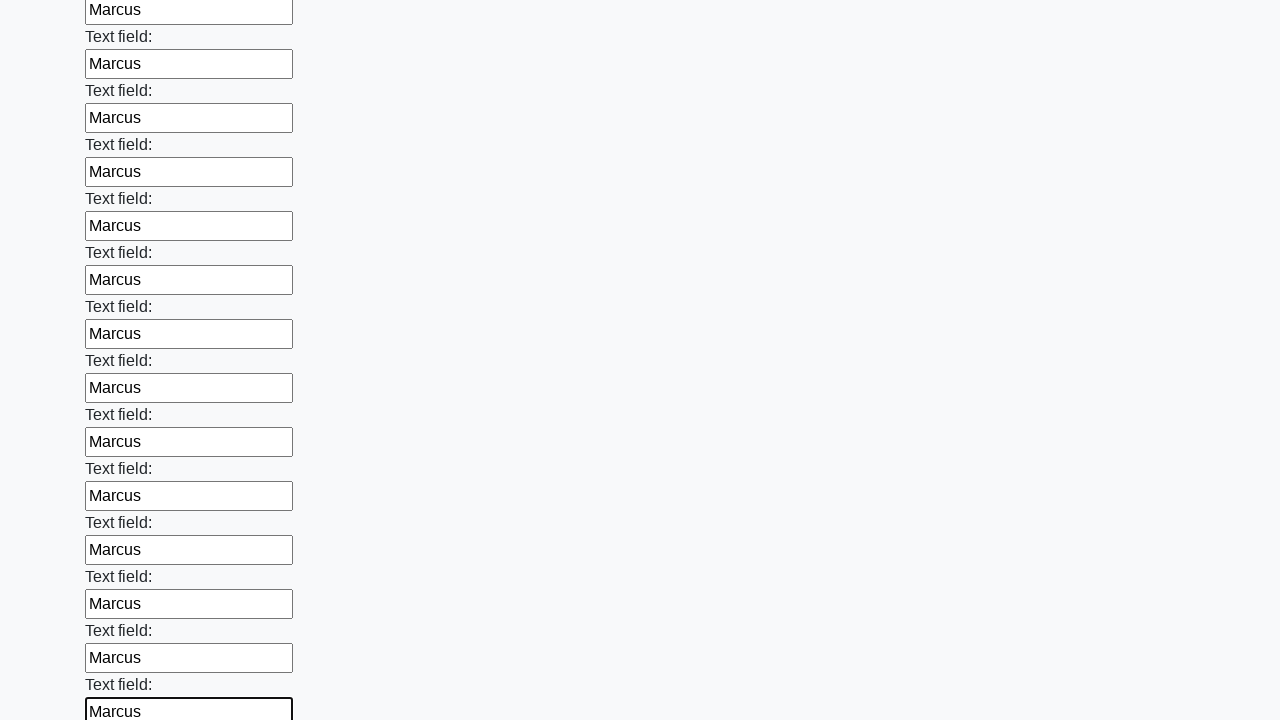

Filled text input field with 'Marcus' on [type='text'] >> nth=76
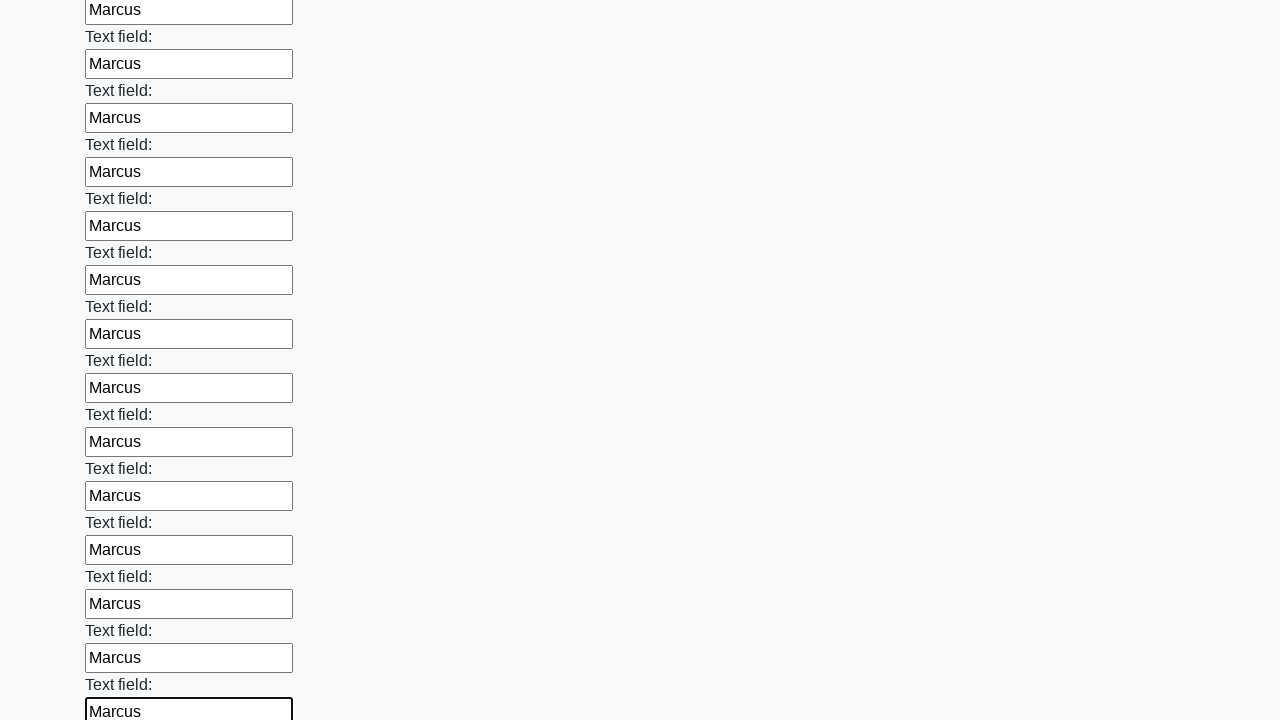

Filled text input field with 'Marcus' on [type='text'] >> nth=77
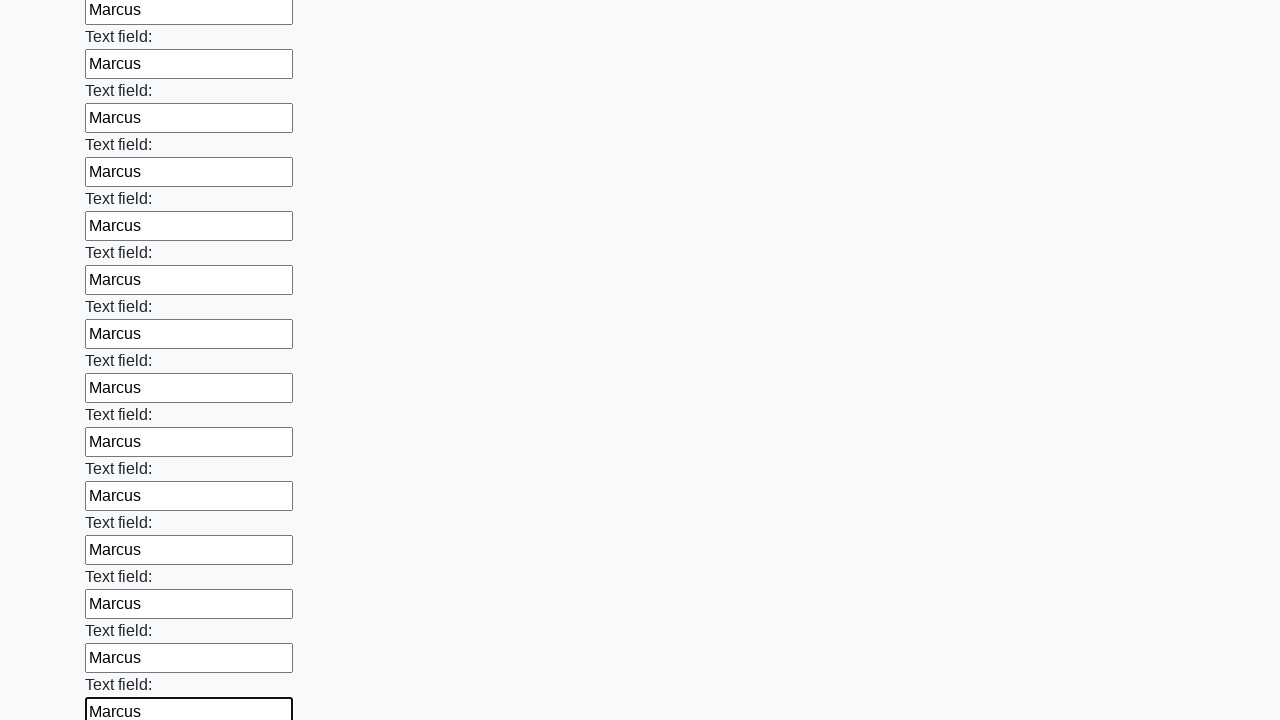

Filled text input field with 'Marcus' on [type='text'] >> nth=78
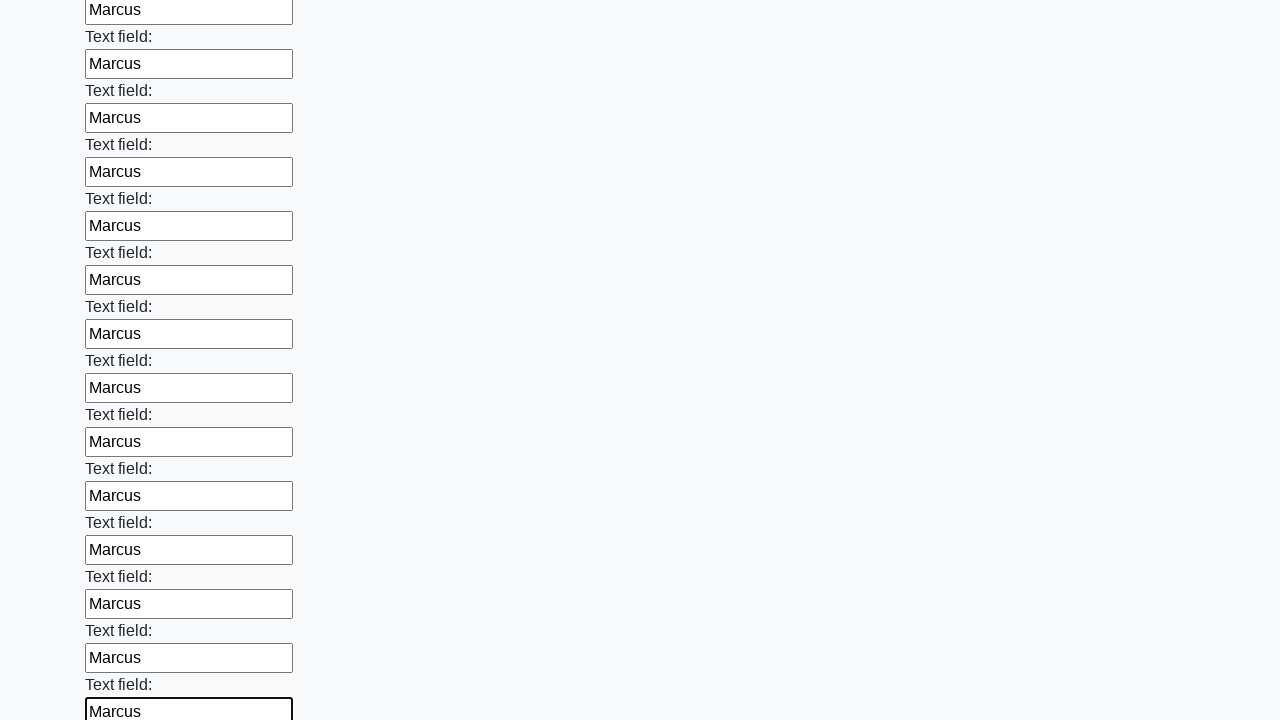

Filled text input field with 'Marcus' on [type='text'] >> nth=79
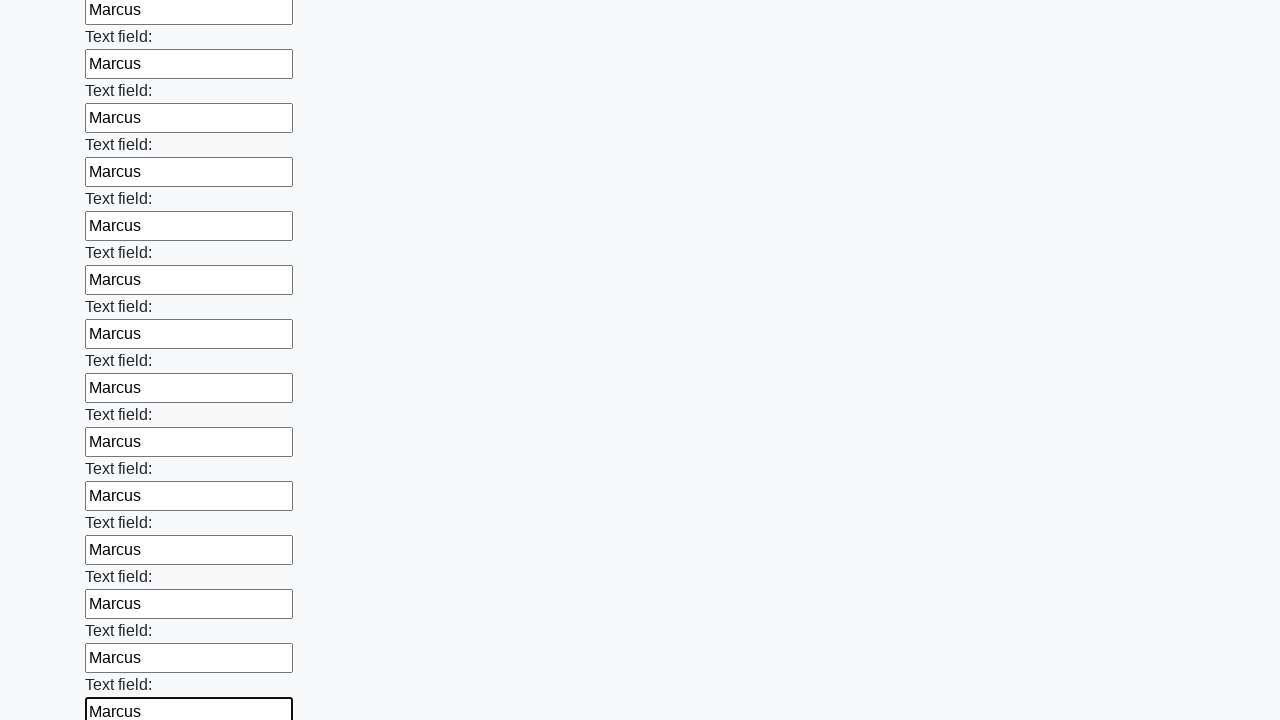

Filled text input field with 'Marcus' on [type='text'] >> nth=80
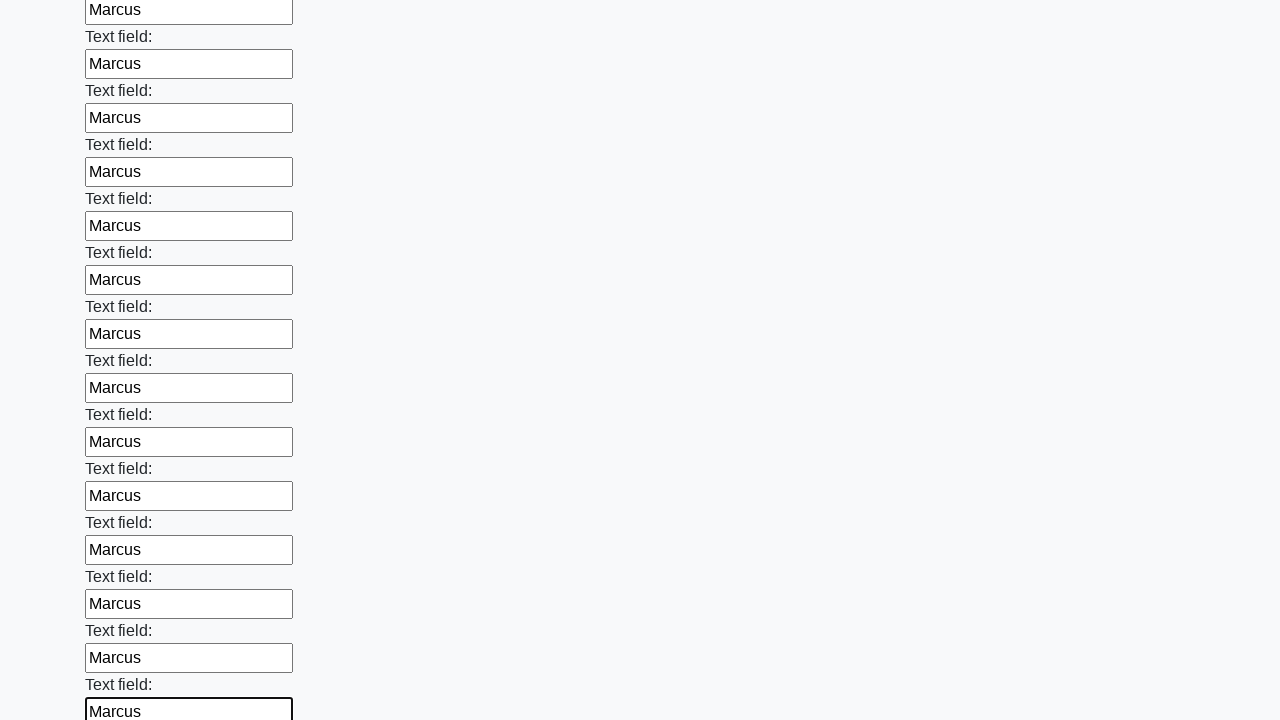

Filled text input field with 'Marcus' on [type='text'] >> nth=81
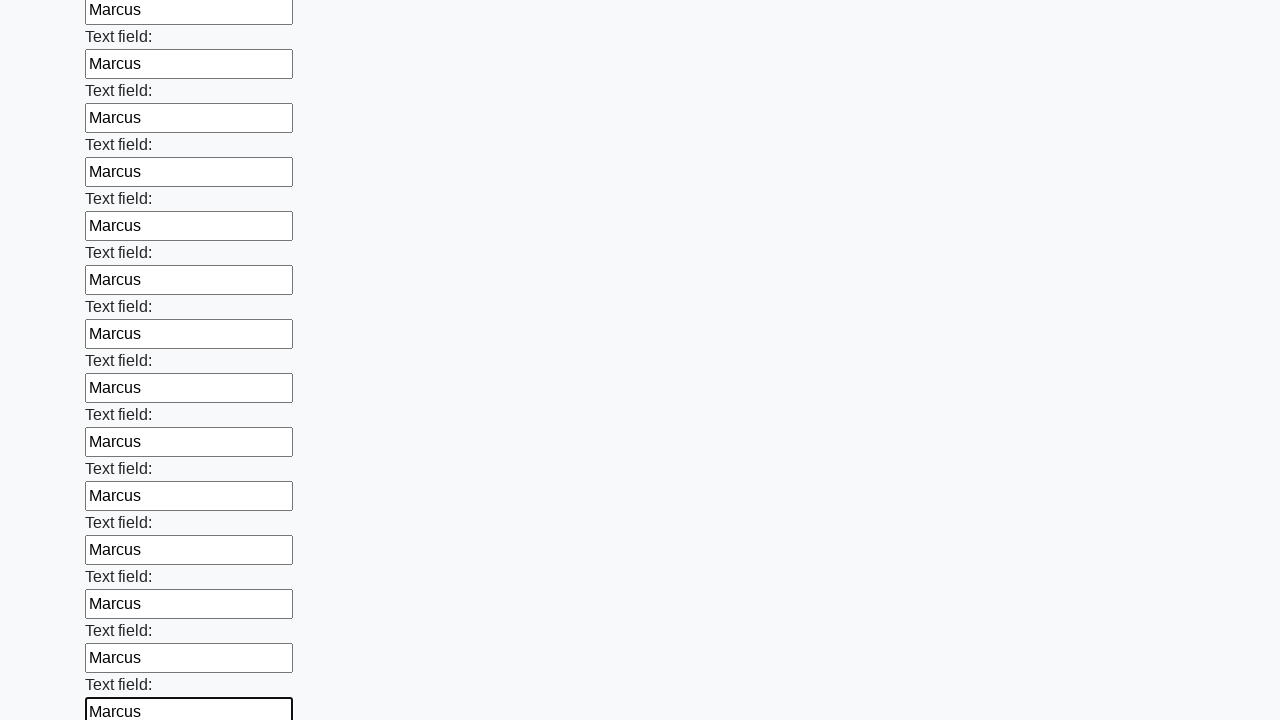

Filled text input field with 'Marcus' on [type='text'] >> nth=82
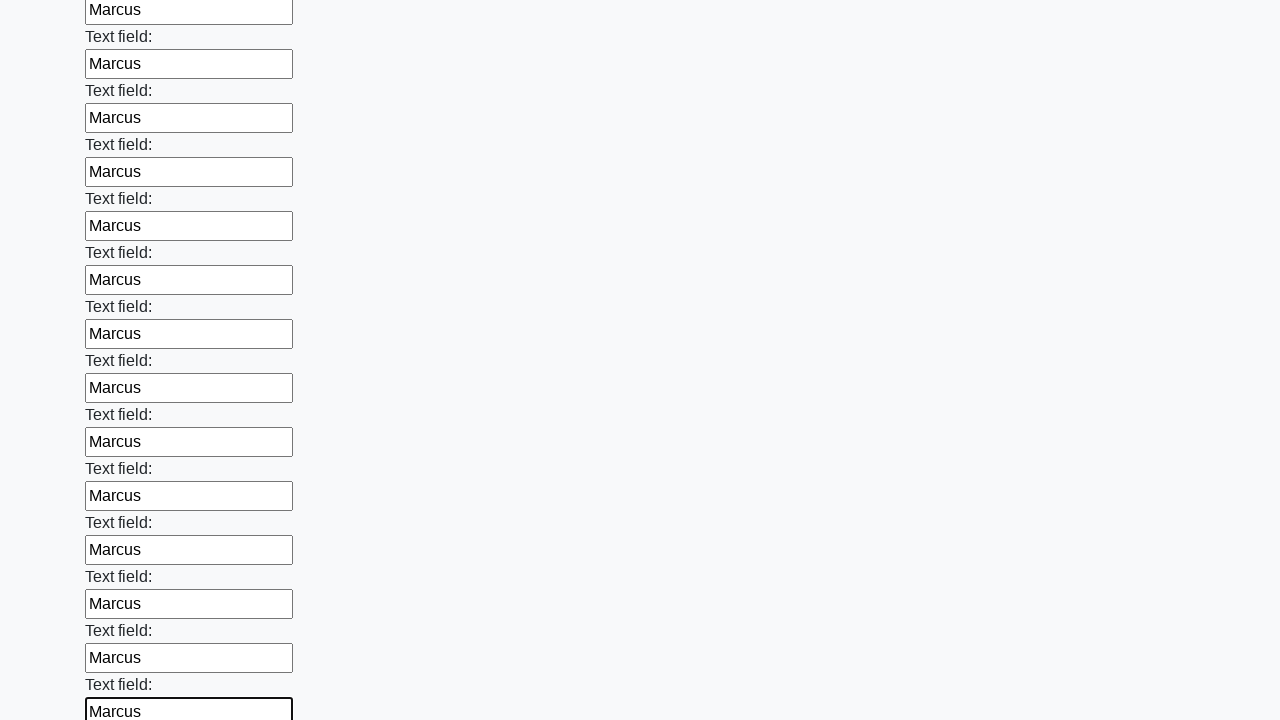

Filled text input field with 'Marcus' on [type='text'] >> nth=83
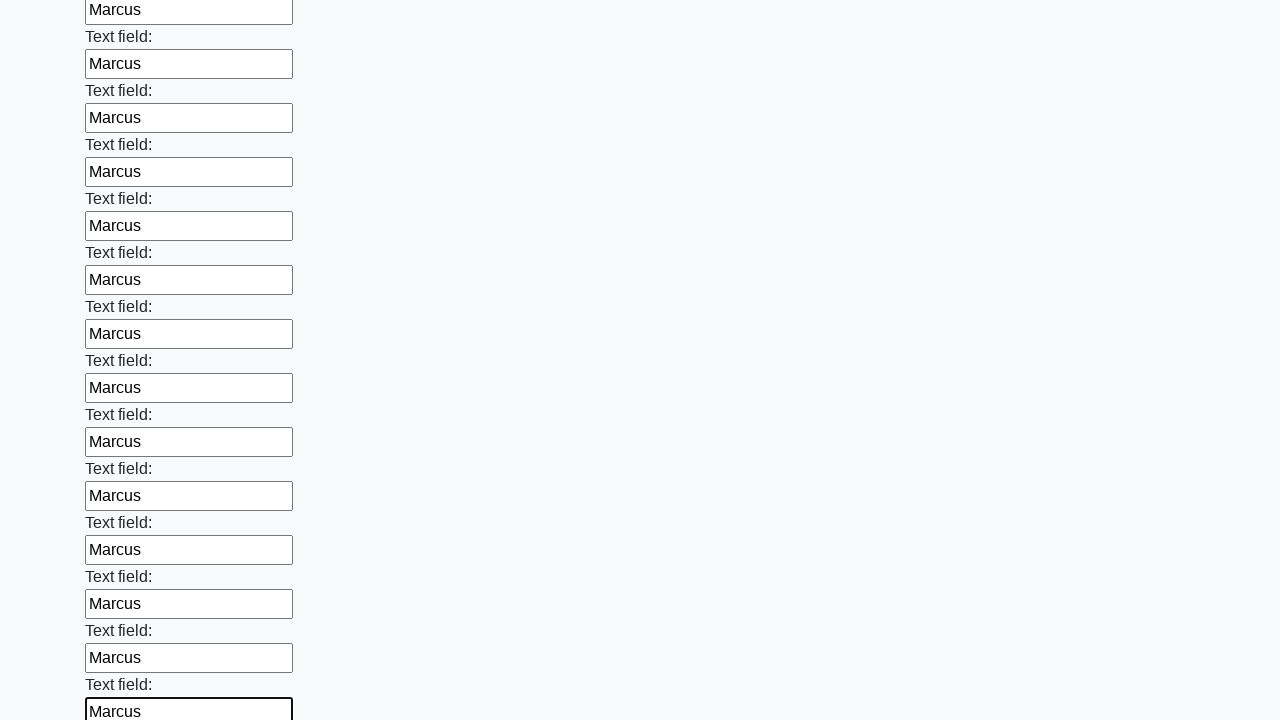

Filled text input field with 'Marcus' on [type='text'] >> nth=84
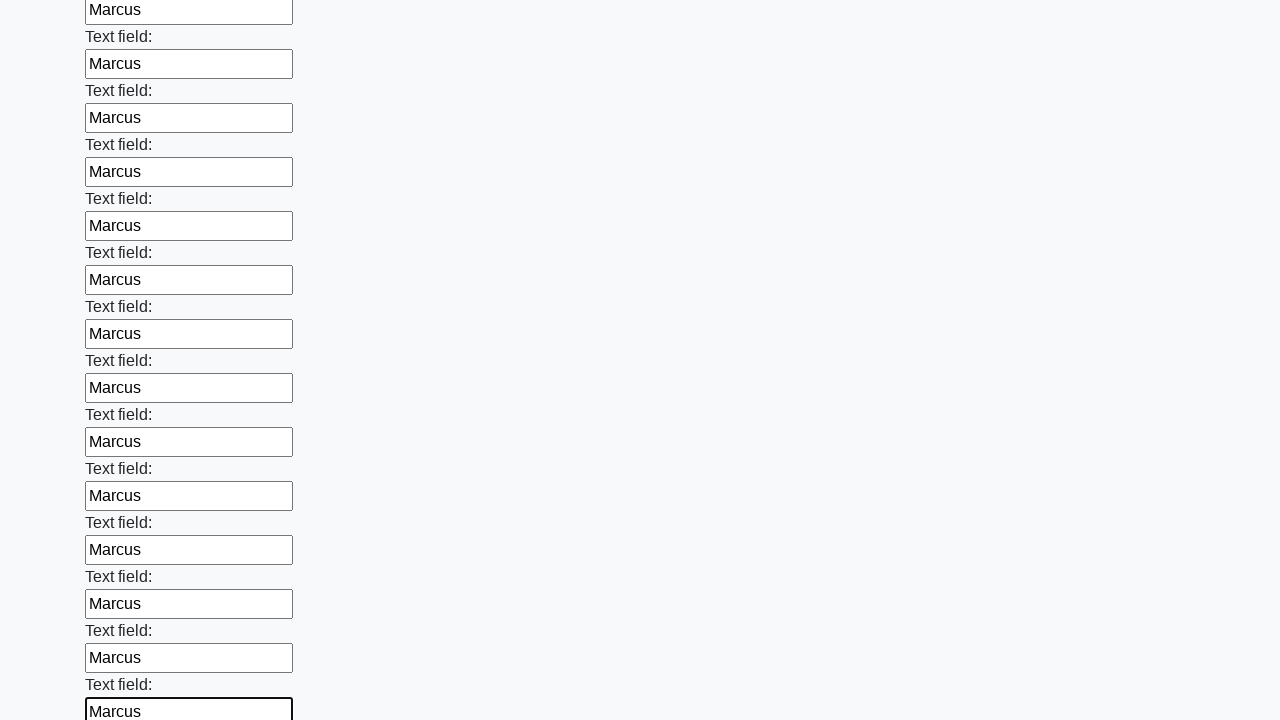

Filled text input field with 'Marcus' on [type='text'] >> nth=85
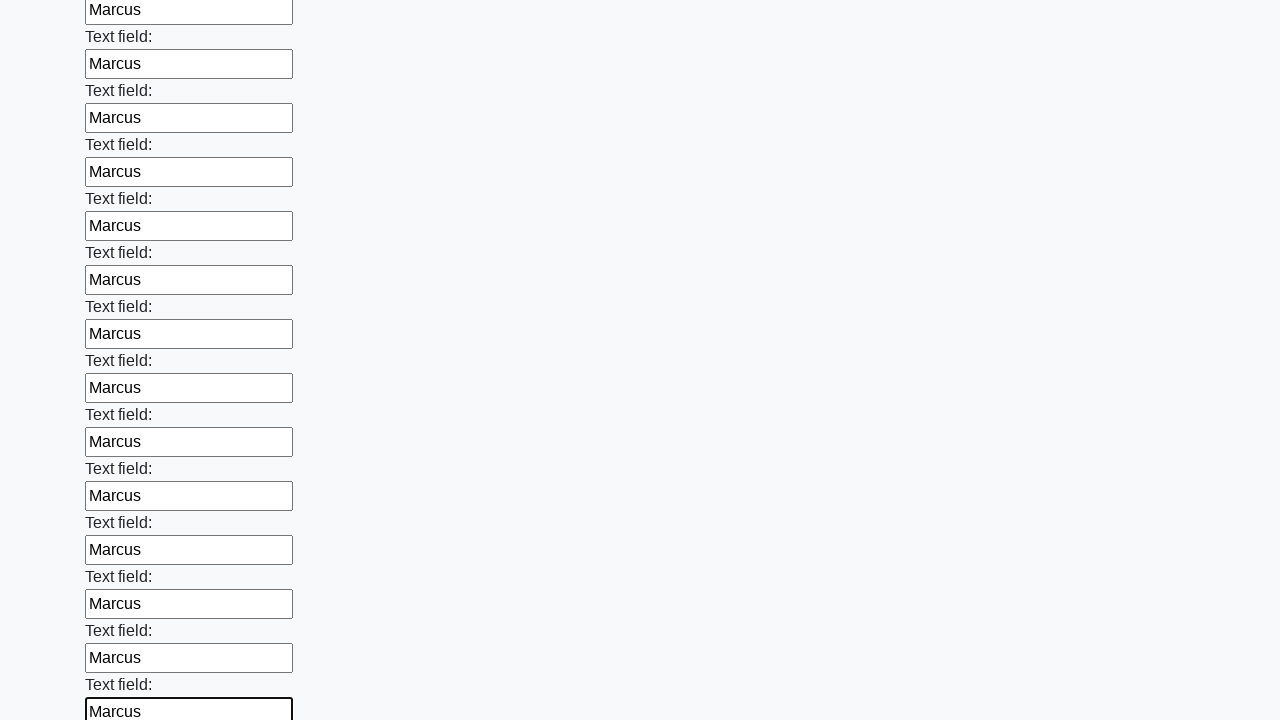

Filled text input field with 'Marcus' on [type='text'] >> nth=86
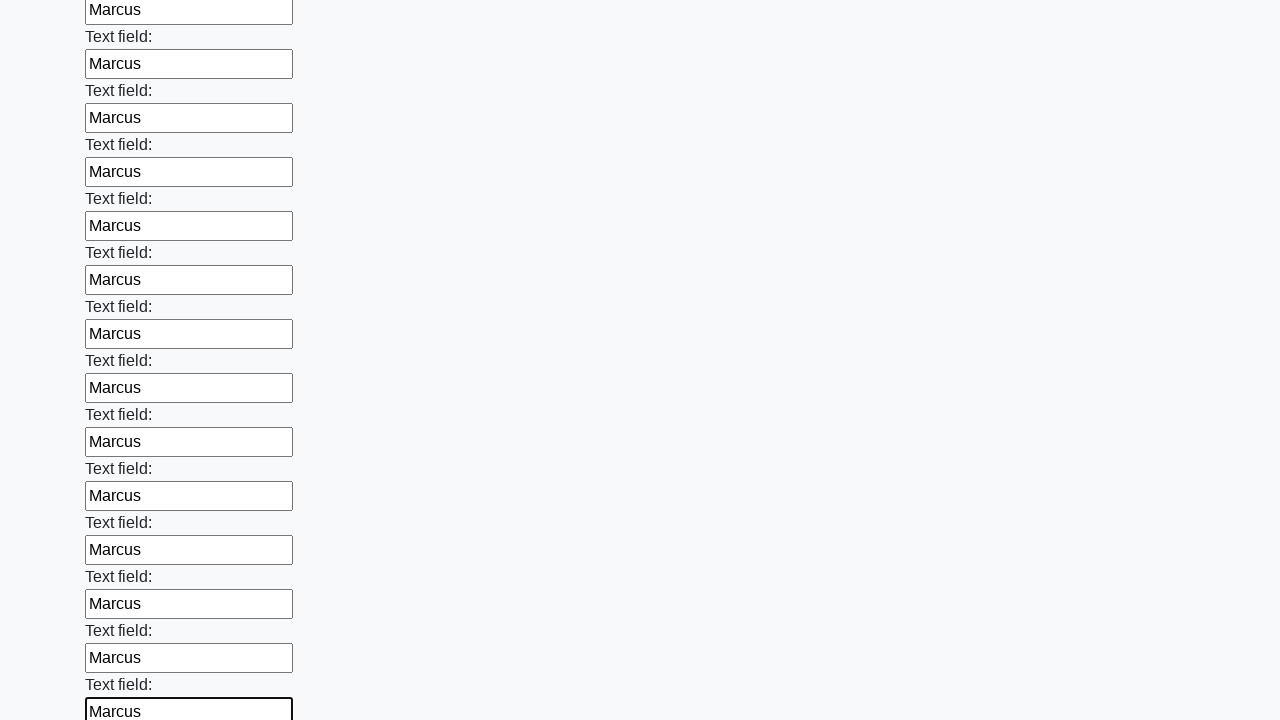

Filled text input field with 'Marcus' on [type='text'] >> nth=87
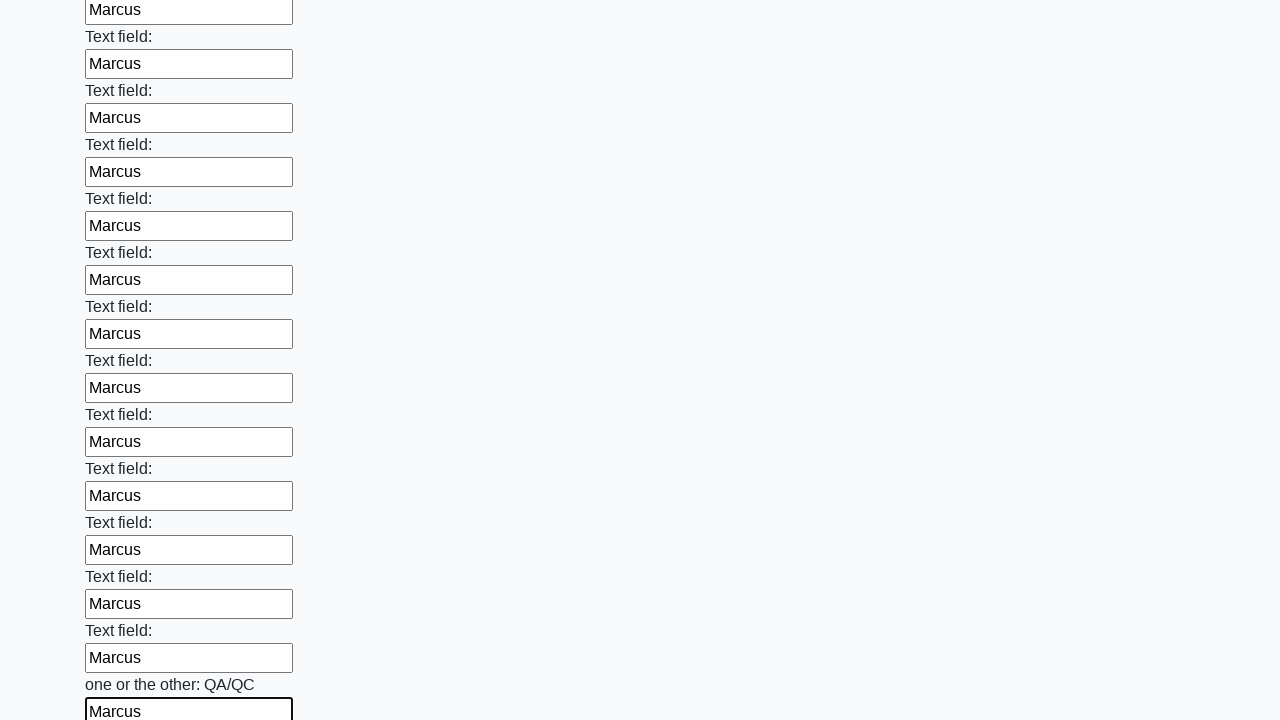

Filled text input field with 'Marcus' on [type='text'] >> nth=88
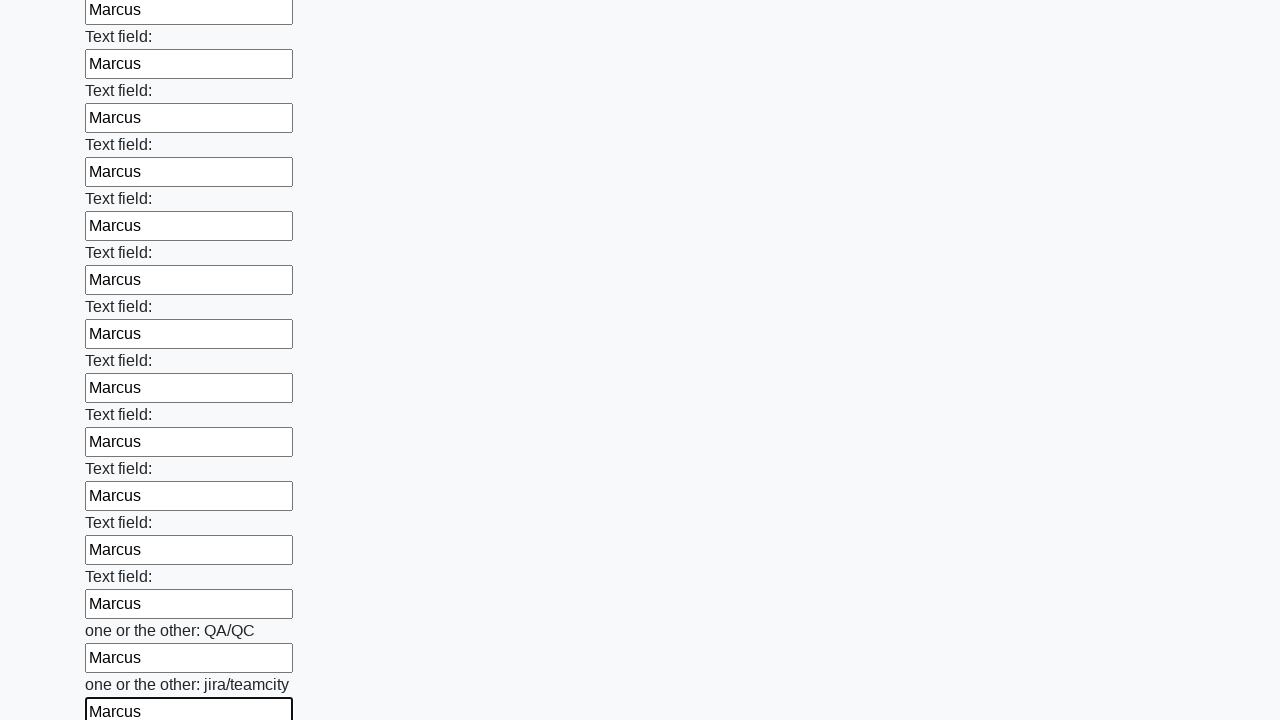

Filled text input field with 'Marcus' on [type='text'] >> nth=89
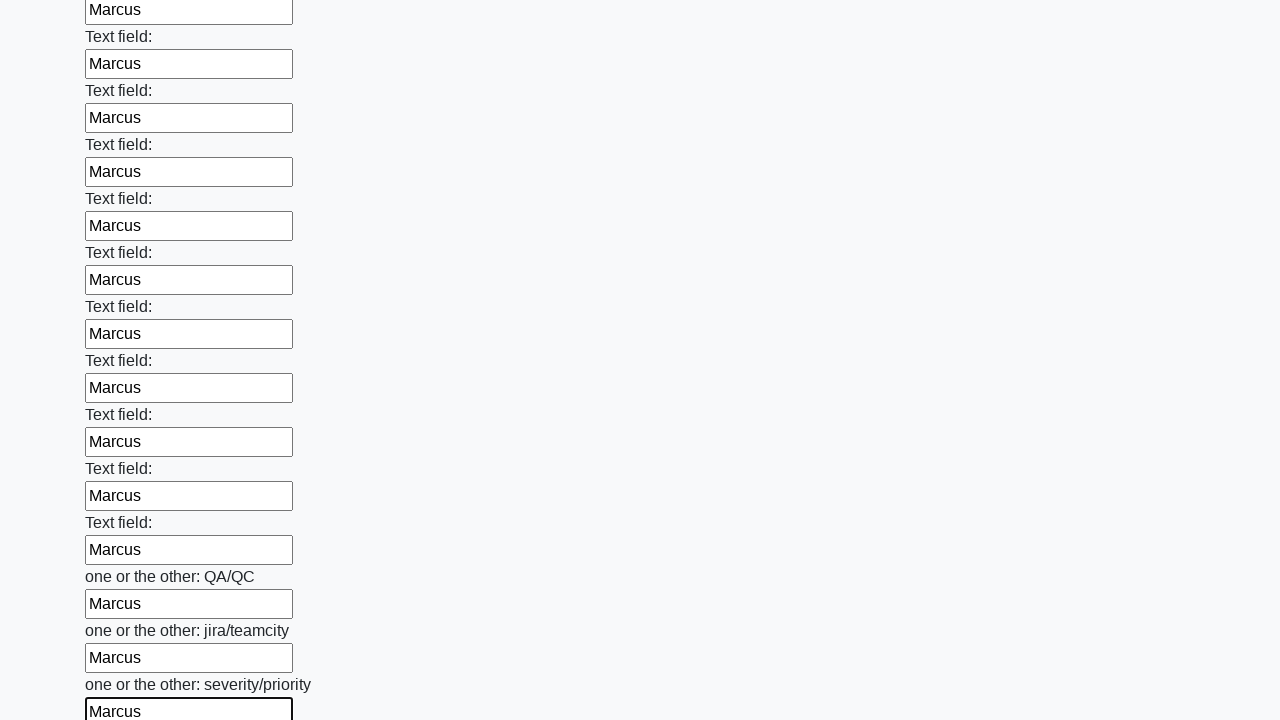

Filled text input field with 'Marcus' on [type='text'] >> nth=90
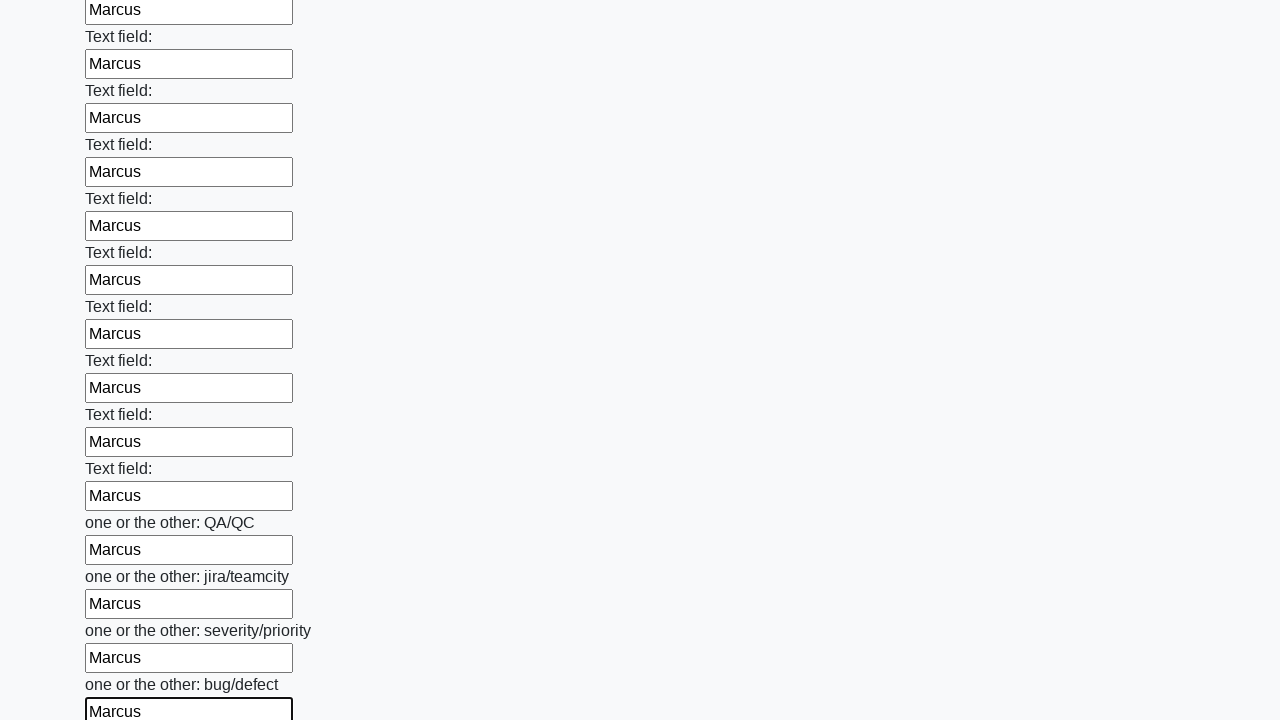

Filled text input field with 'Marcus' on [type='text'] >> nth=91
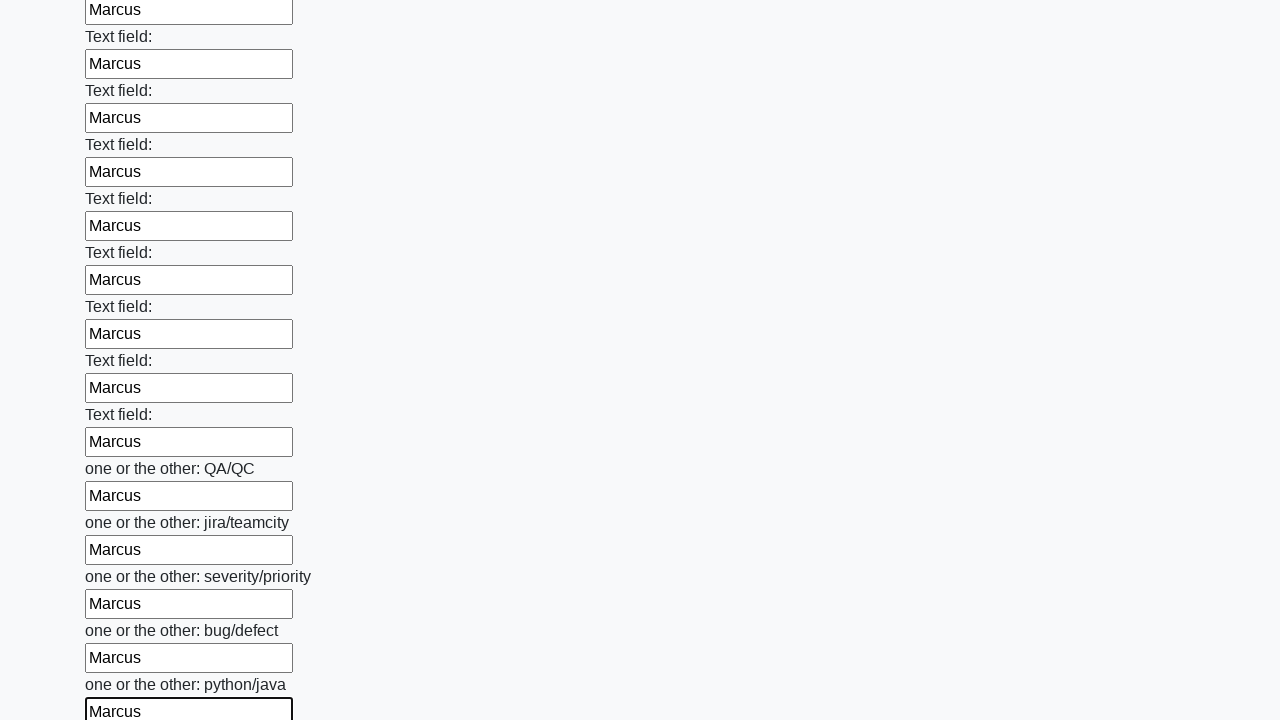

Filled text input field with 'Marcus' on [type='text'] >> nth=92
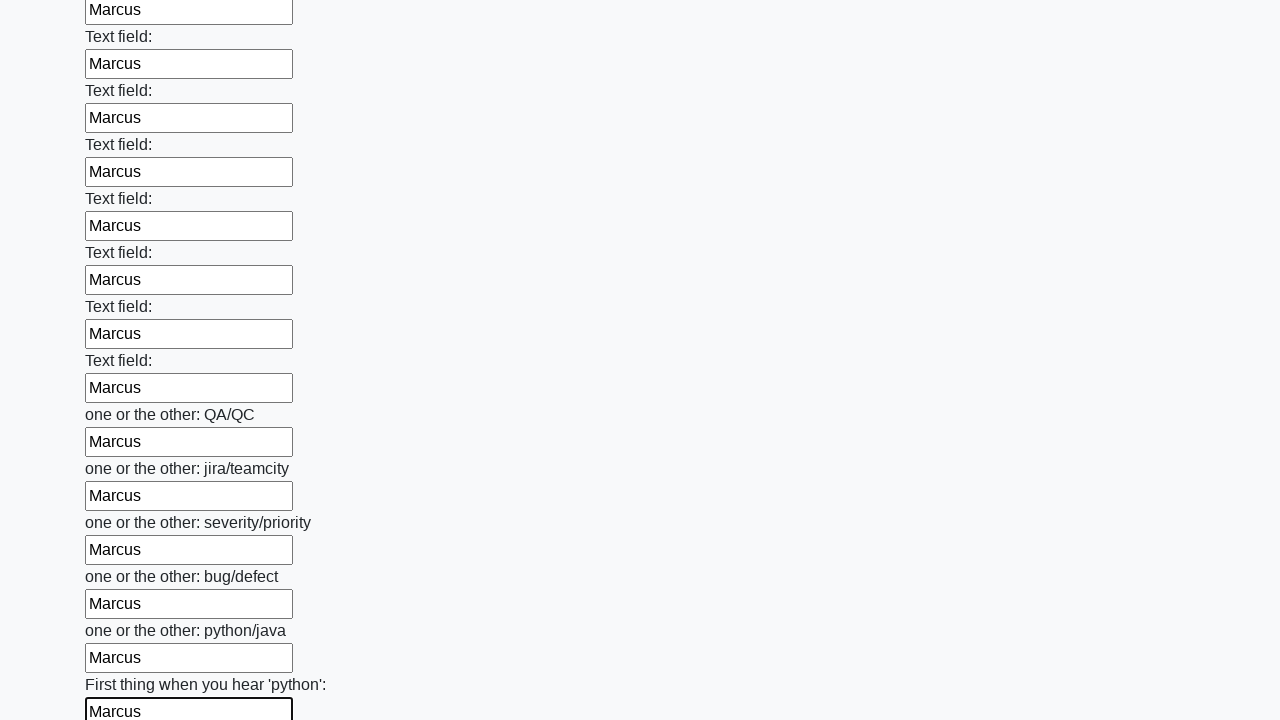

Filled text input field with 'Marcus' on [type='text'] >> nth=93
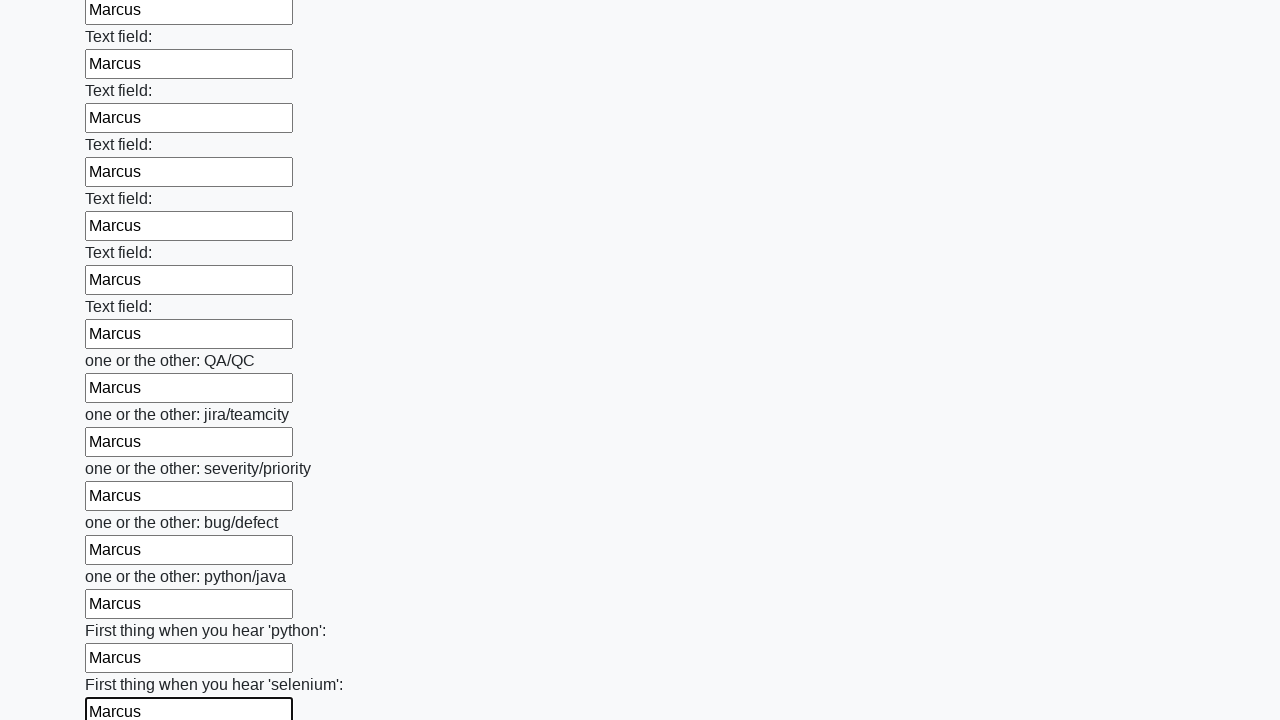

Filled text input field with 'Marcus' on [type='text'] >> nth=94
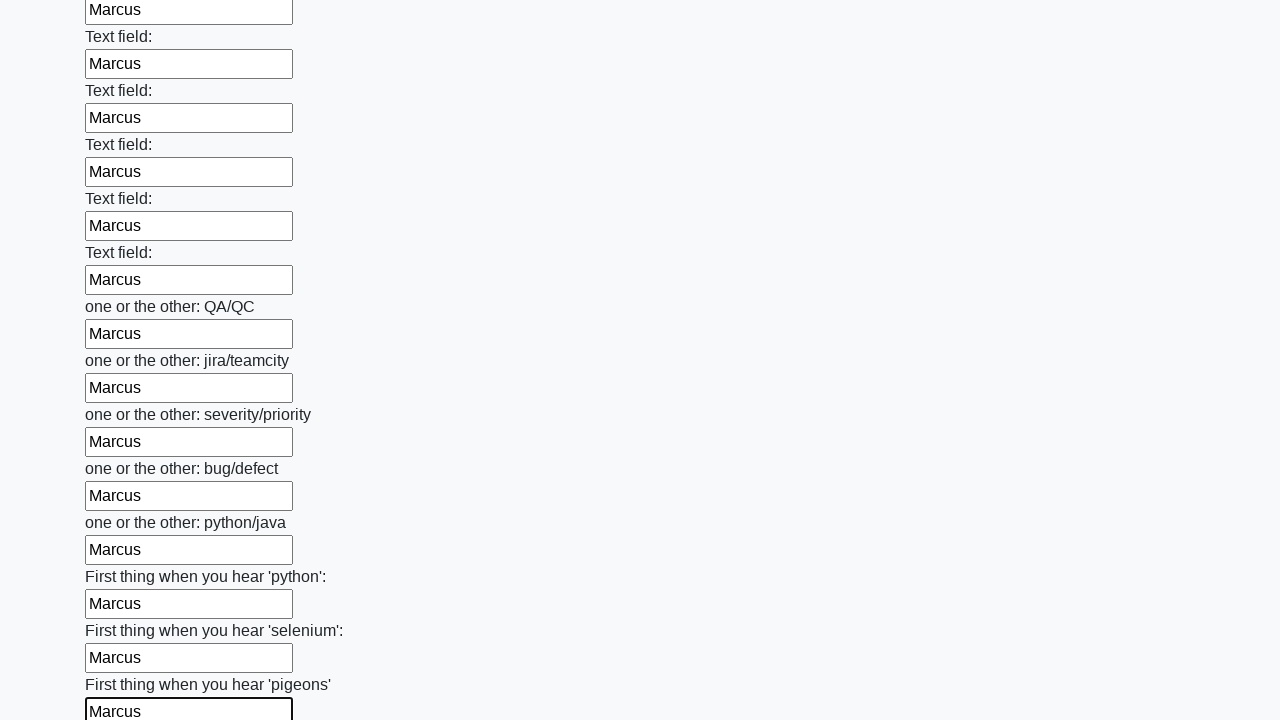

Filled text input field with 'Marcus' on [type='text'] >> nth=95
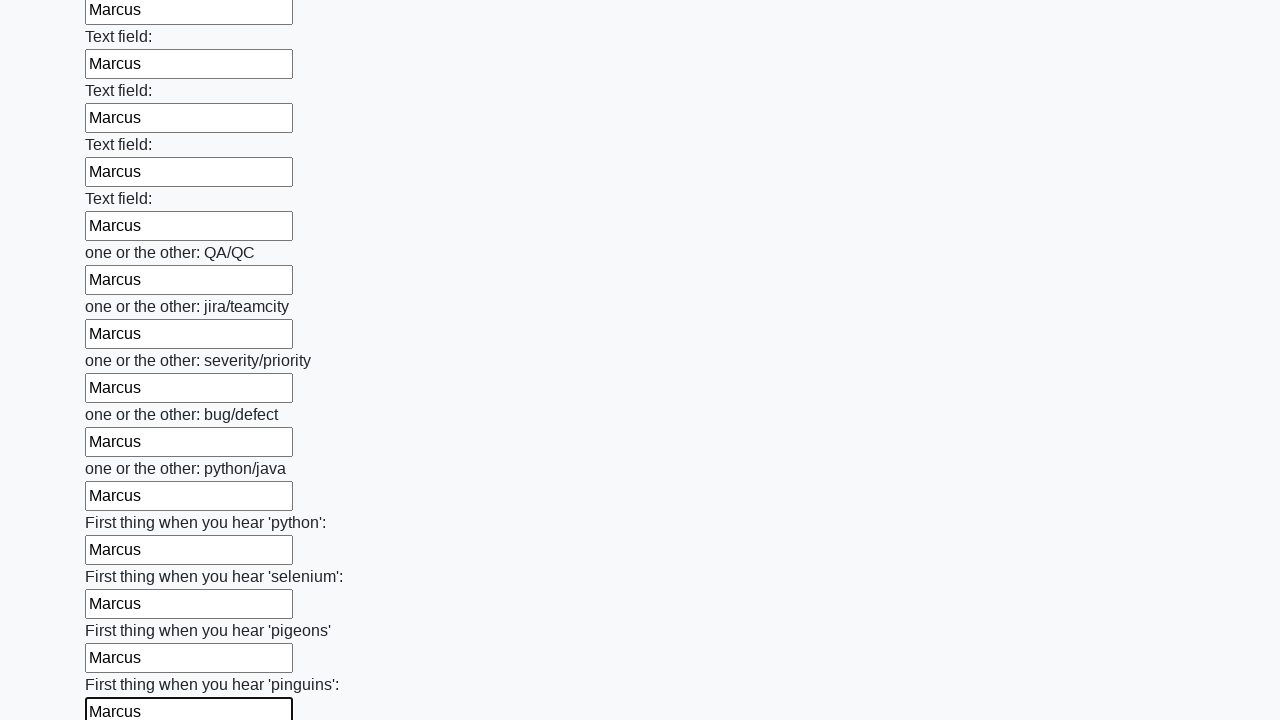

Filled text input field with 'Marcus' on [type='text'] >> nth=96
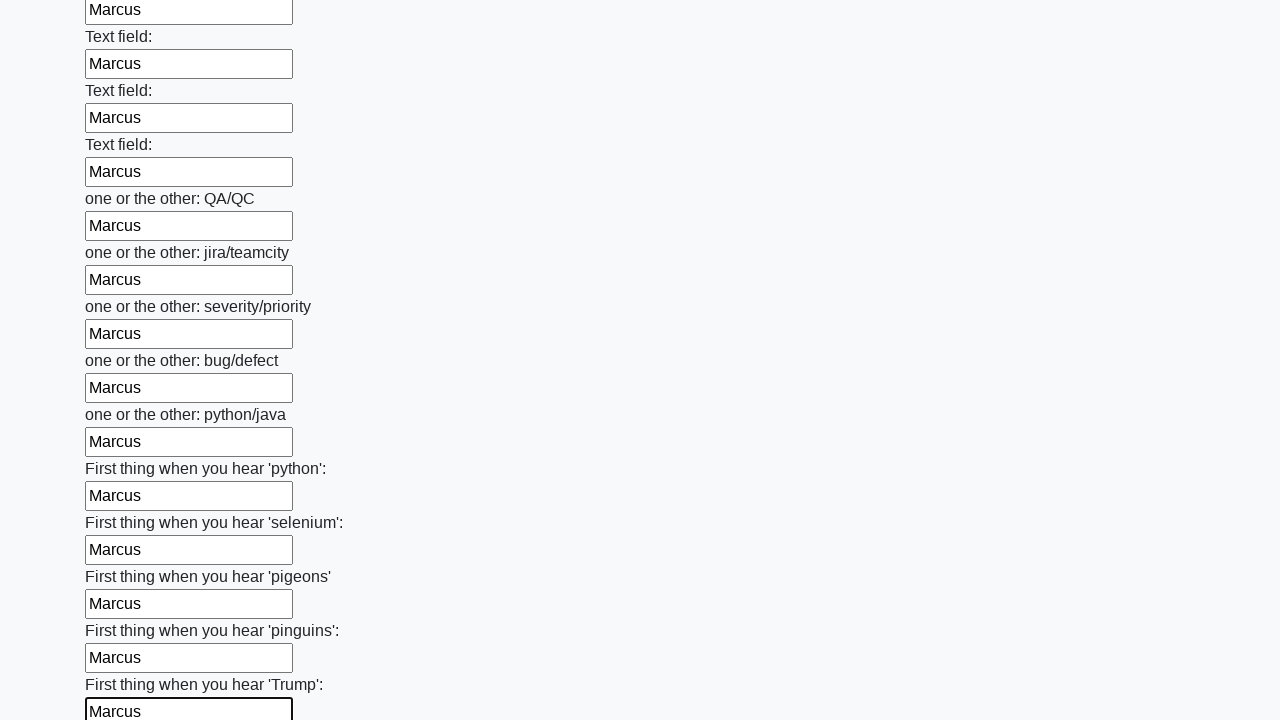

Filled text input field with 'Marcus' on [type='text'] >> nth=97
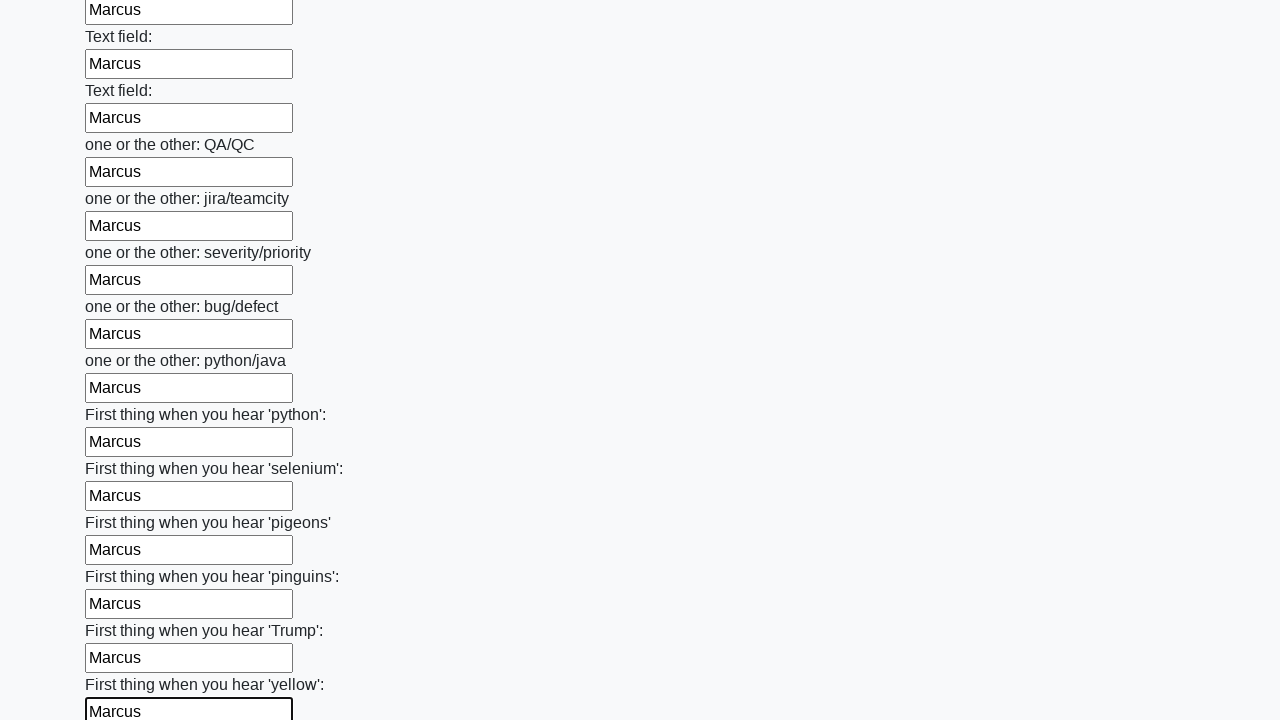

Filled text input field with 'Marcus' on [type='text'] >> nth=98
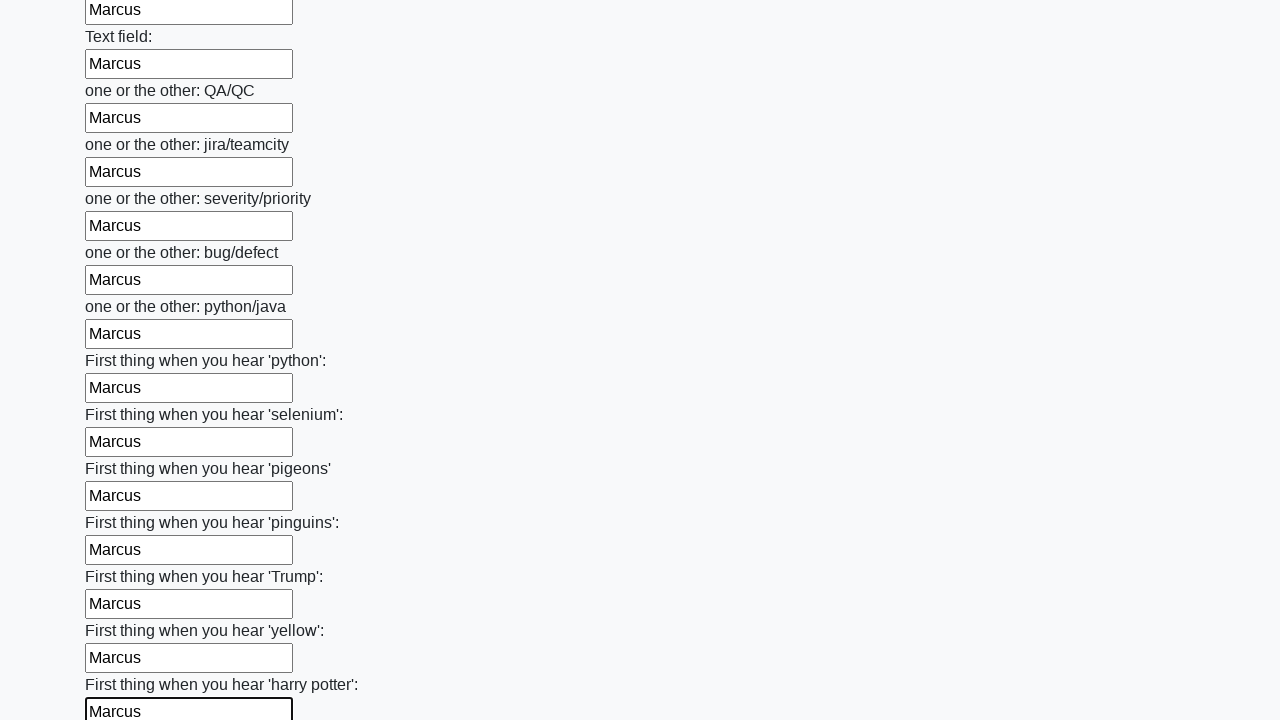

Filled text input field with 'Marcus' on [type='text'] >> nth=99
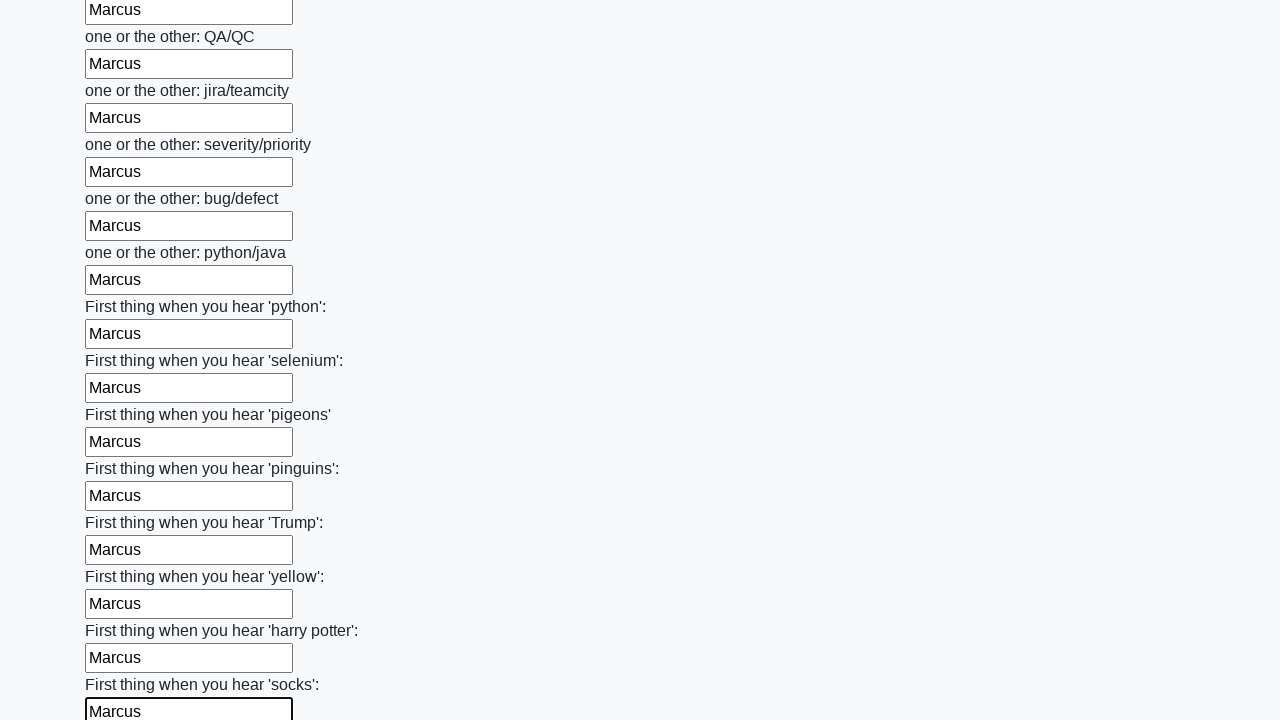

Clicked submit button to submit the form at (123, 611) on button.btn
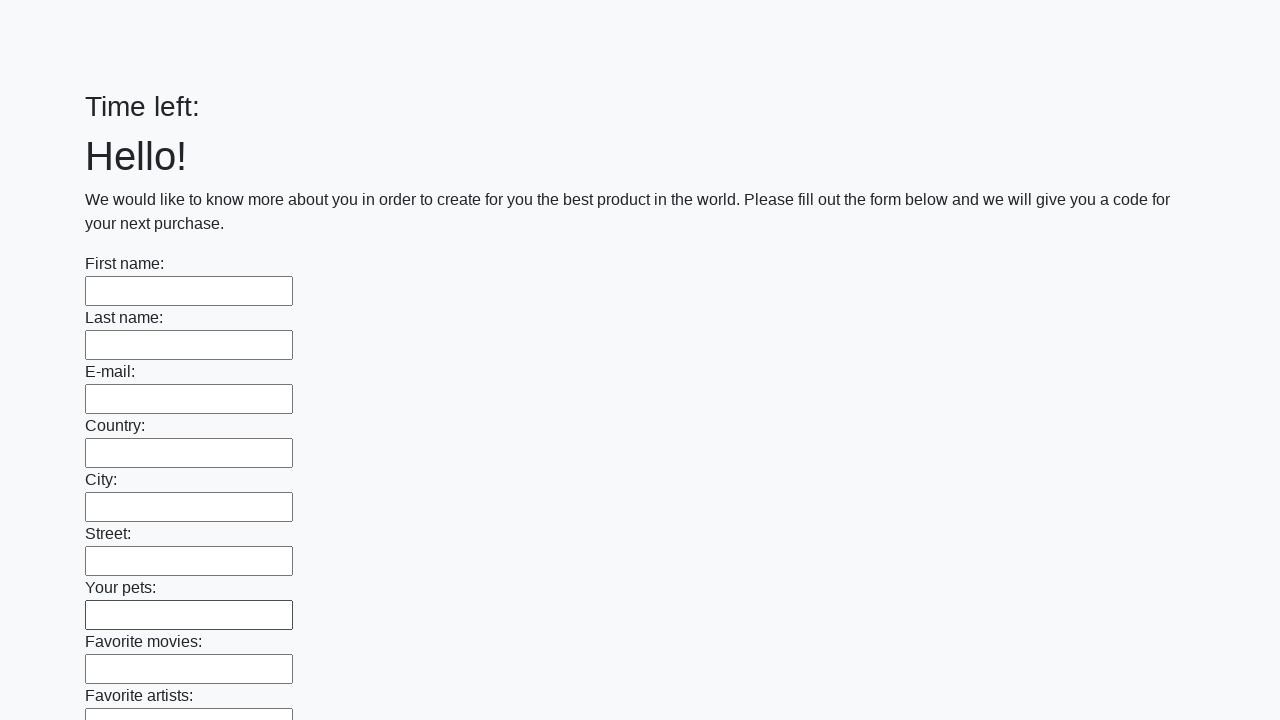

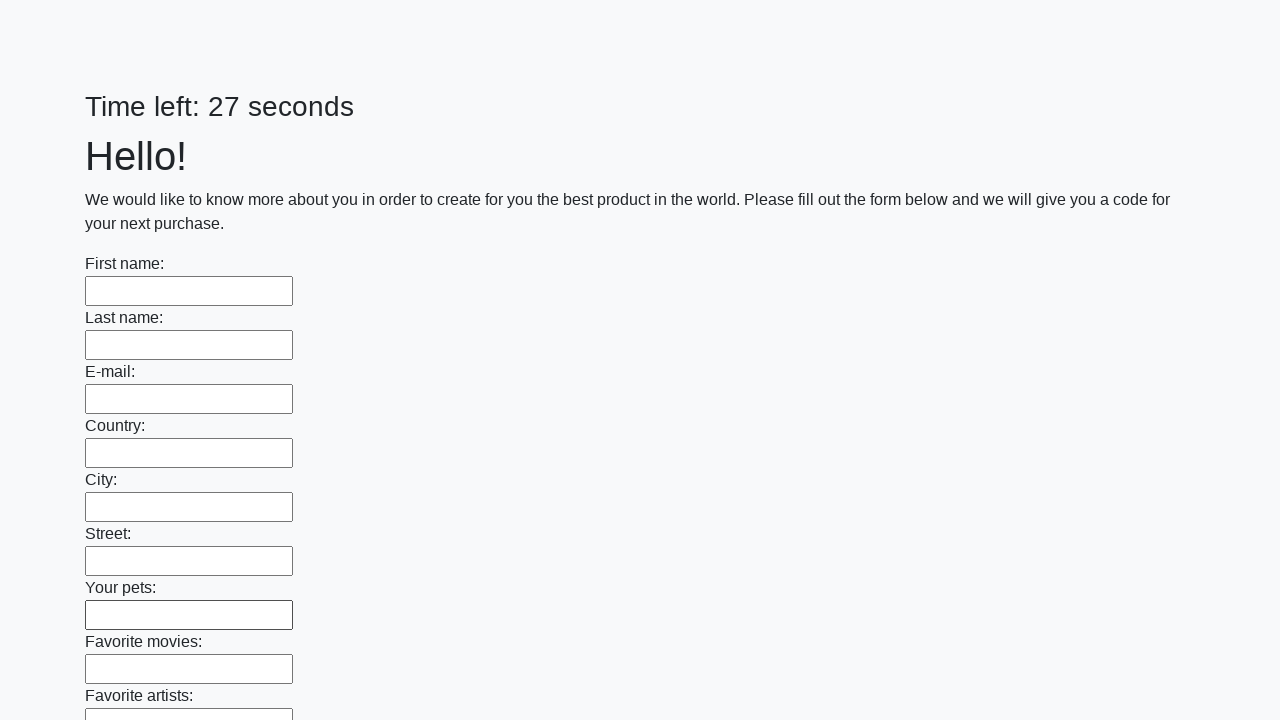